Tests jQuery UI datepicker functionality by navigating through months/years and selecting a specific date

Starting URL: https://jqueryui.com/datepicker/

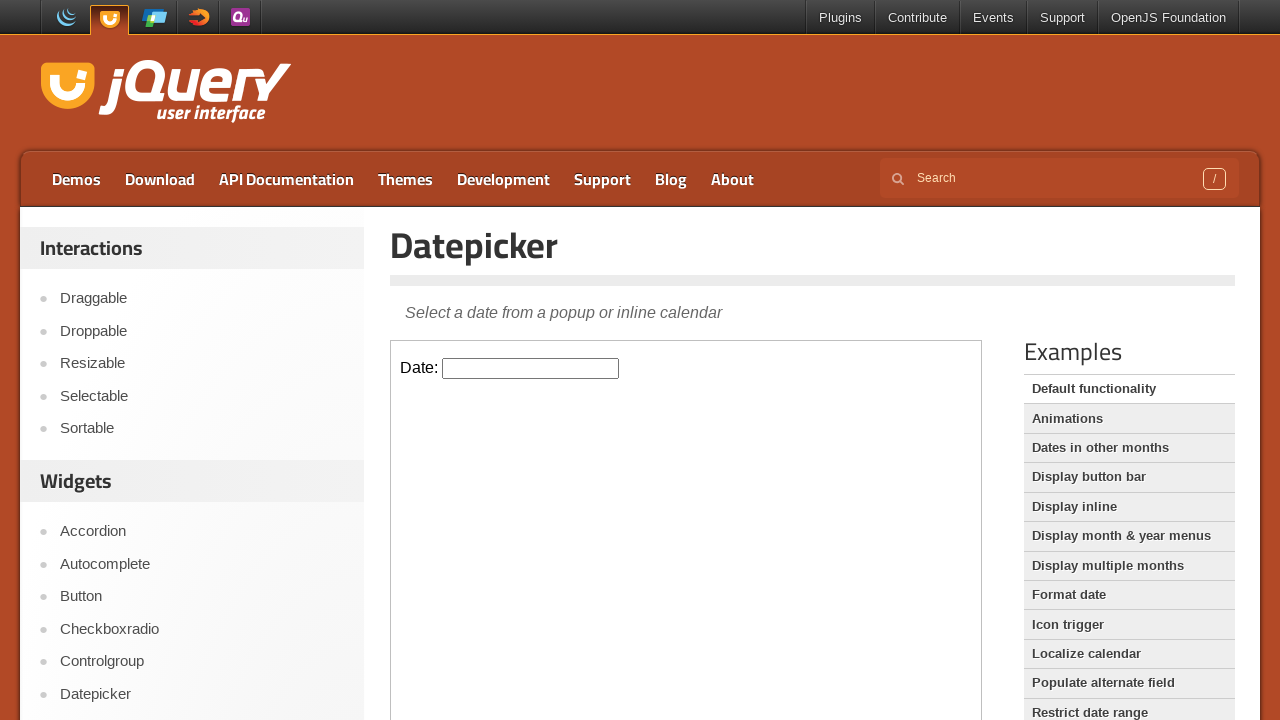

Located datepicker input element in iframe
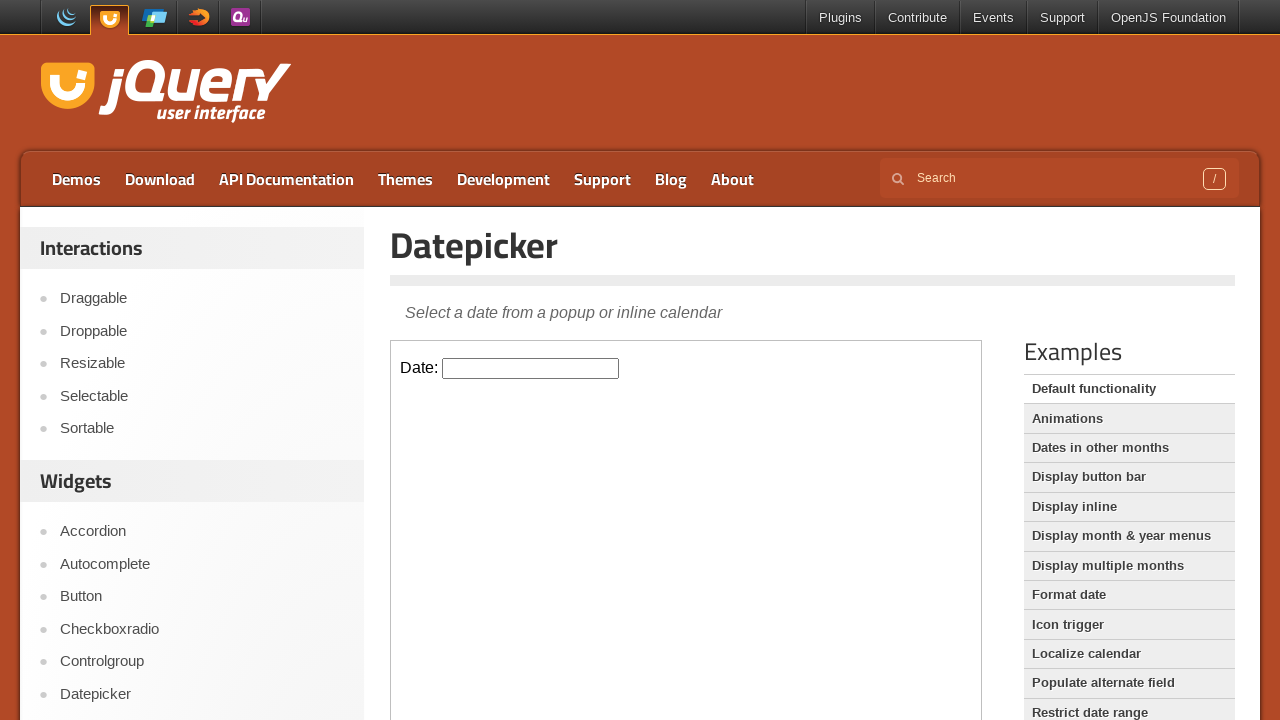

Set target date values: January 25, 2030
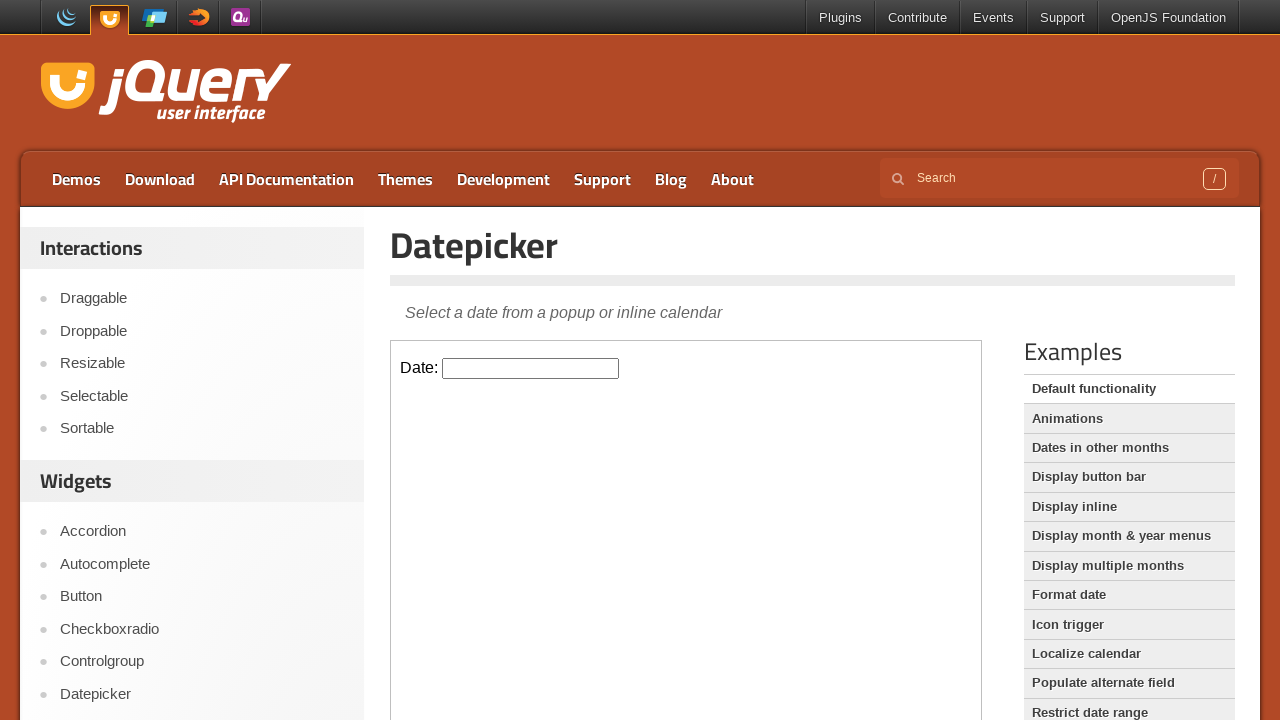

Clicked on datepicker input to open calendar at (531, 368) on iframe >> nth=0 >> internal:control=enter-frame >> input#datepicker
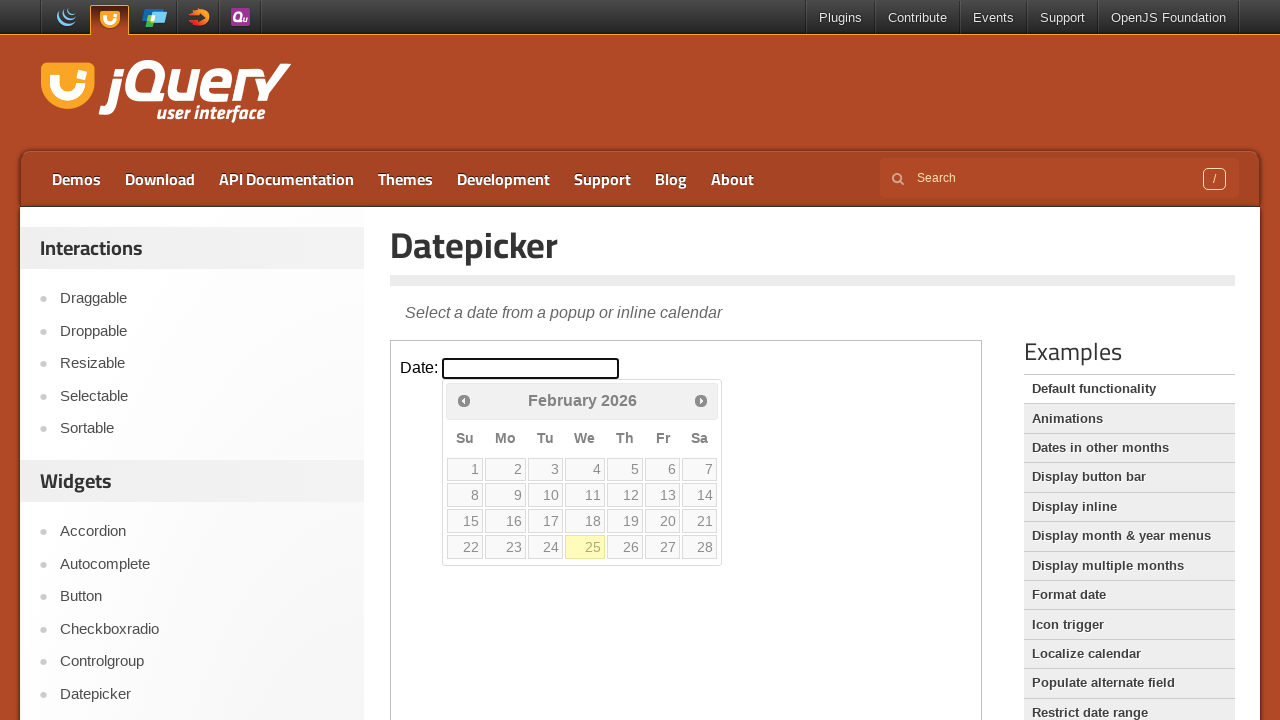

Checked current month/year: February 2026
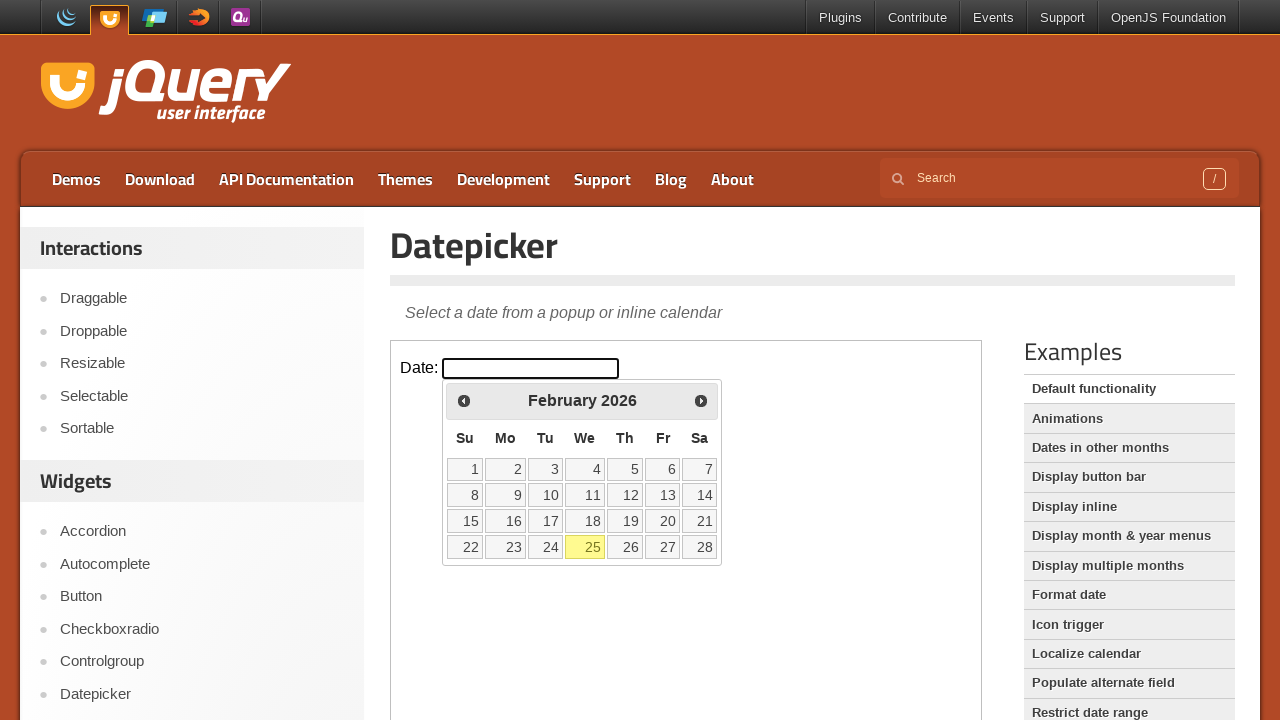

Clicked next month button to advance calendar at (701, 400) on iframe >> nth=0 >> internal:control=enter-frame >> span.ui-icon.ui-icon-circle-t
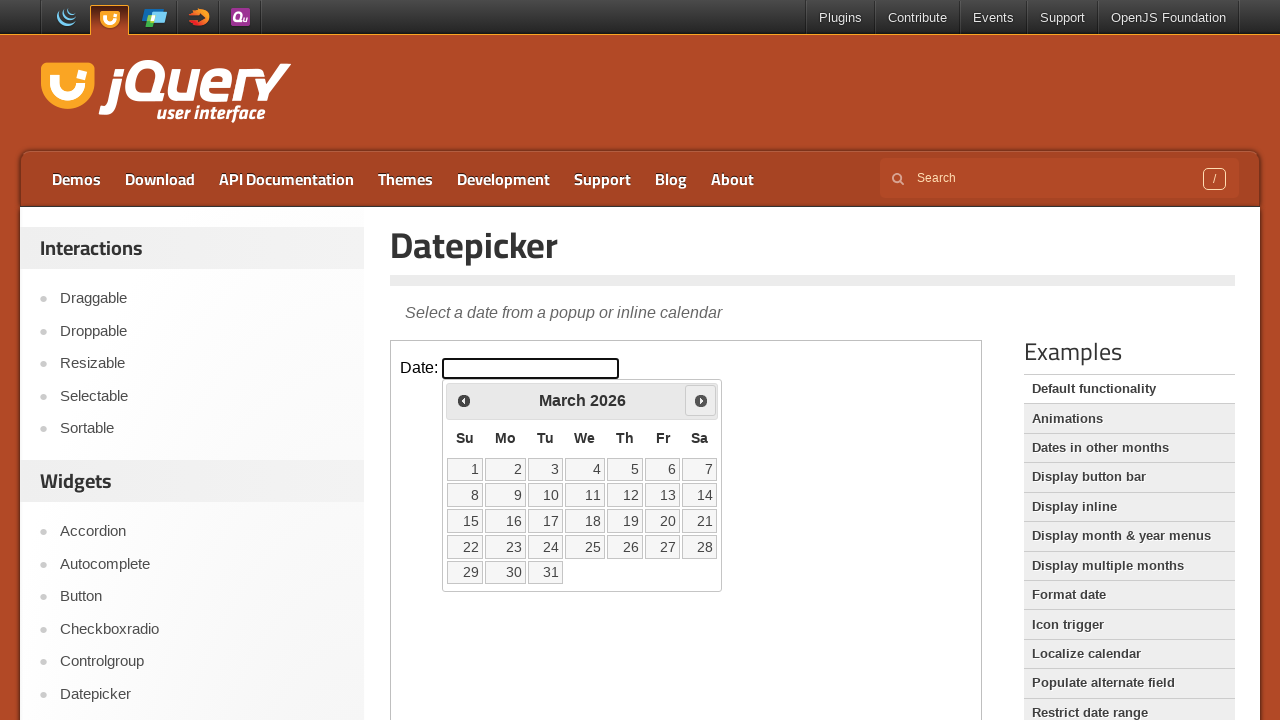

Checked current month/year: March 2026
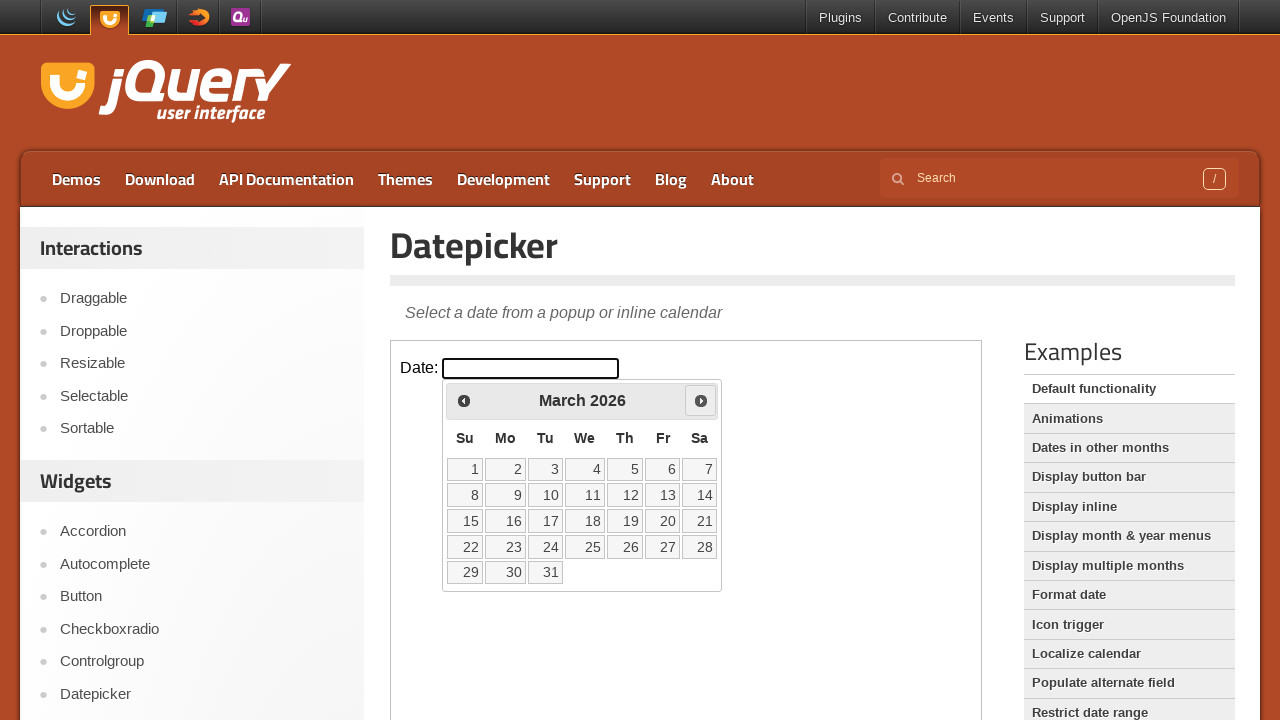

Clicked next month button to advance calendar at (701, 400) on iframe >> nth=0 >> internal:control=enter-frame >> span.ui-icon.ui-icon-circle-t
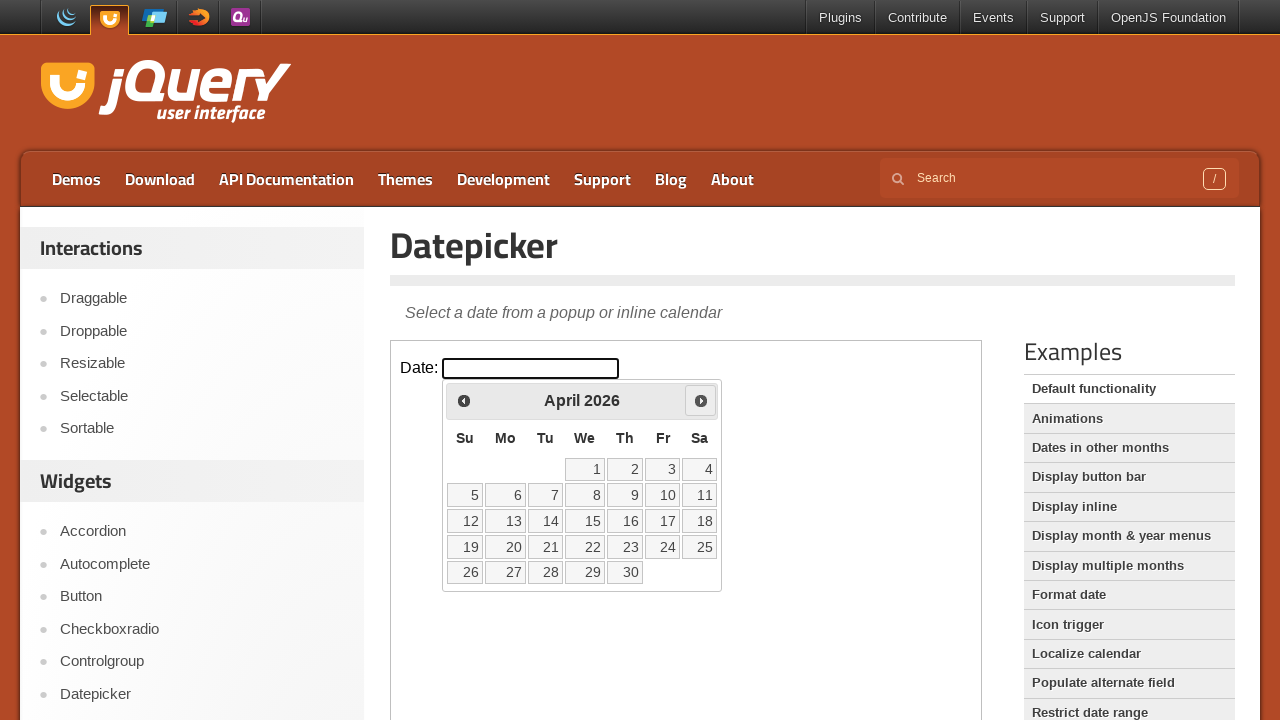

Checked current month/year: April 2026
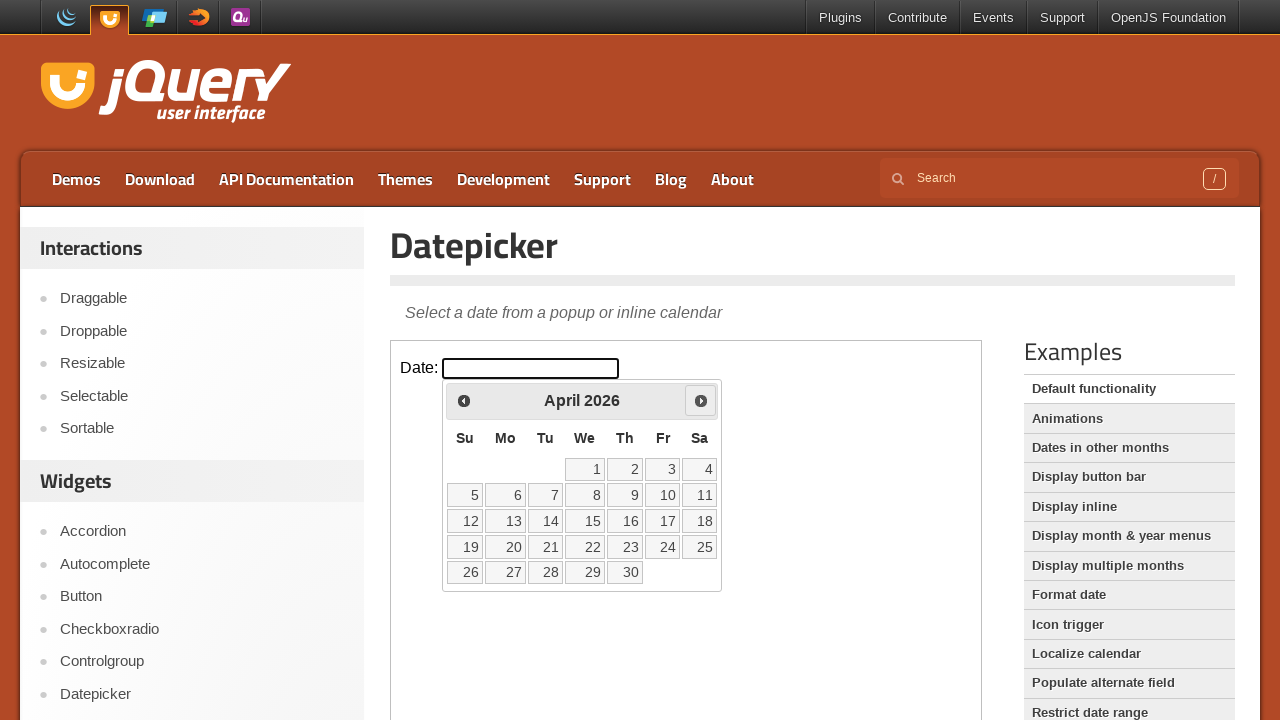

Clicked next month button to advance calendar at (701, 400) on iframe >> nth=0 >> internal:control=enter-frame >> span.ui-icon.ui-icon-circle-t
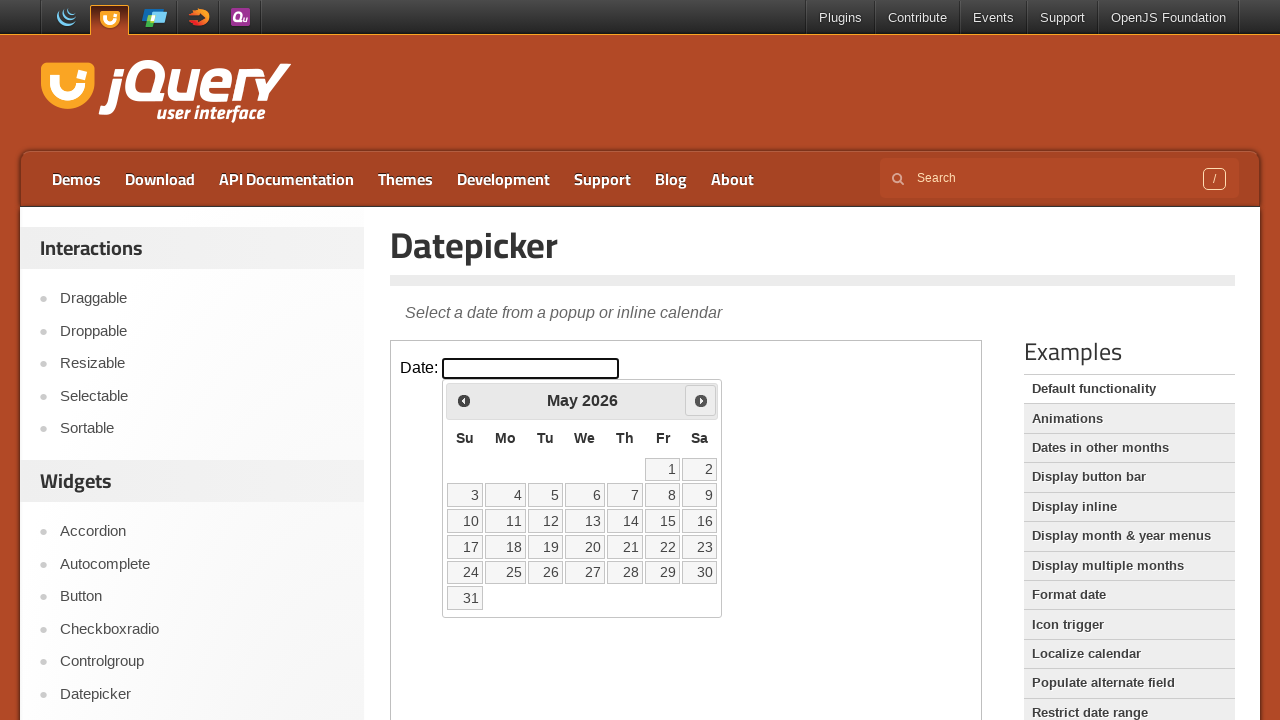

Checked current month/year: May 2026
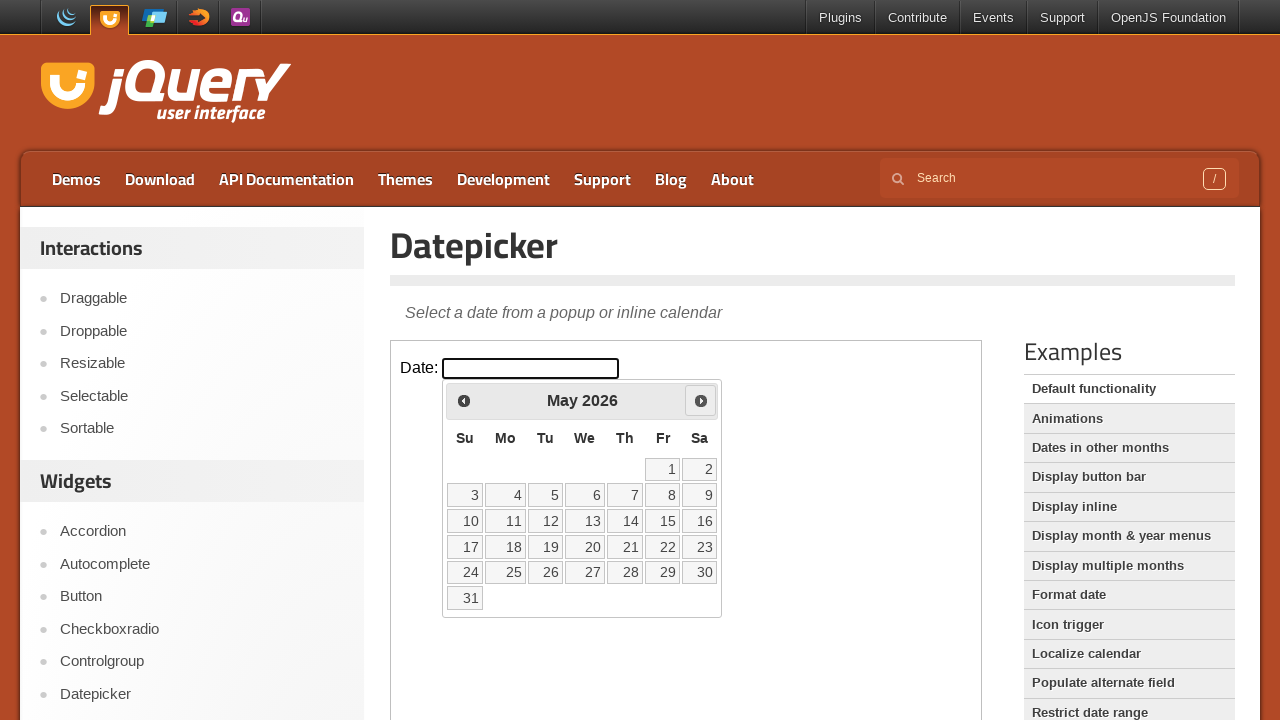

Clicked next month button to advance calendar at (701, 400) on iframe >> nth=0 >> internal:control=enter-frame >> span.ui-icon.ui-icon-circle-t
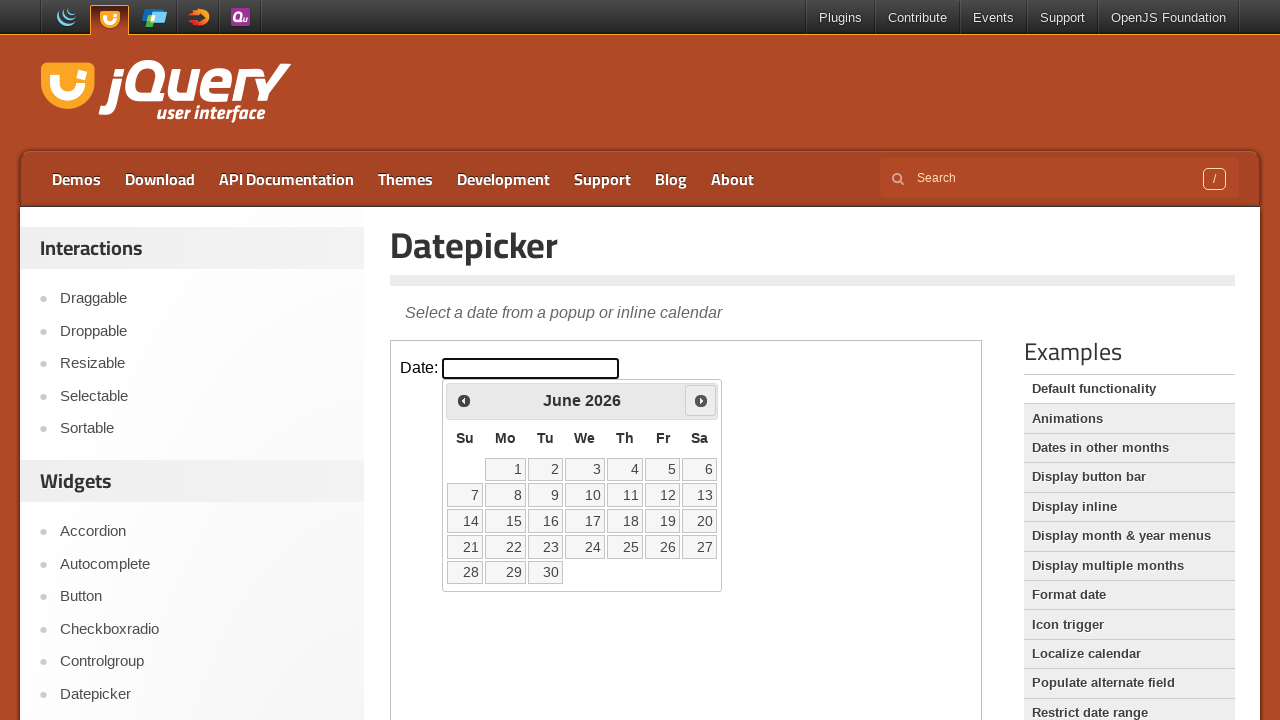

Checked current month/year: June 2026
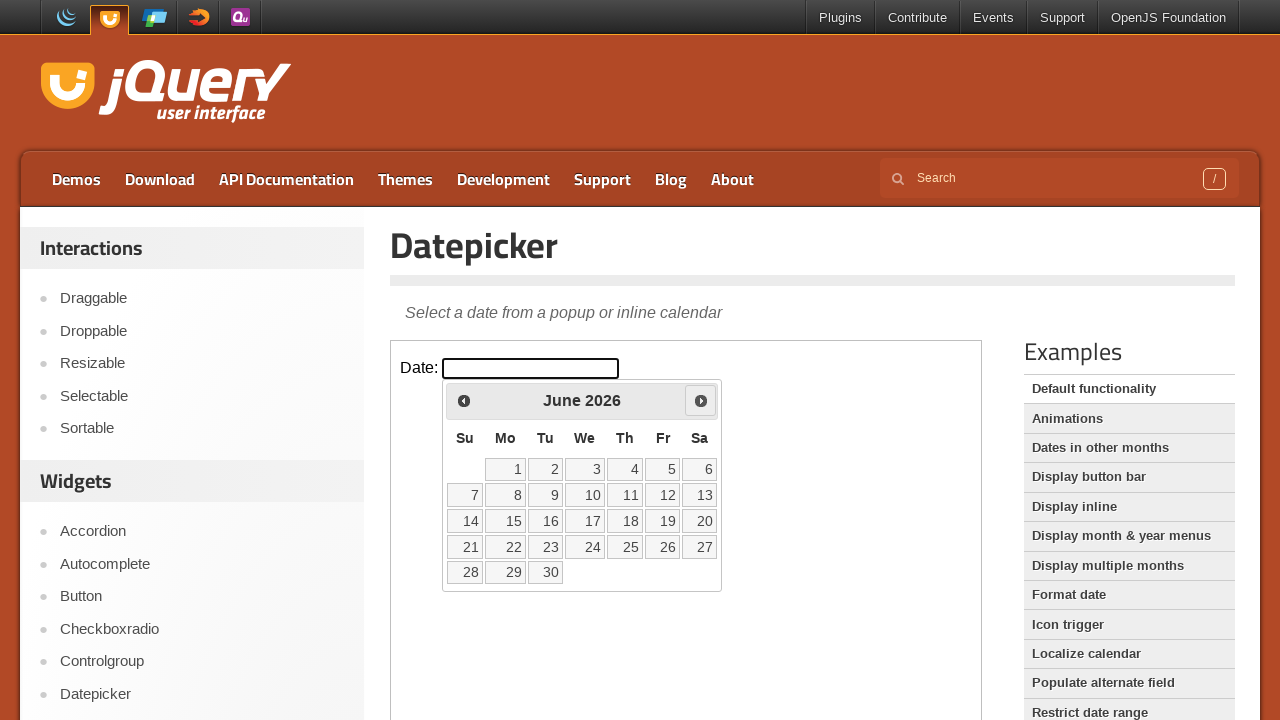

Clicked next month button to advance calendar at (701, 400) on iframe >> nth=0 >> internal:control=enter-frame >> span.ui-icon.ui-icon-circle-t
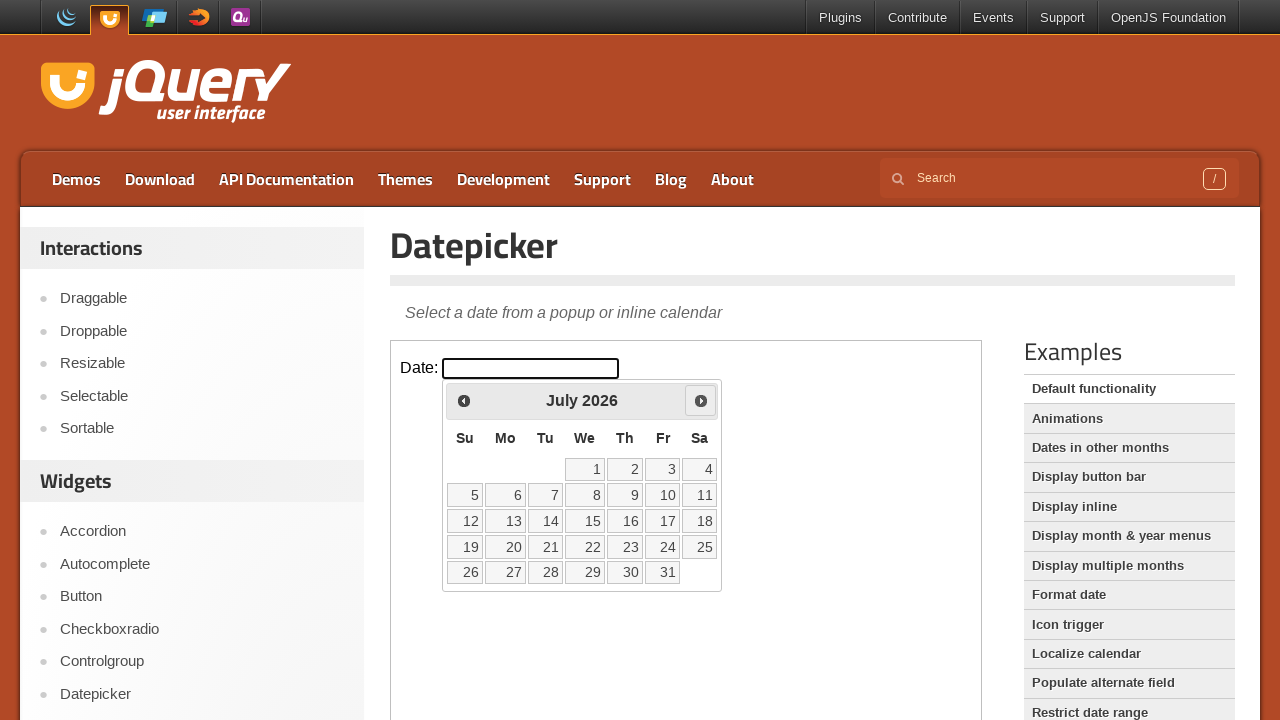

Checked current month/year: July 2026
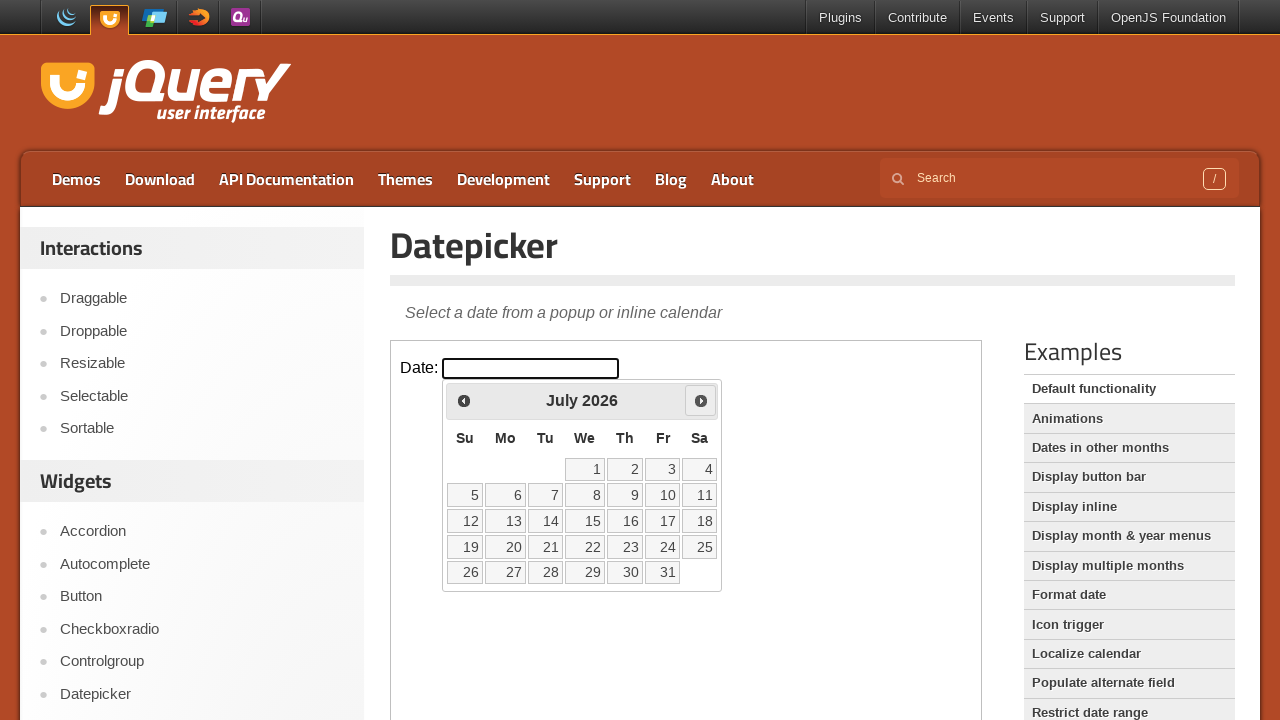

Clicked next month button to advance calendar at (701, 400) on iframe >> nth=0 >> internal:control=enter-frame >> span.ui-icon.ui-icon-circle-t
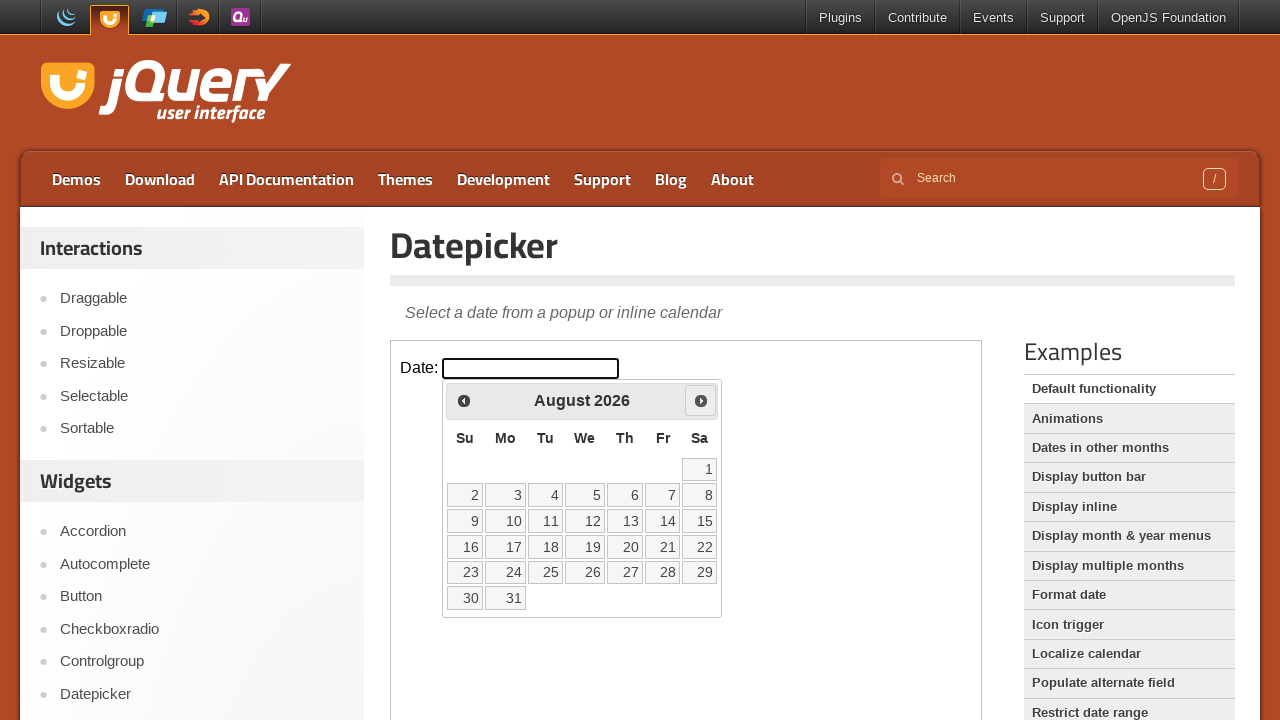

Checked current month/year: August 2026
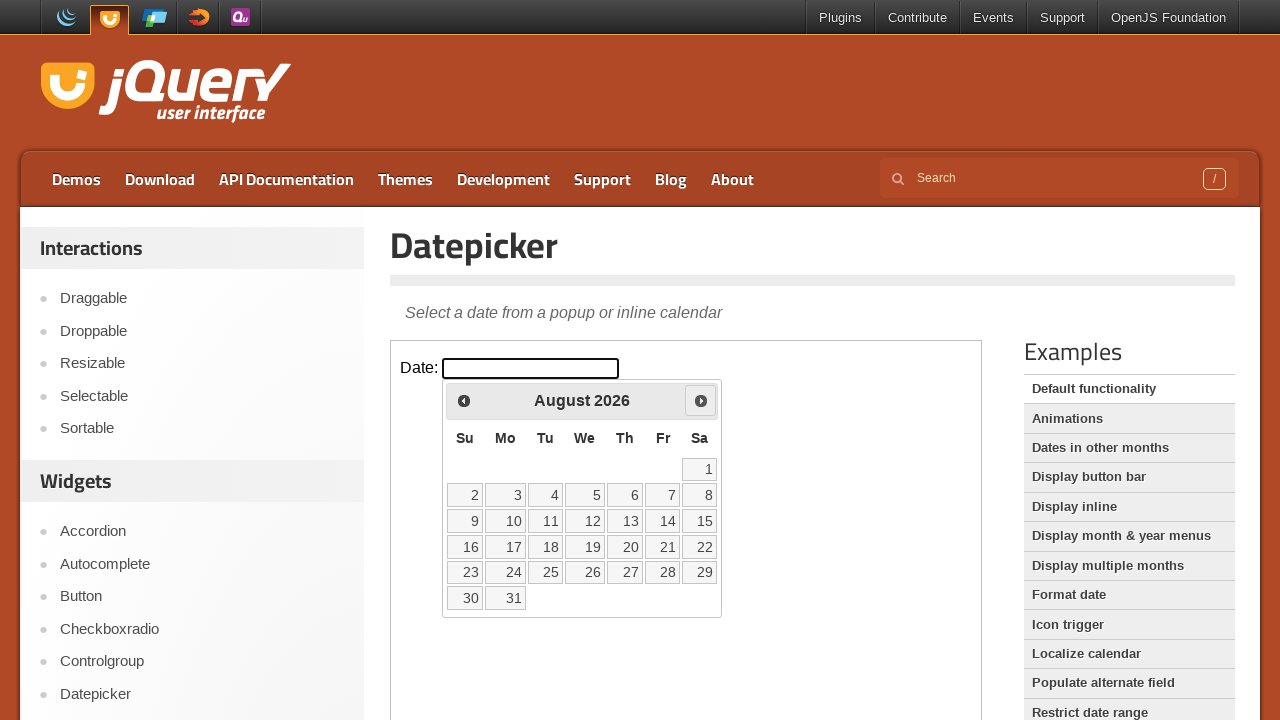

Clicked next month button to advance calendar at (701, 400) on iframe >> nth=0 >> internal:control=enter-frame >> span.ui-icon.ui-icon-circle-t
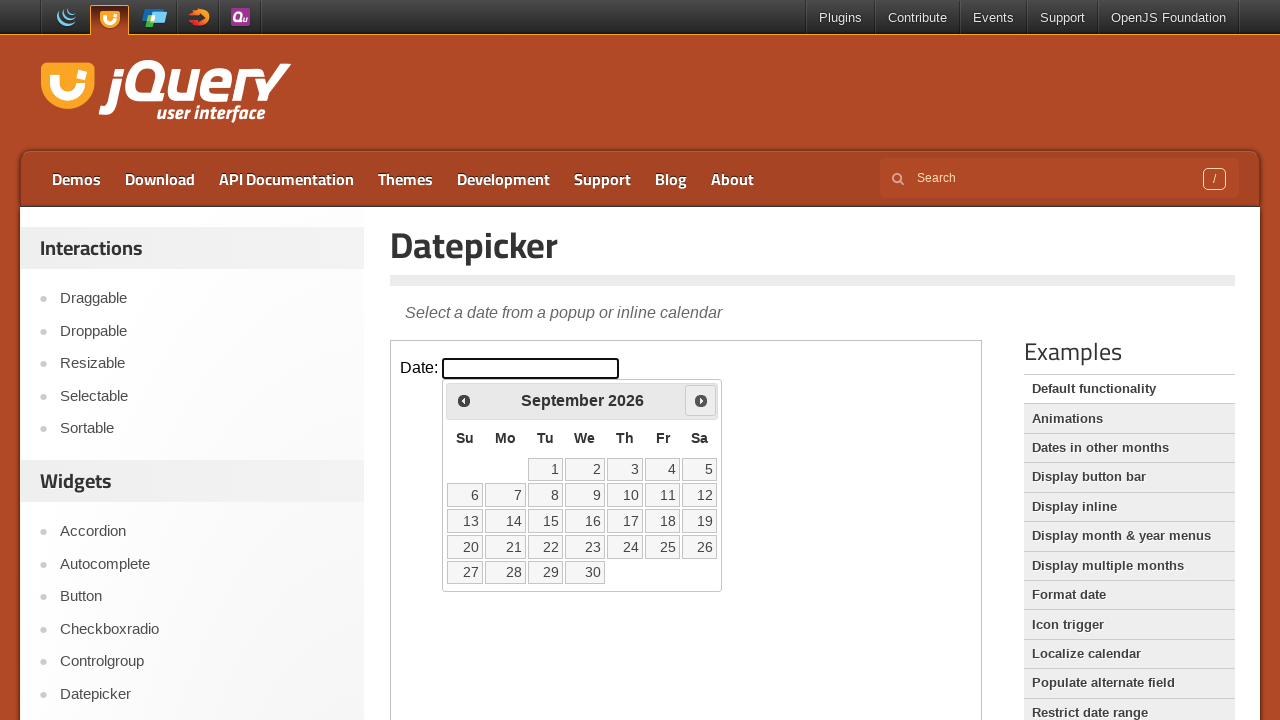

Checked current month/year: September 2026
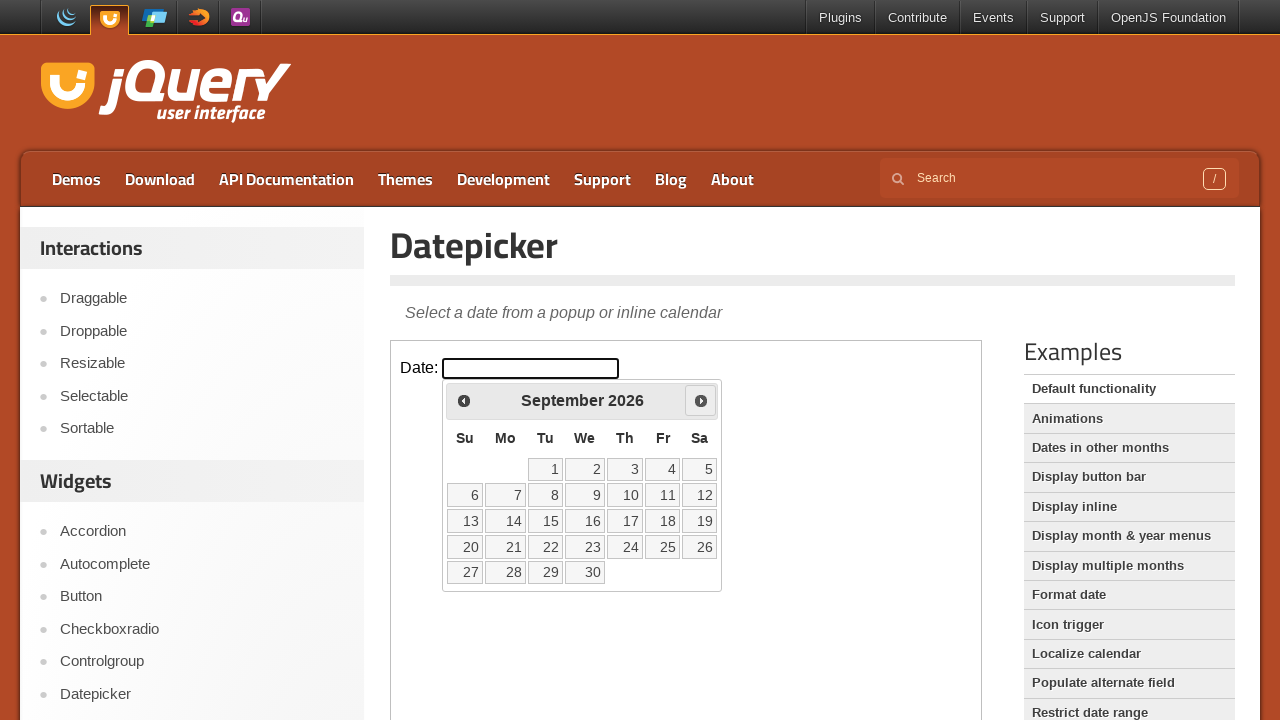

Clicked next month button to advance calendar at (701, 400) on iframe >> nth=0 >> internal:control=enter-frame >> span.ui-icon.ui-icon-circle-t
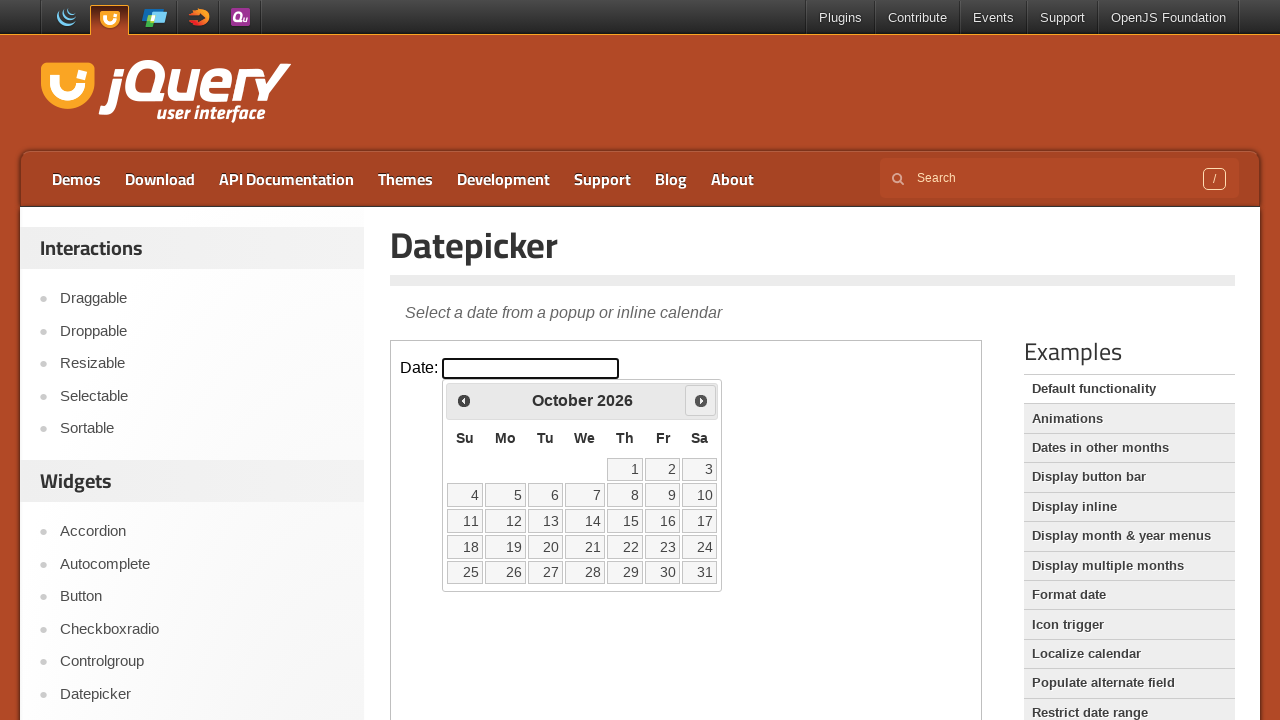

Checked current month/year: October 2026
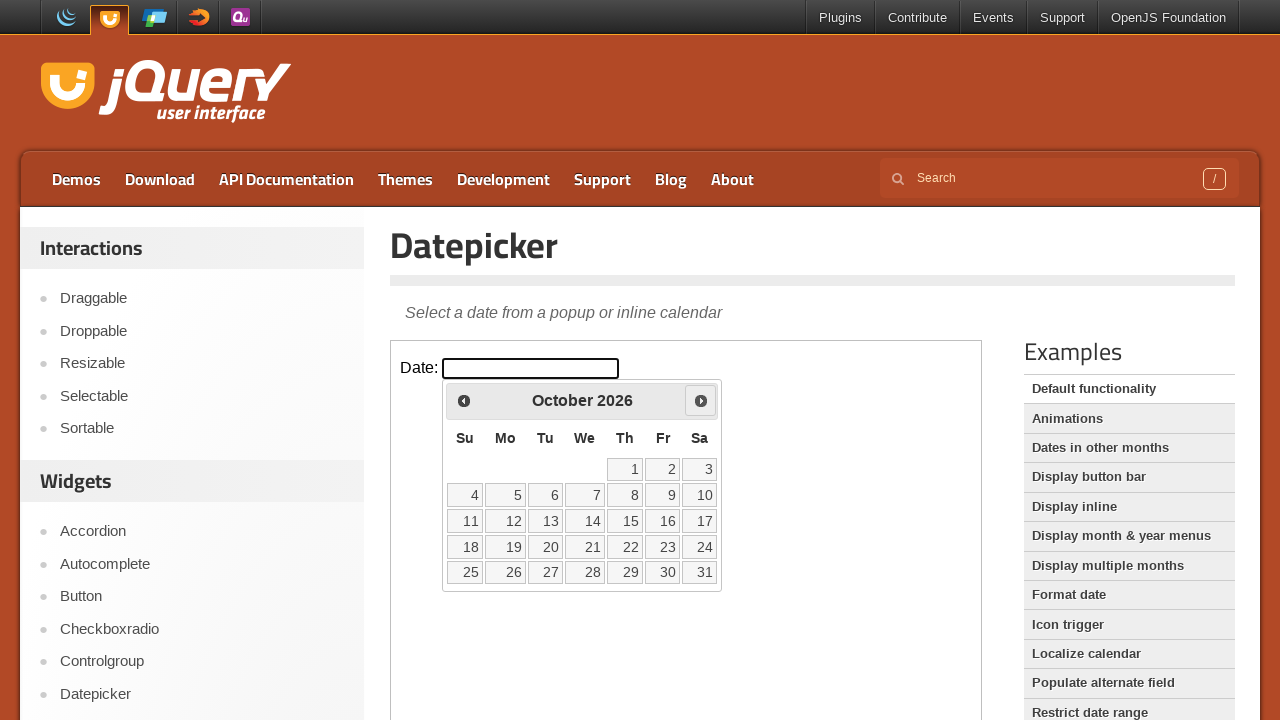

Clicked next month button to advance calendar at (701, 400) on iframe >> nth=0 >> internal:control=enter-frame >> span.ui-icon.ui-icon-circle-t
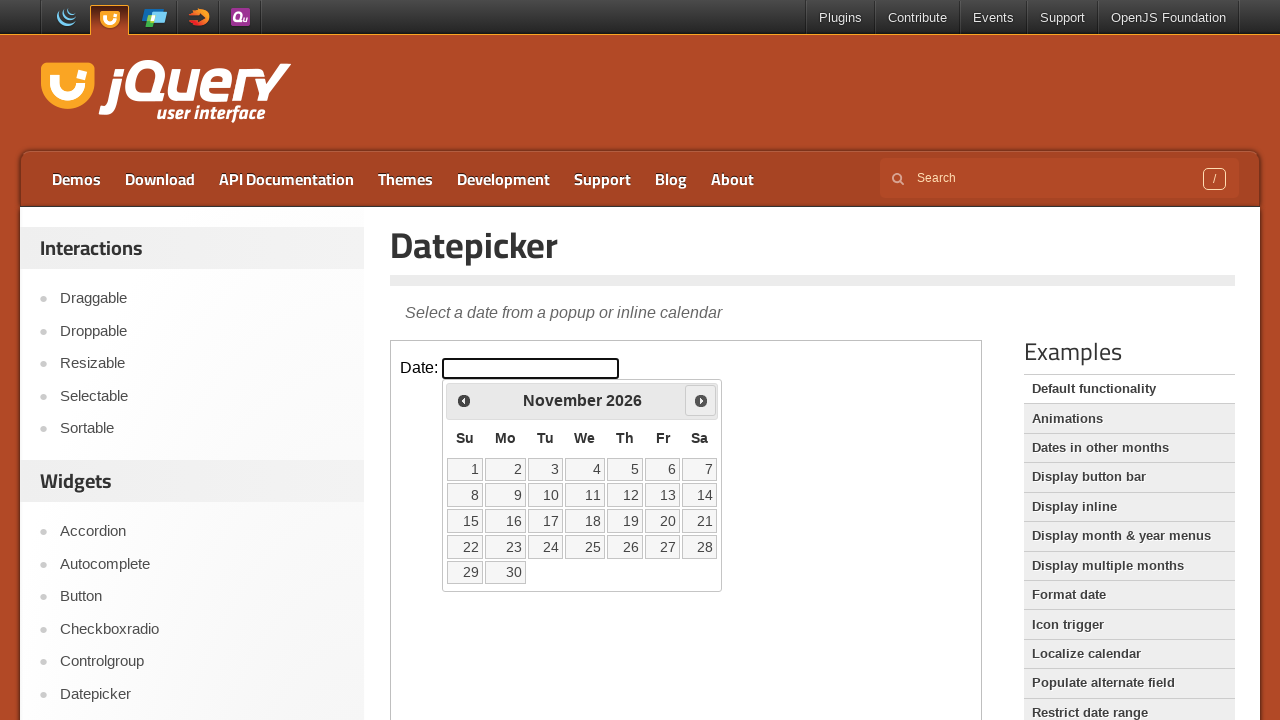

Checked current month/year: November 2026
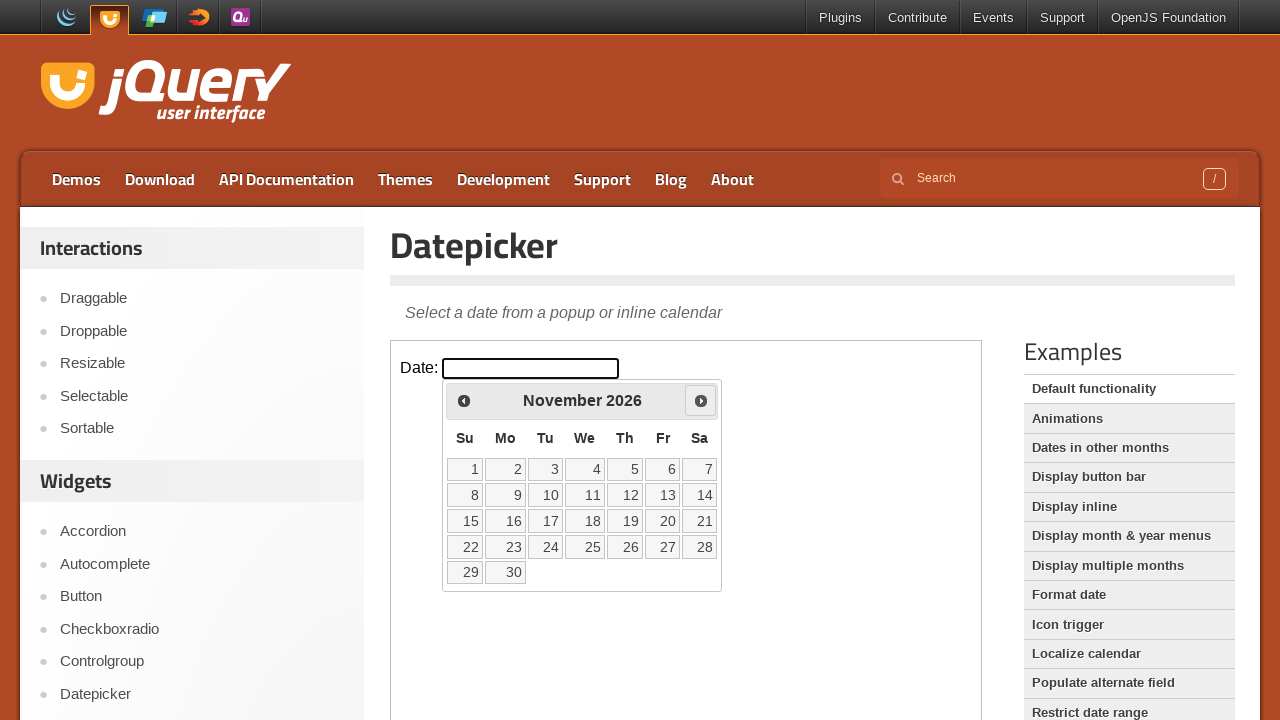

Clicked next month button to advance calendar at (701, 400) on iframe >> nth=0 >> internal:control=enter-frame >> span.ui-icon.ui-icon-circle-t
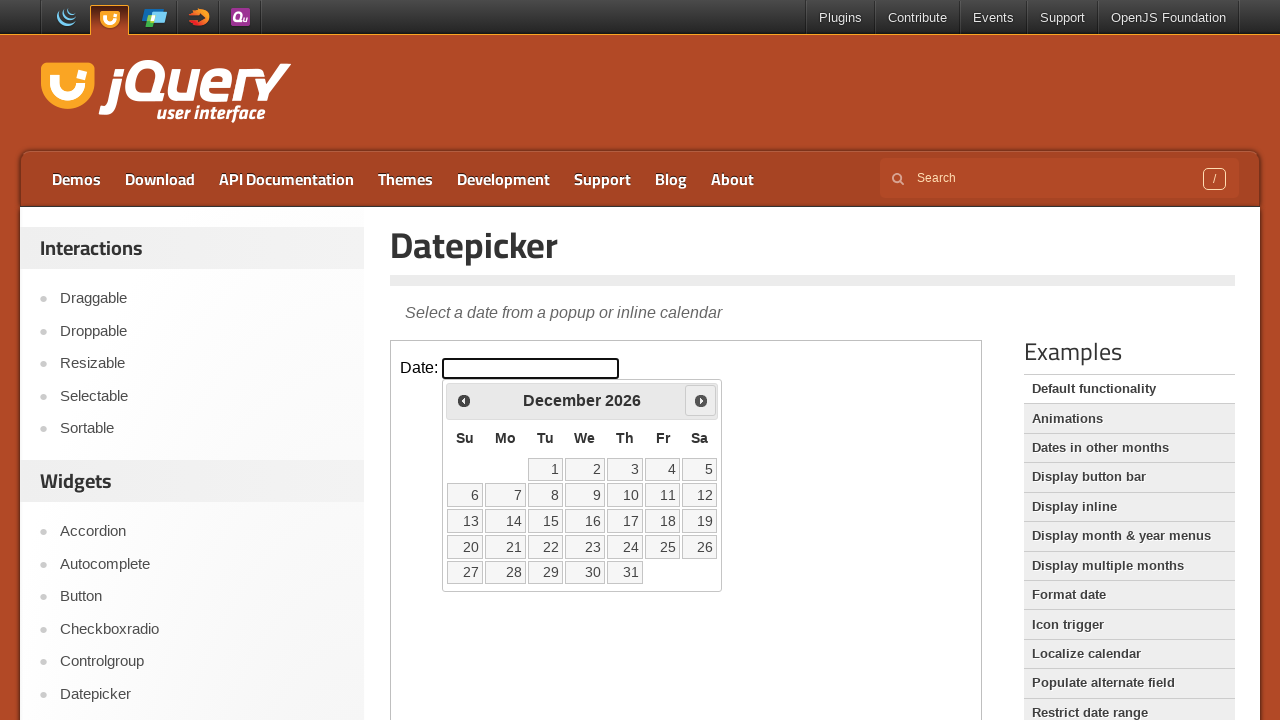

Checked current month/year: December 2026
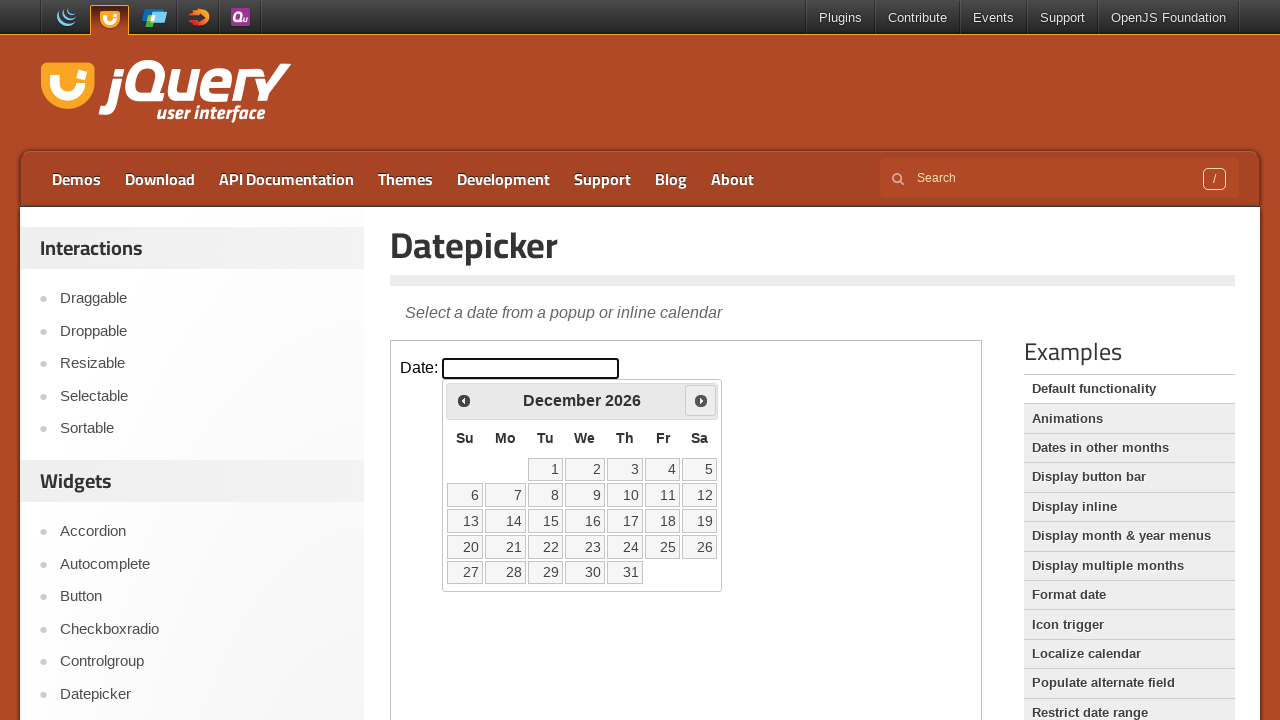

Clicked next month button to advance calendar at (701, 400) on iframe >> nth=0 >> internal:control=enter-frame >> span.ui-icon.ui-icon-circle-t
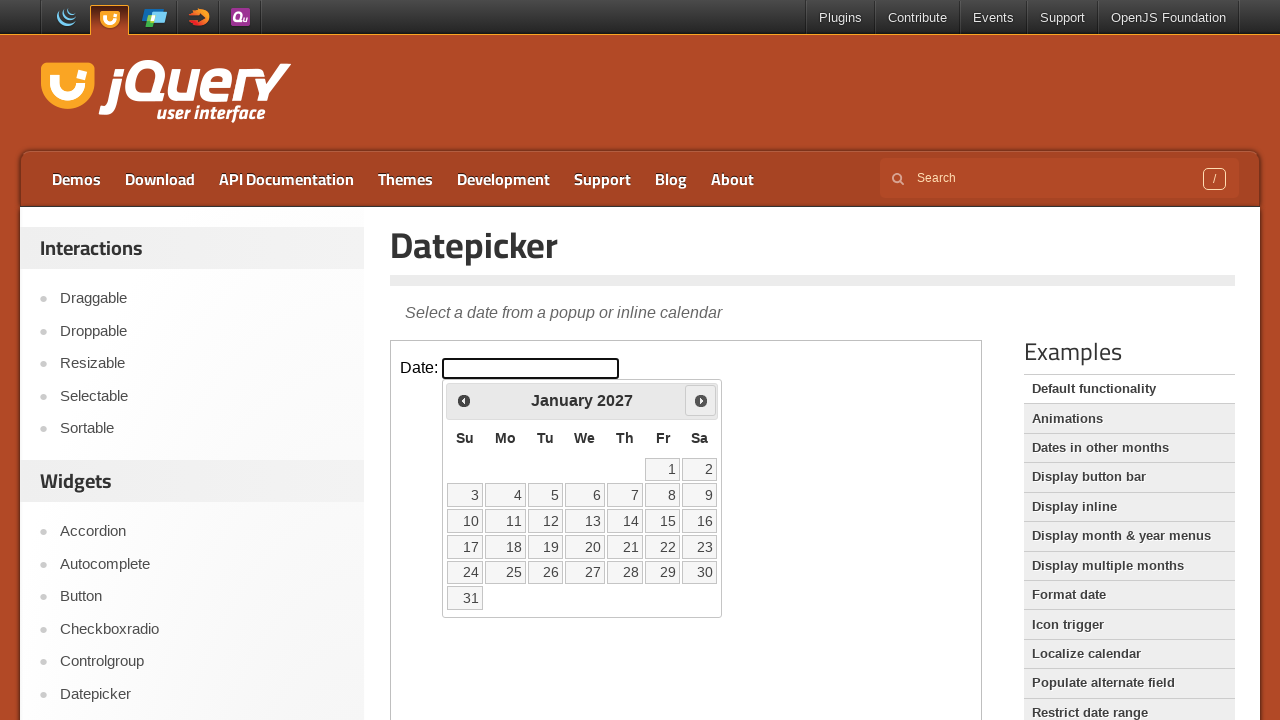

Checked current month/year: January 2027
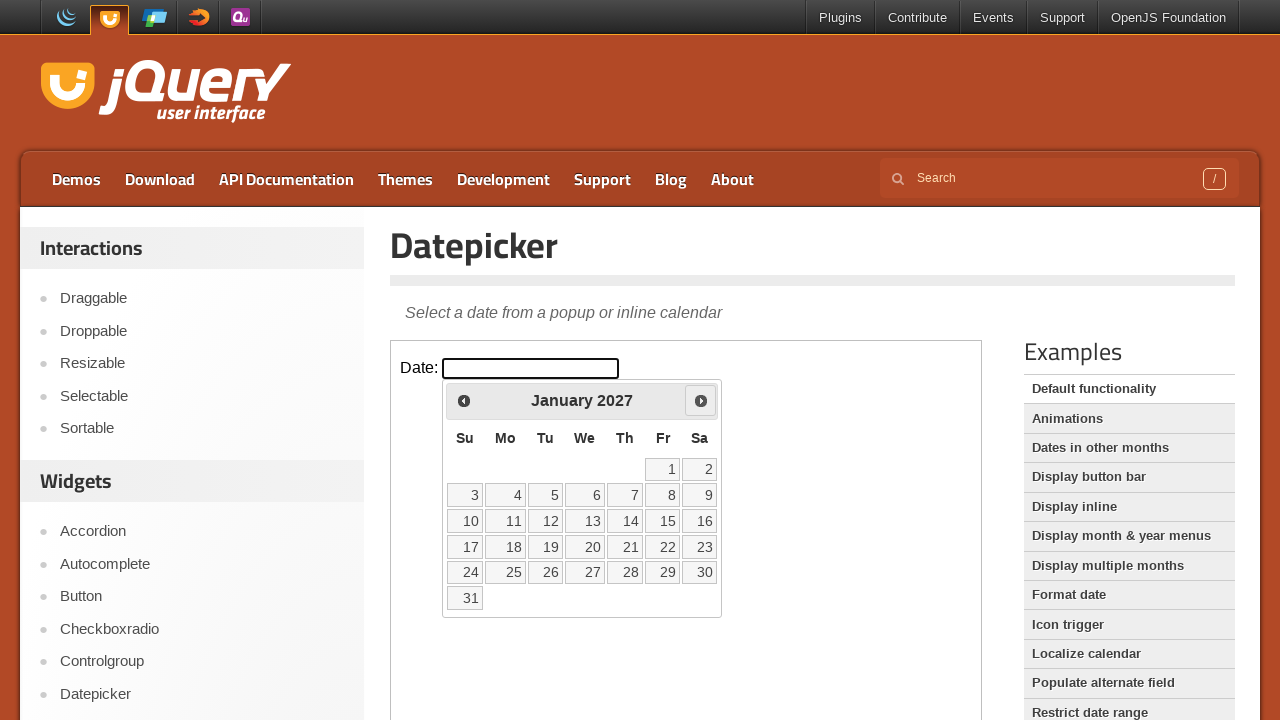

Clicked next month button to advance calendar at (701, 400) on iframe >> nth=0 >> internal:control=enter-frame >> span.ui-icon.ui-icon-circle-t
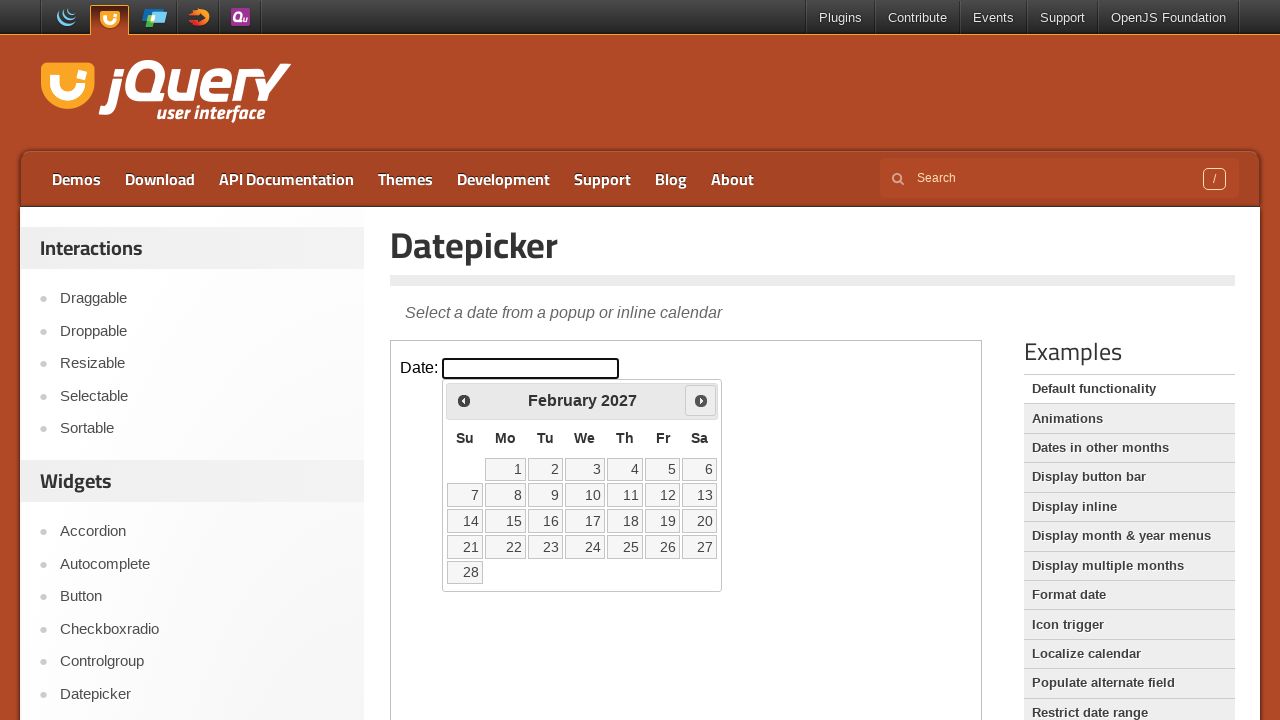

Checked current month/year: February 2027
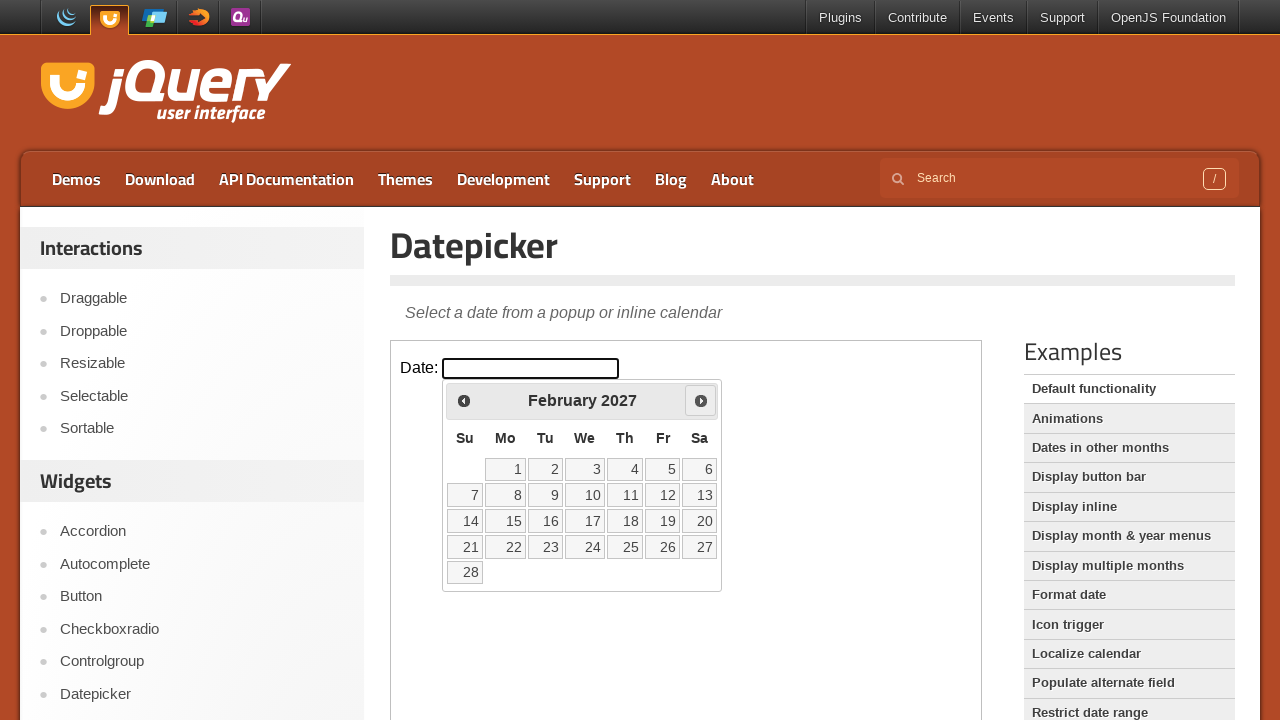

Clicked next month button to advance calendar at (701, 400) on iframe >> nth=0 >> internal:control=enter-frame >> span.ui-icon.ui-icon-circle-t
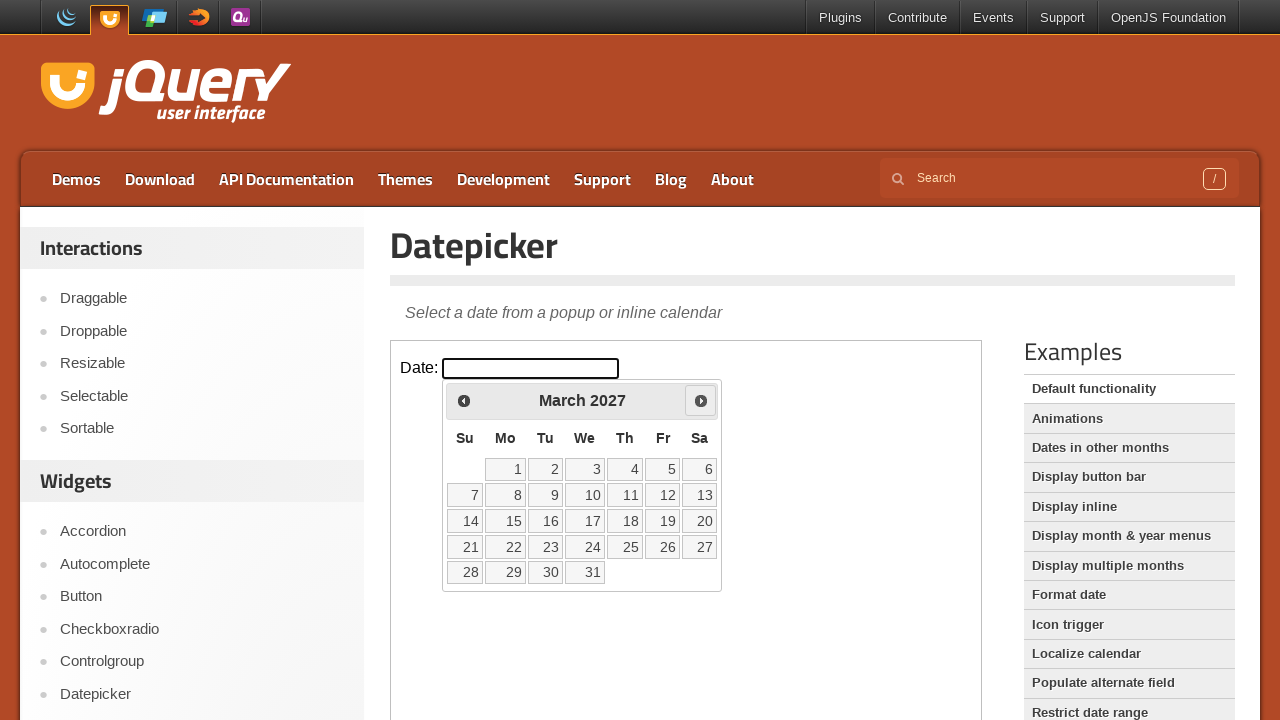

Checked current month/year: March 2027
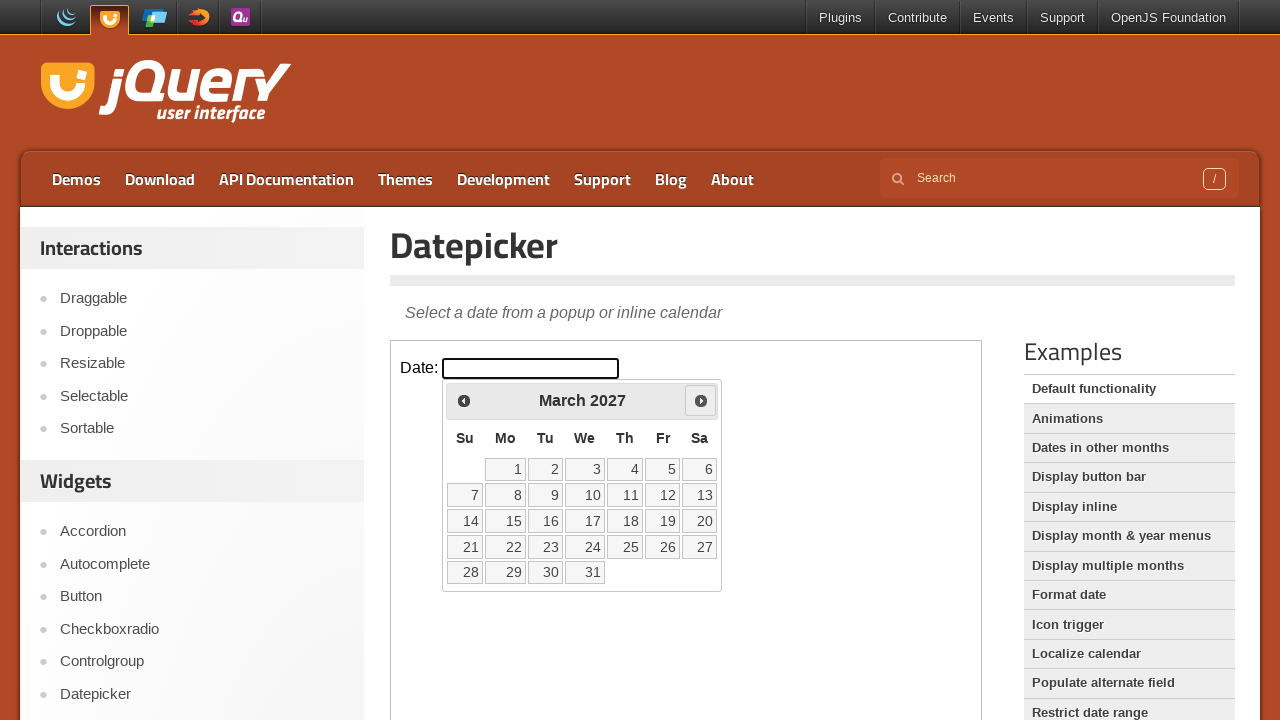

Clicked next month button to advance calendar at (701, 400) on iframe >> nth=0 >> internal:control=enter-frame >> span.ui-icon.ui-icon-circle-t
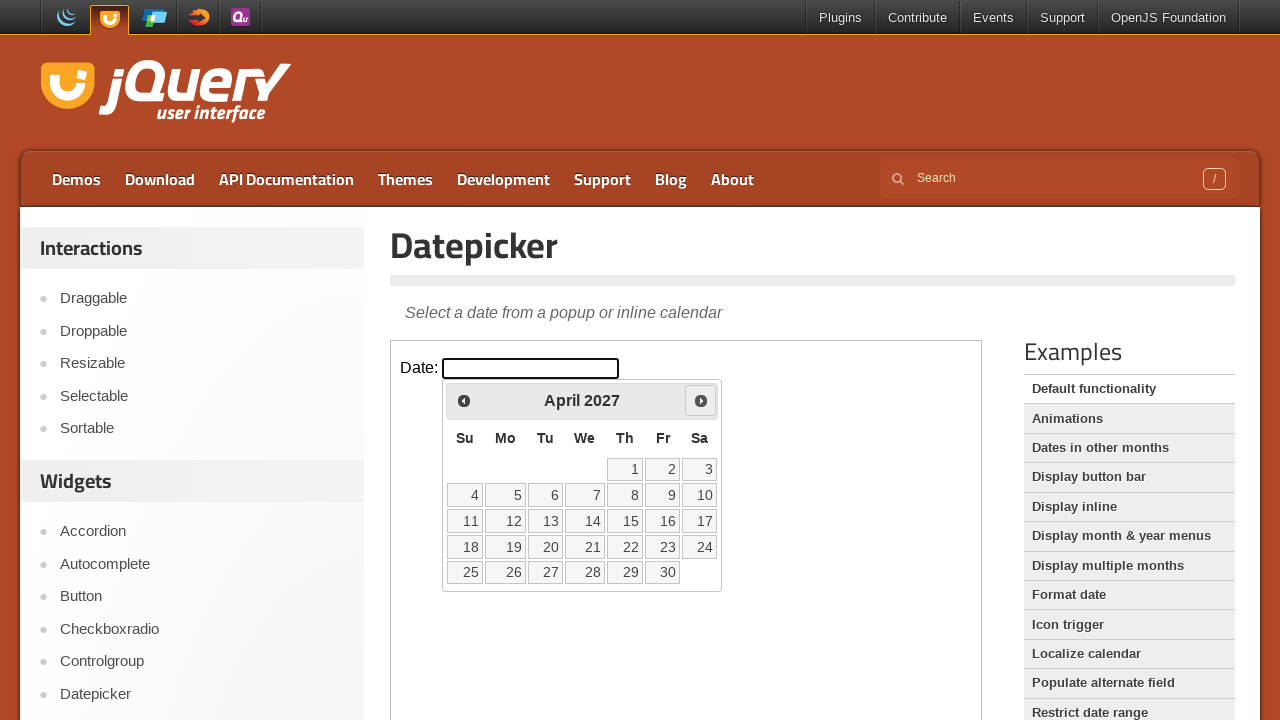

Checked current month/year: April 2027
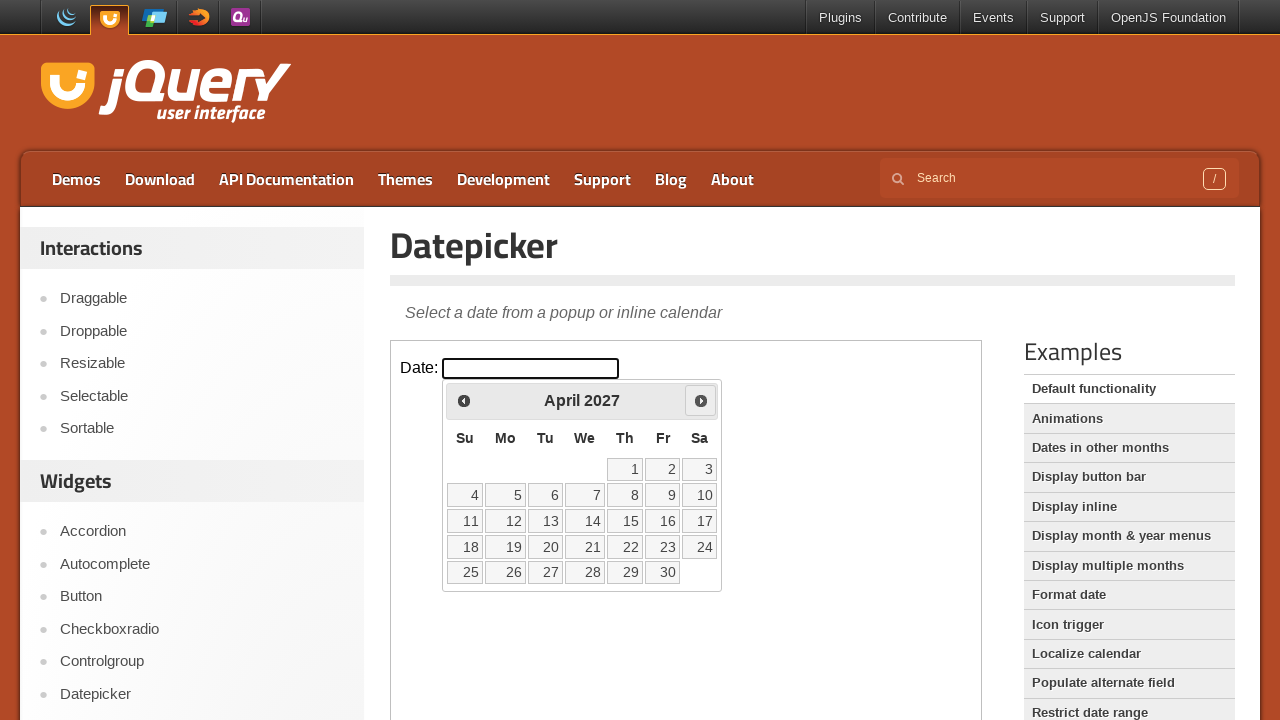

Clicked next month button to advance calendar at (701, 400) on iframe >> nth=0 >> internal:control=enter-frame >> span.ui-icon.ui-icon-circle-t
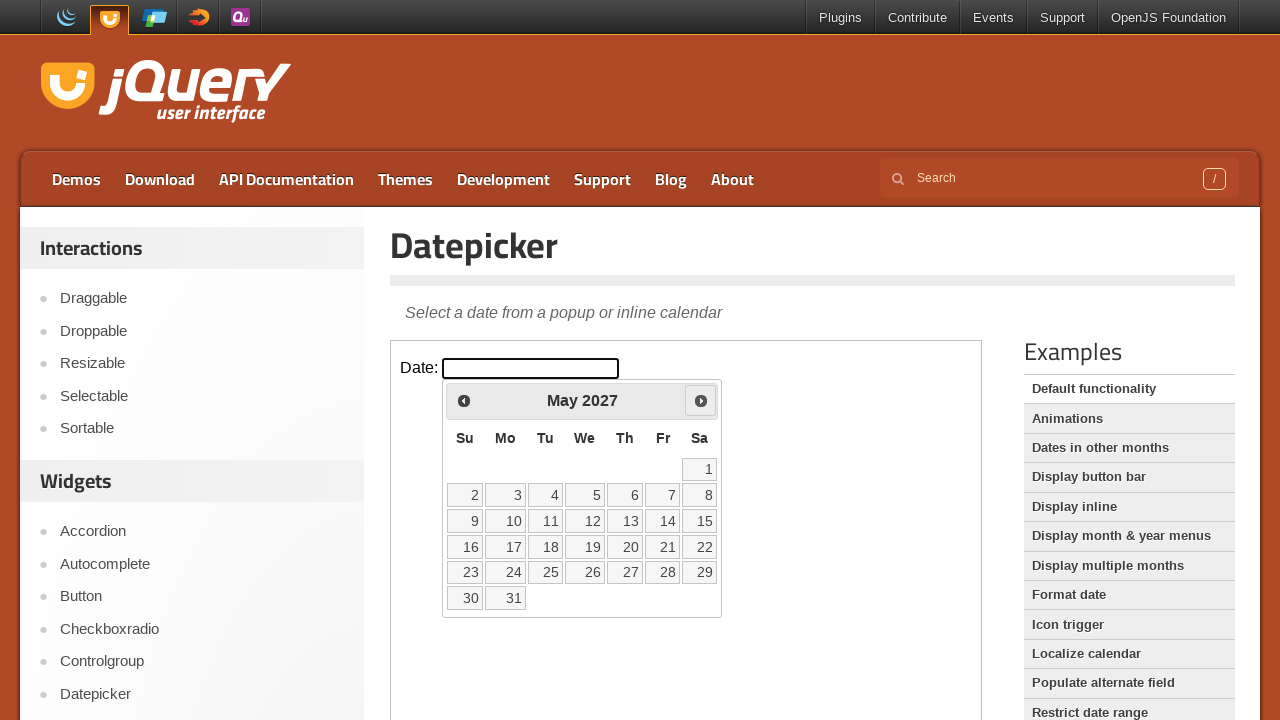

Checked current month/year: May 2027
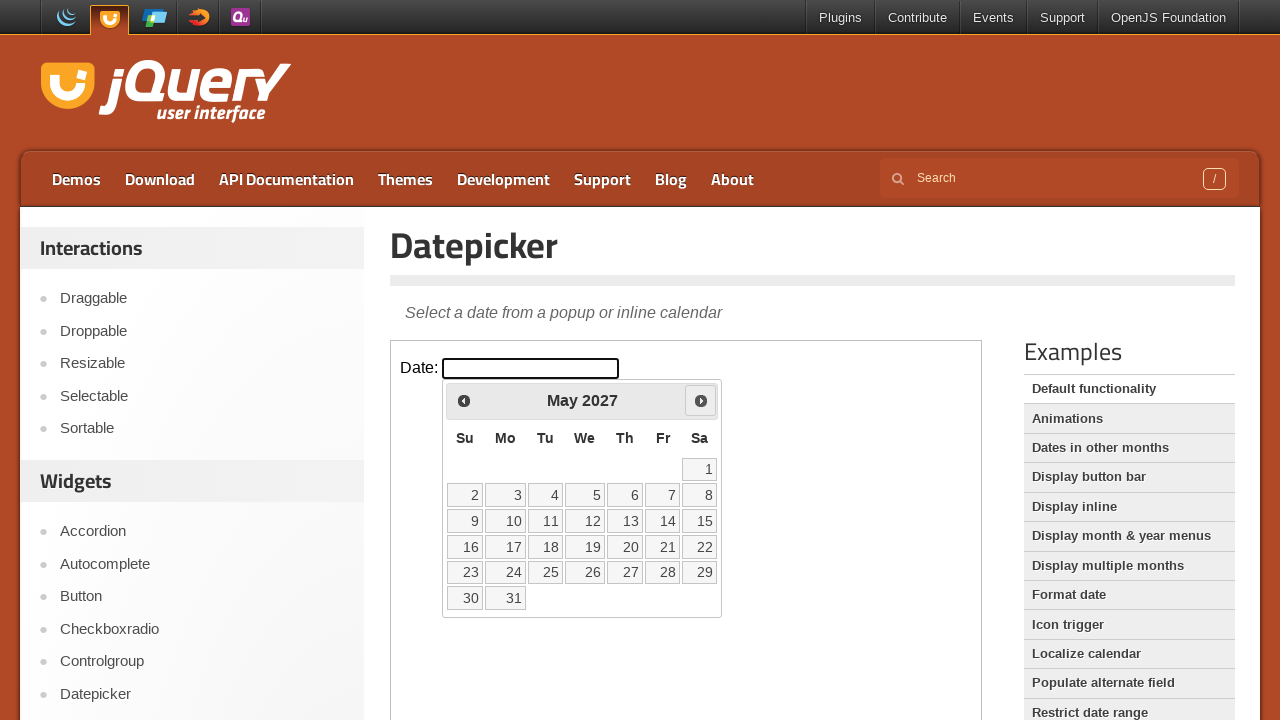

Clicked next month button to advance calendar at (701, 400) on iframe >> nth=0 >> internal:control=enter-frame >> span.ui-icon.ui-icon-circle-t
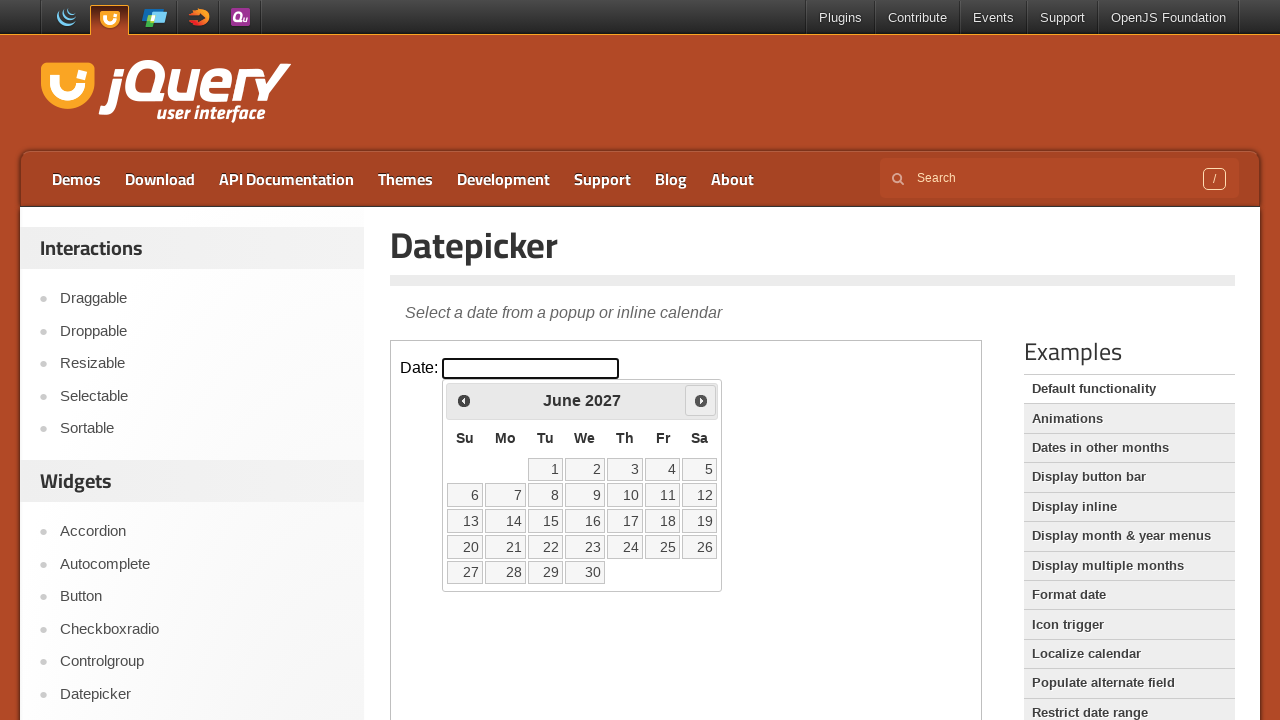

Checked current month/year: June 2027
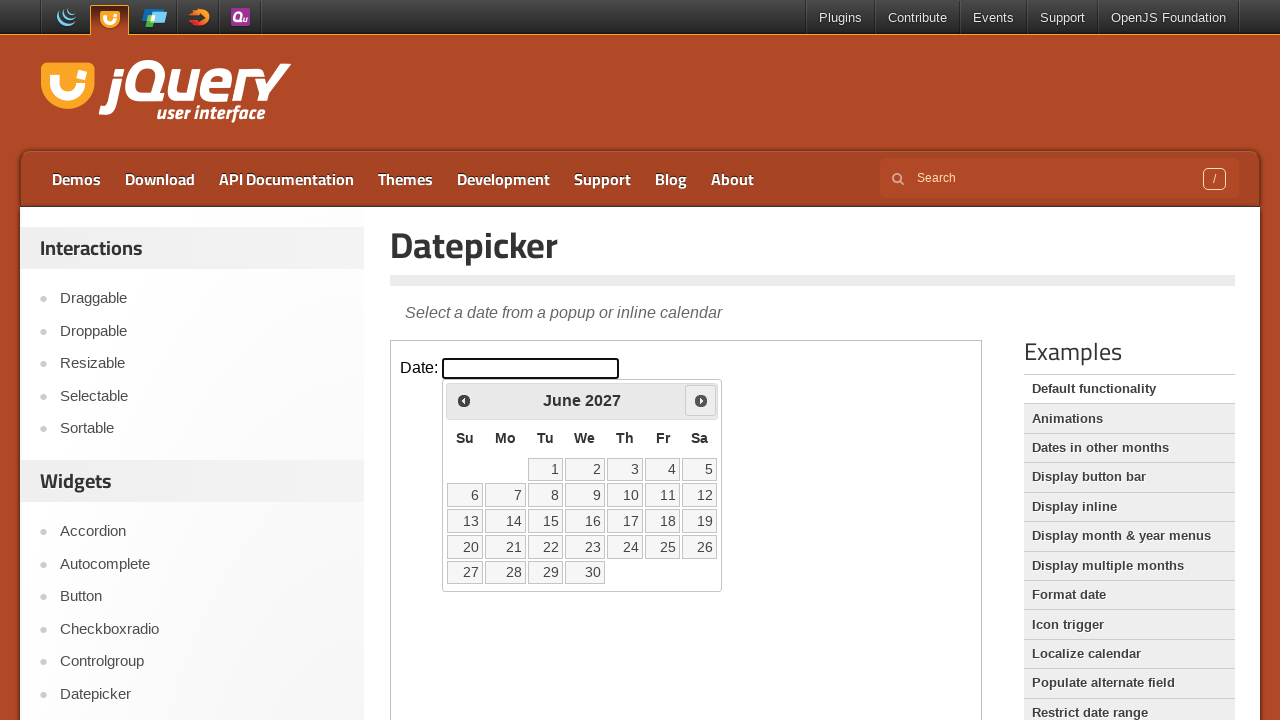

Clicked next month button to advance calendar at (701, 400) on iframe >> nth=0 >> internal:control=enter-frame >> span.ui-icon.ui-icon-circle-t
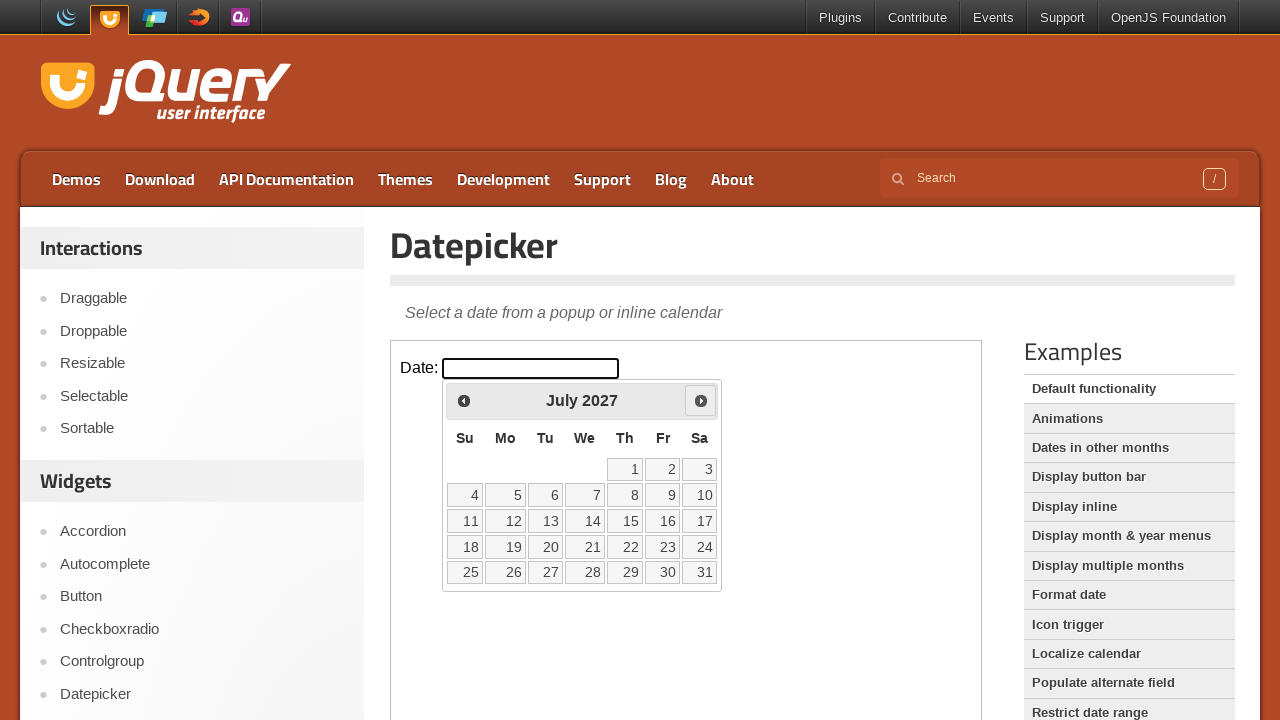

Checked current month/year: July 2027
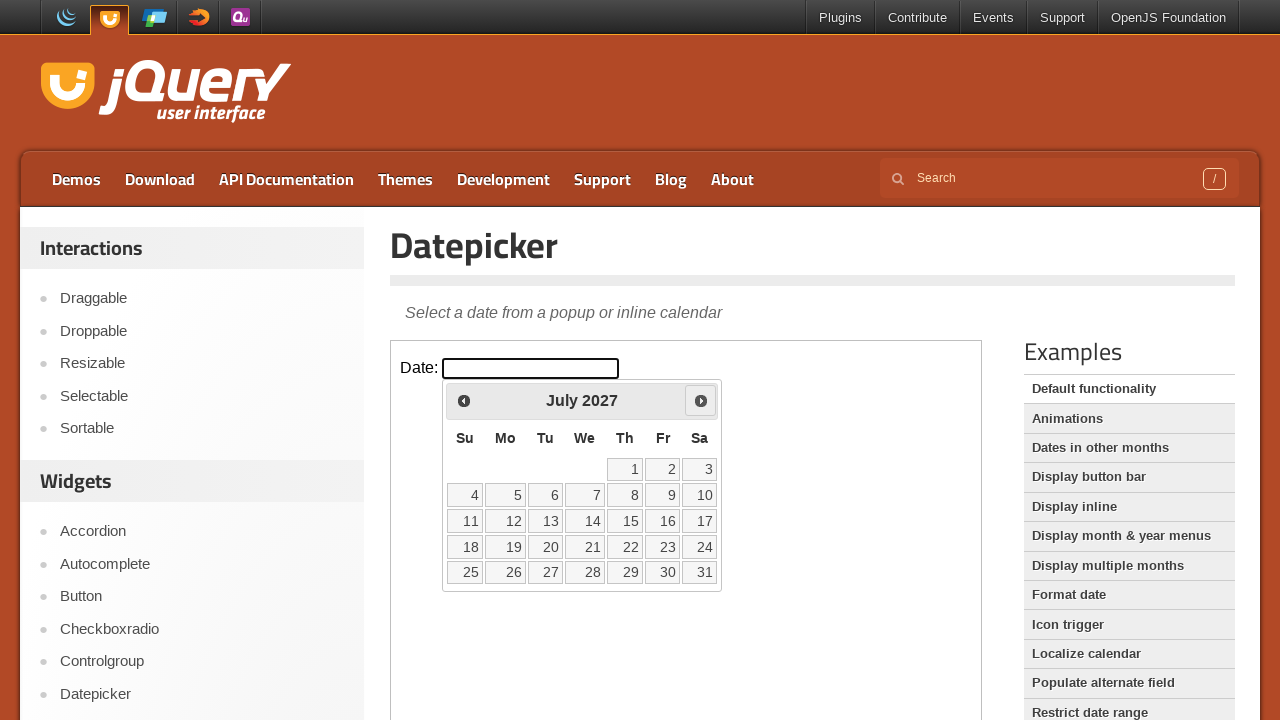

Clicked next month button to advance calendar at (701, 400) on iframe >> nth=0 >> internal:control=enter-frame >> span.ui-icon.ui-icon-circle-t
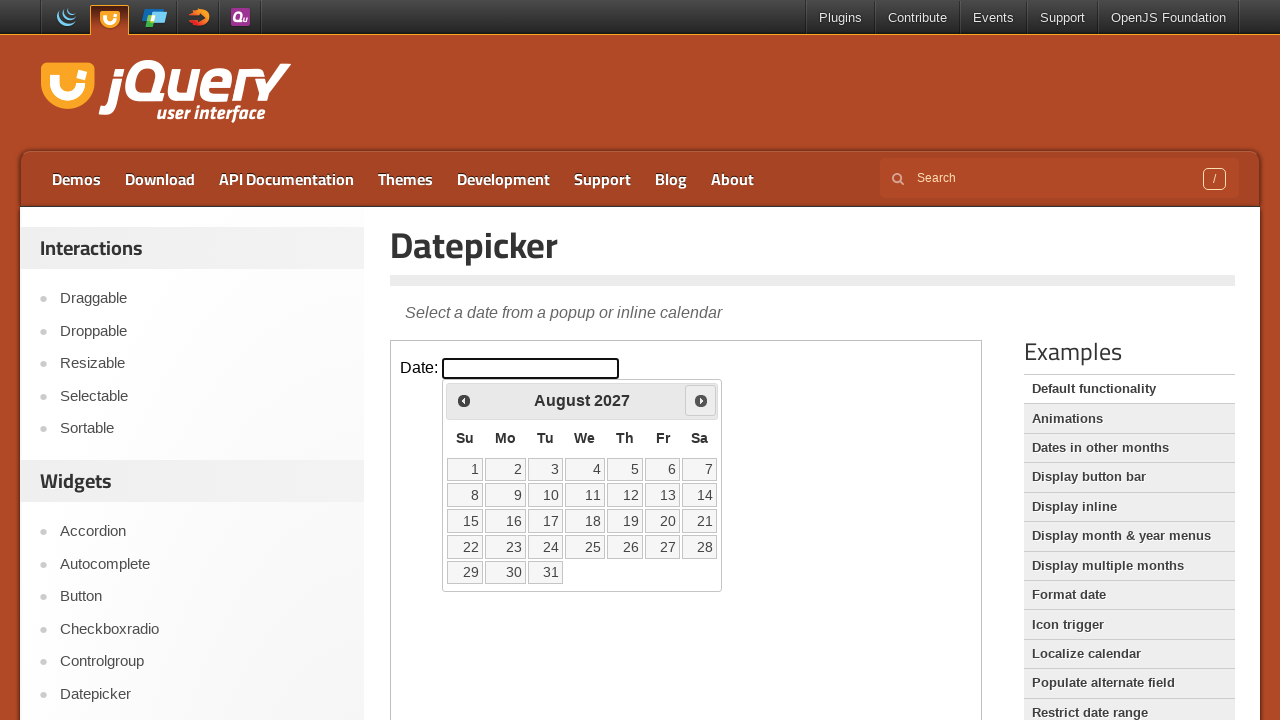

Checked current month/year: August 2027
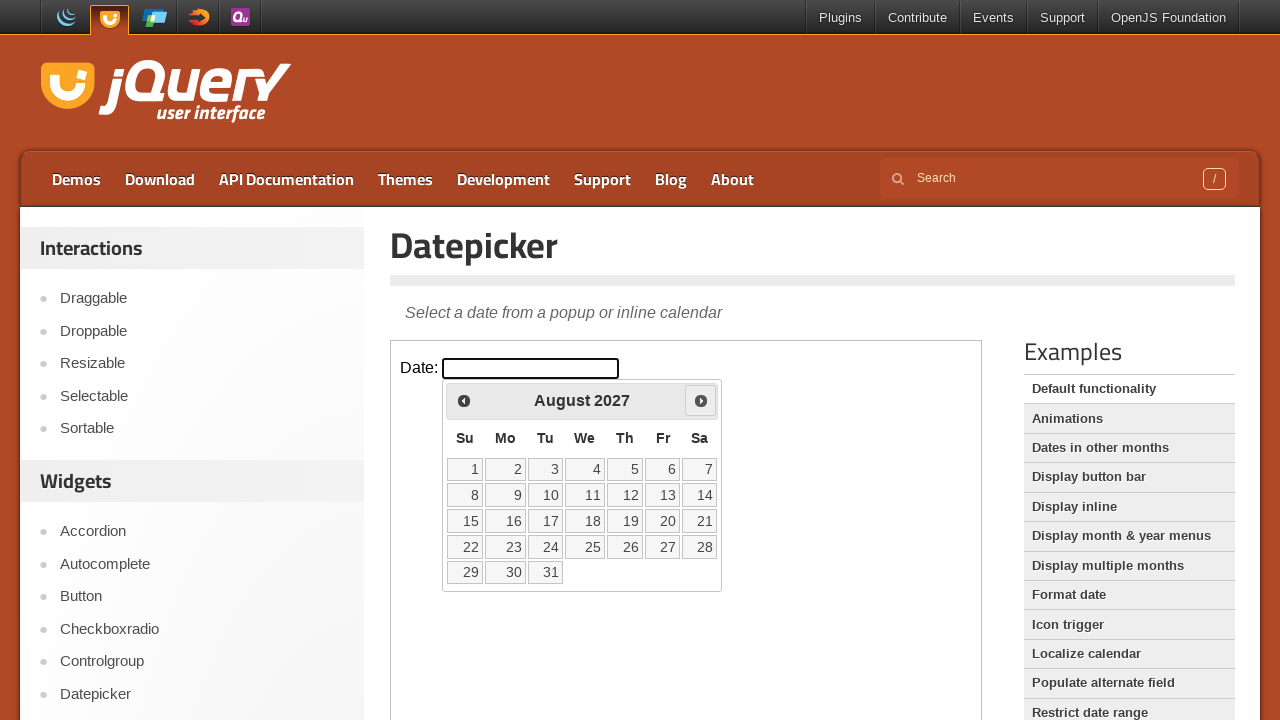

Clicked next month button to advance calendar at (701, 400) on iframe >> nth=0 >> internal:control=enter-frame >> span.ui-icon.ui-icon-circle-t
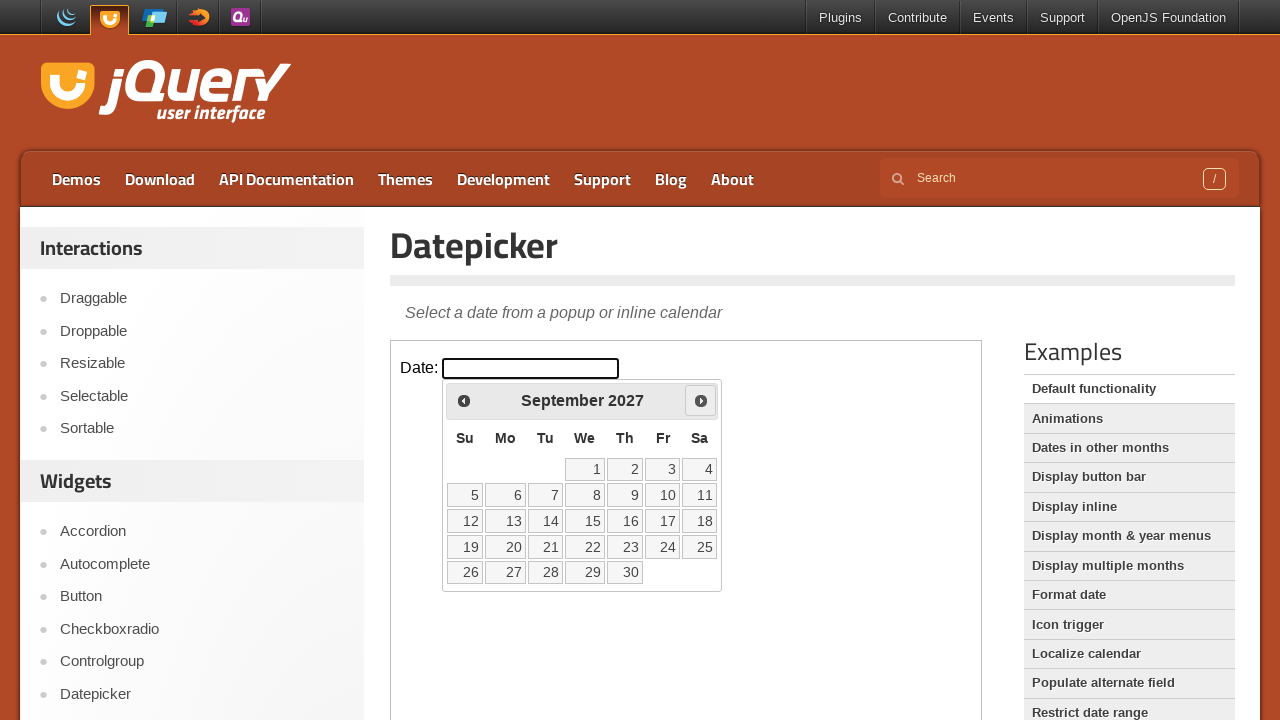

Checked current month/year: September 2027
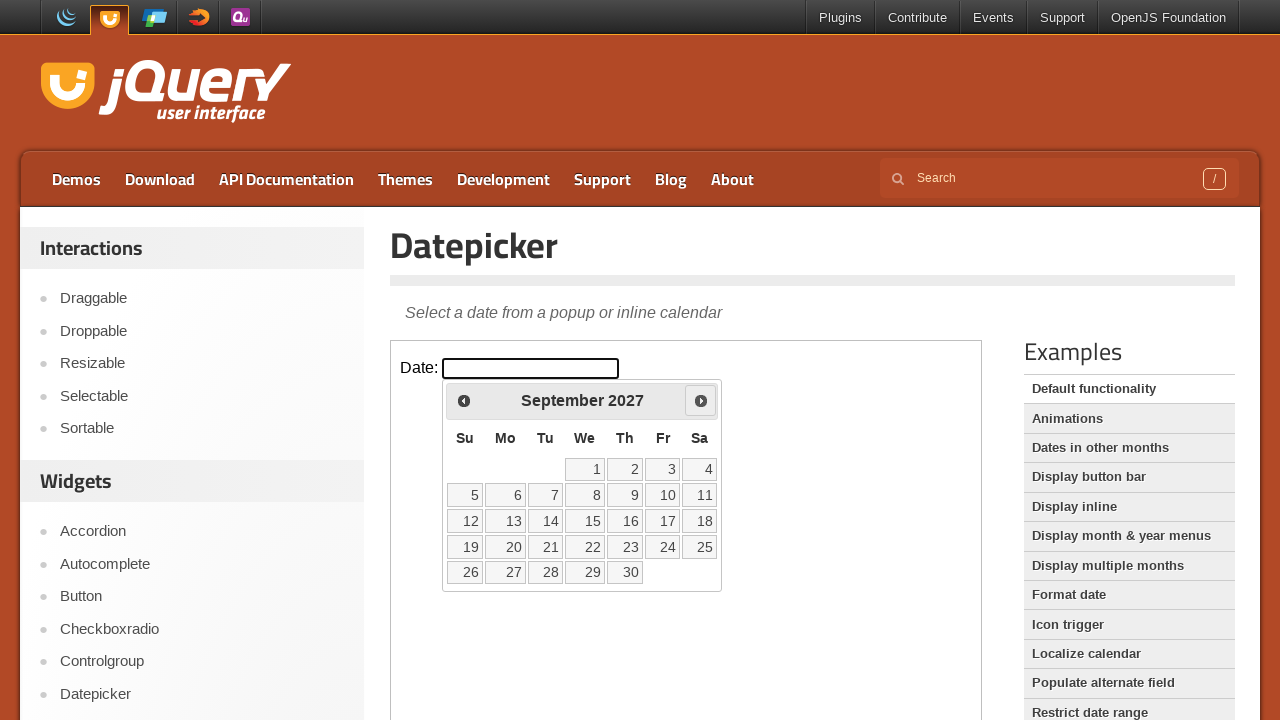

Clicked next month button to advance calendar at (701, 400) on iframe >> nth=0 >> internal:control=enter-frame >> span.ui-icon.ui-icon-circle-t
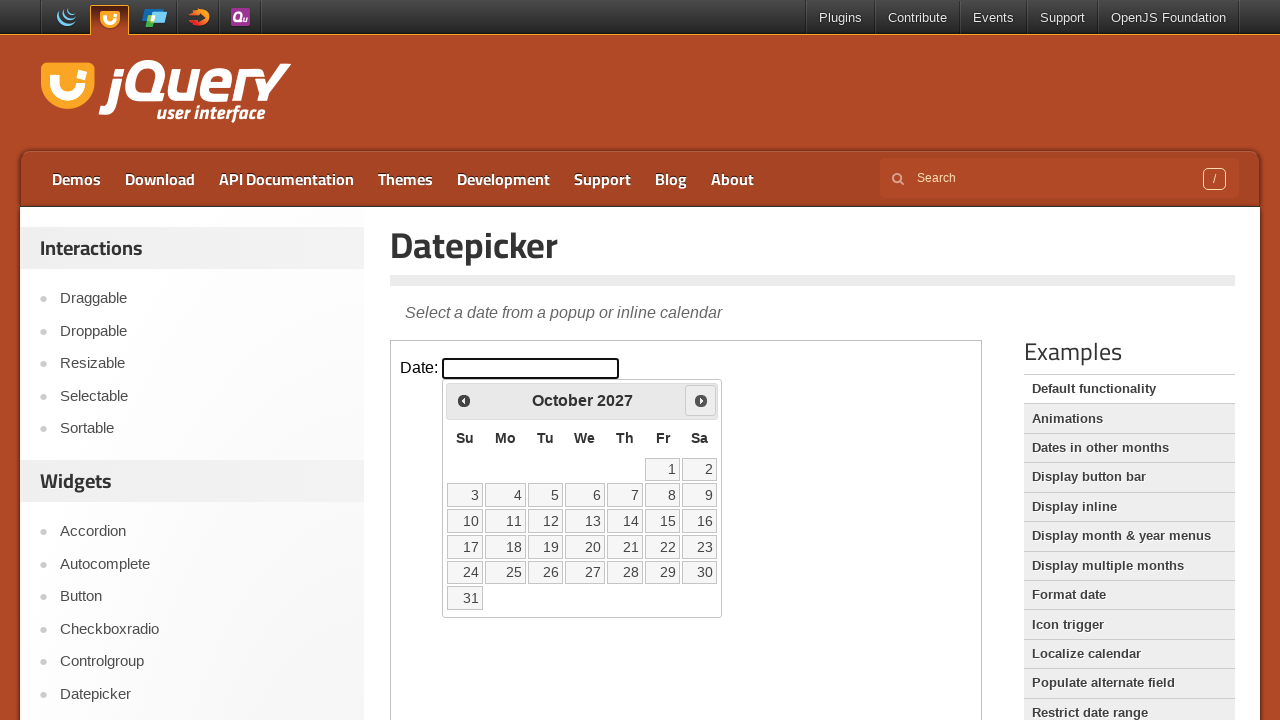

Checked current month/year: October 2027
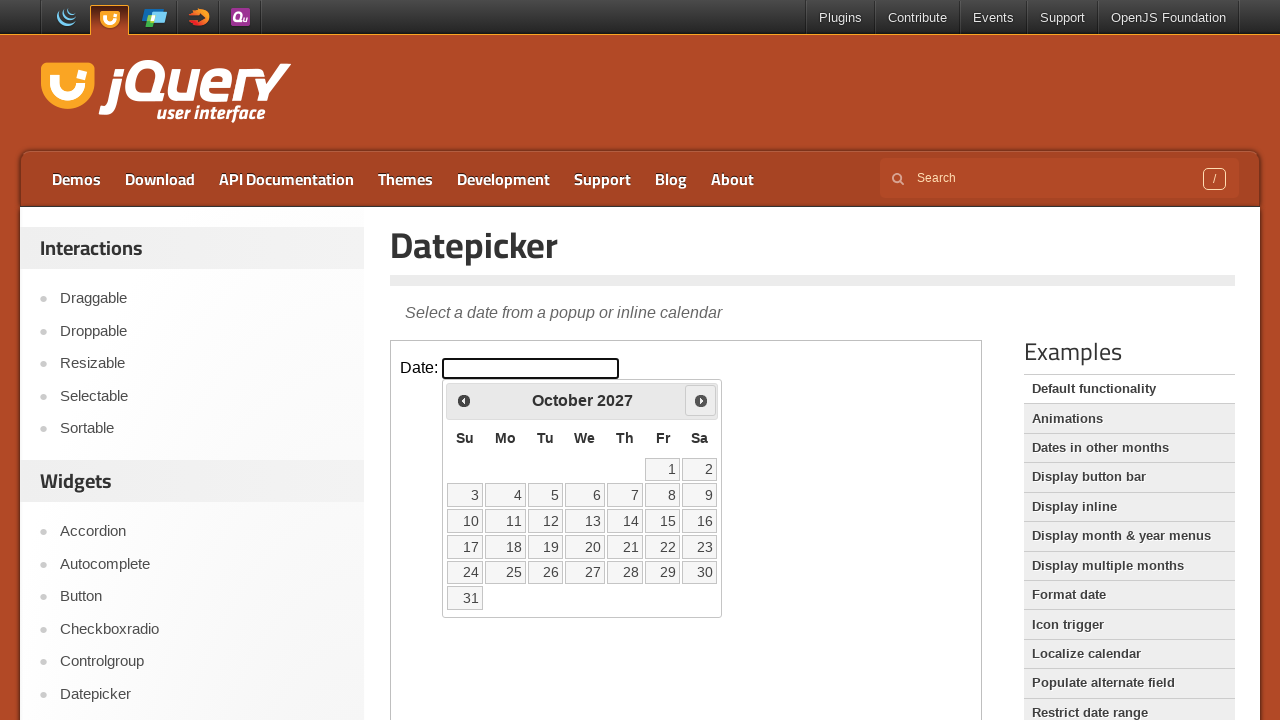

Clicked next month button to advance calendar at (701, 400) on iframe >> nth=0 >> internal:control=enter-frame >> span.ui-icon.ui-icon-circle-t
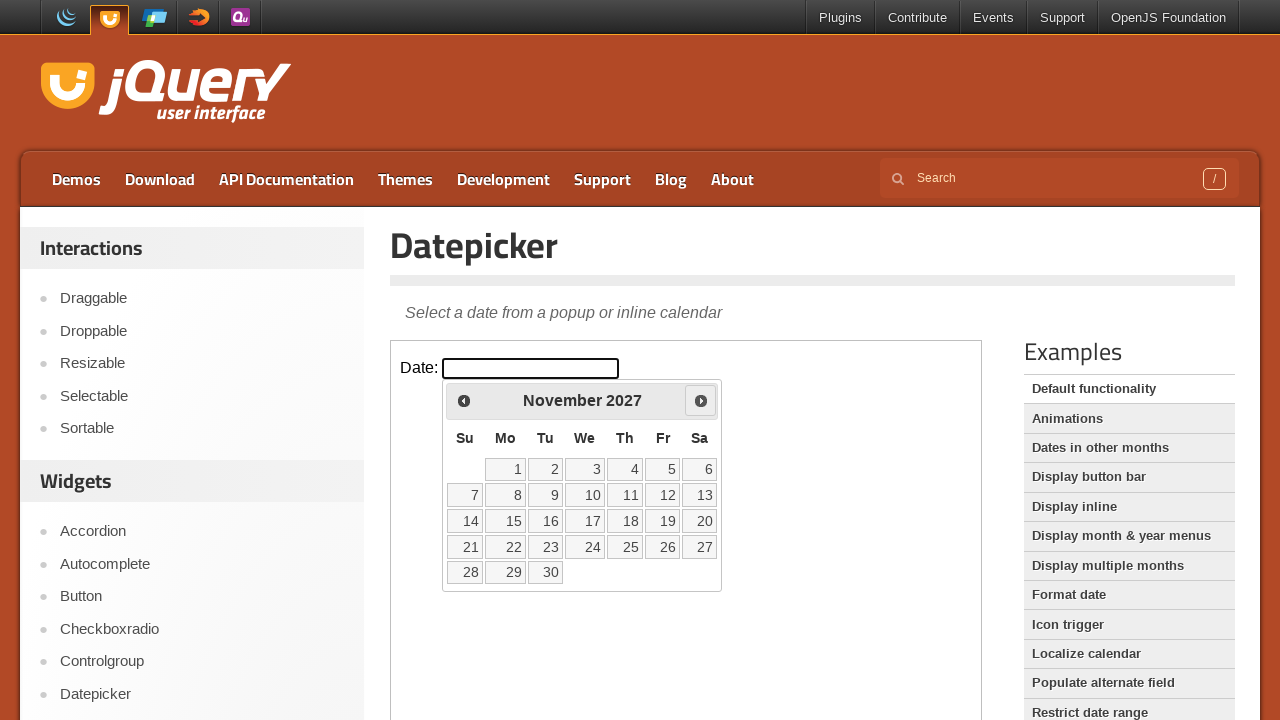

Checked current month/year: November 2027
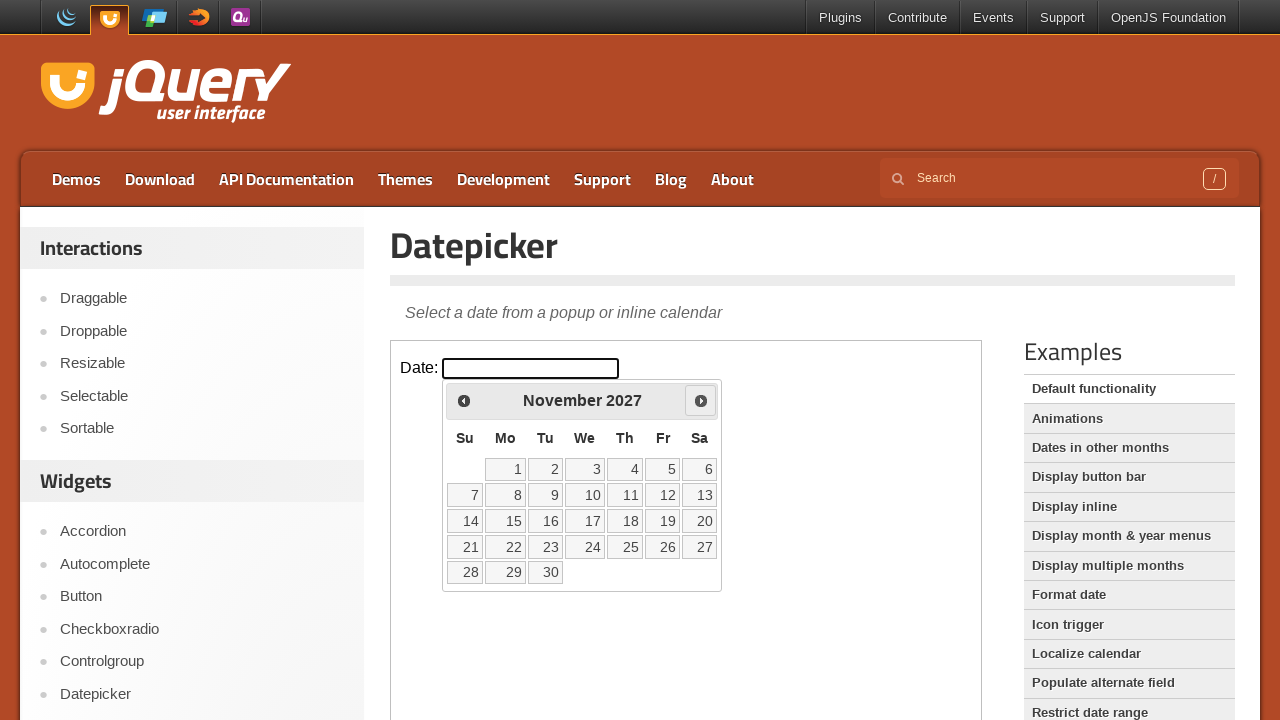

Clicked next month button to advance calendar at (701, 400) on iframe >> nth=0 >> internal:control=enter-frame >> span.ui-icon.ui-icon-circle-t
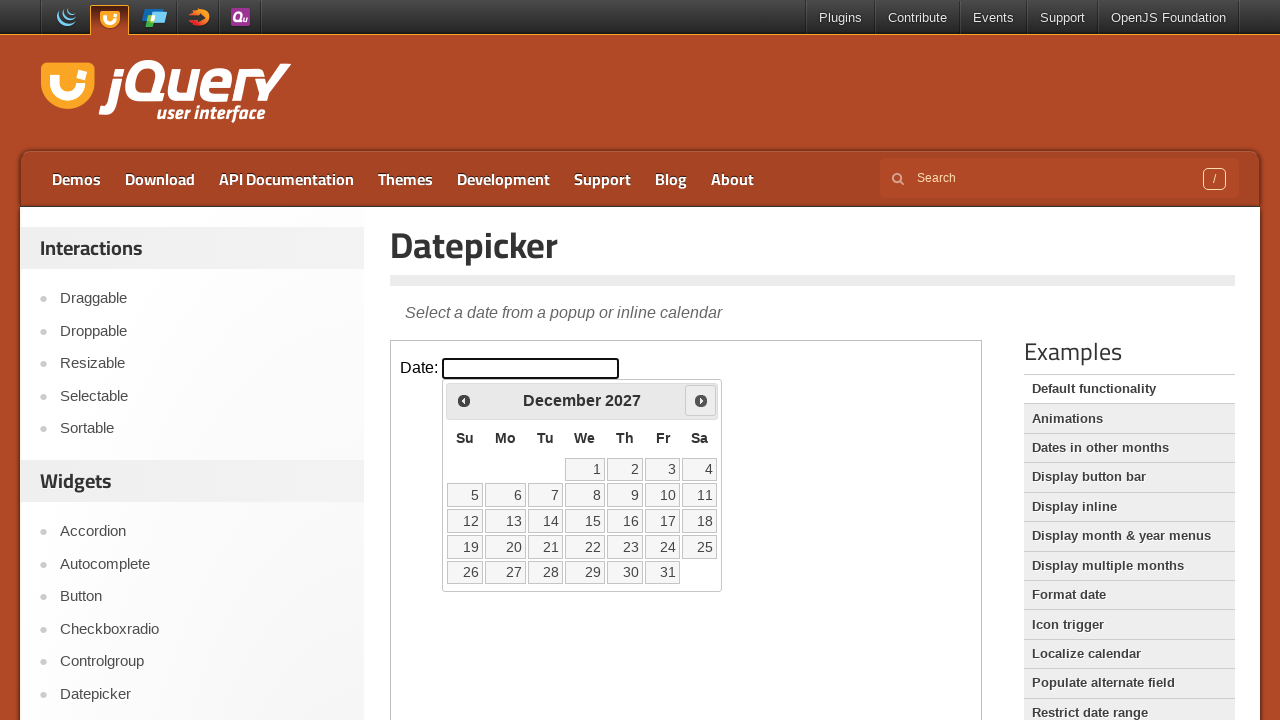

Checked current month/year: December 2027
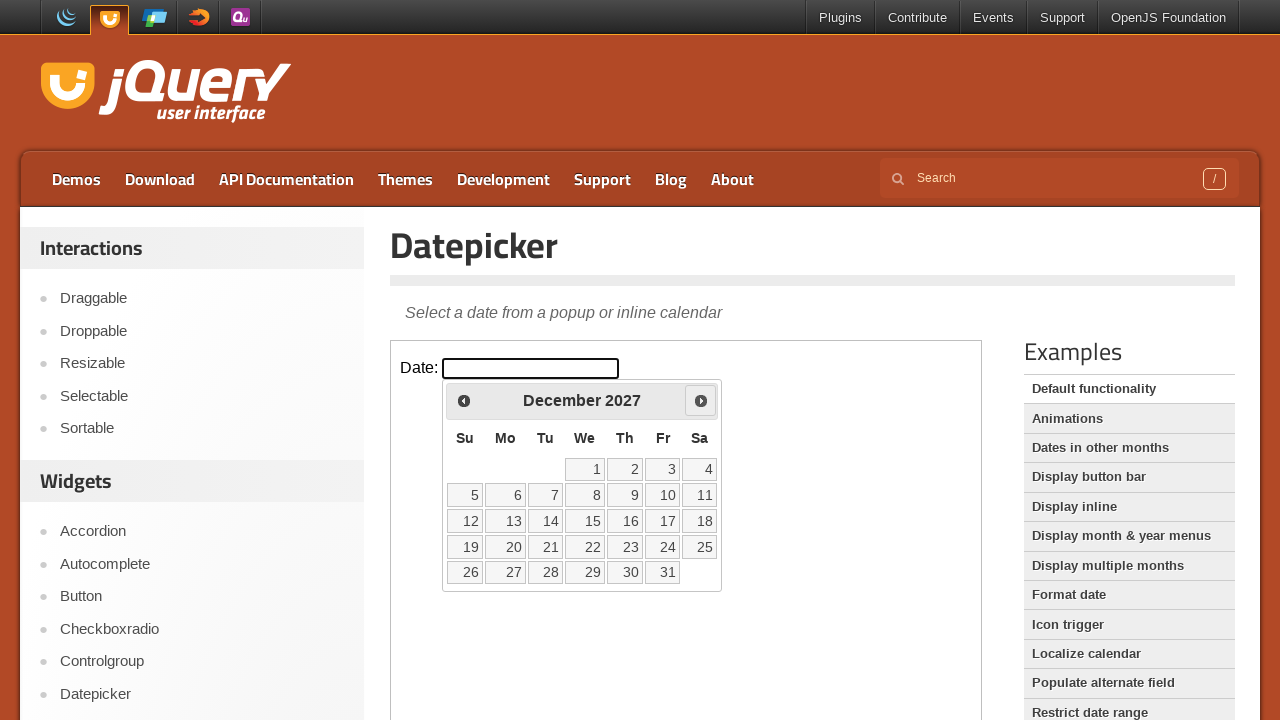

Clicked next month button to advance calendar at (701, 400) on iframe >> nth=0 >> internal:control=enter-frame >> span.ui-icon.ui-icon-circle-t
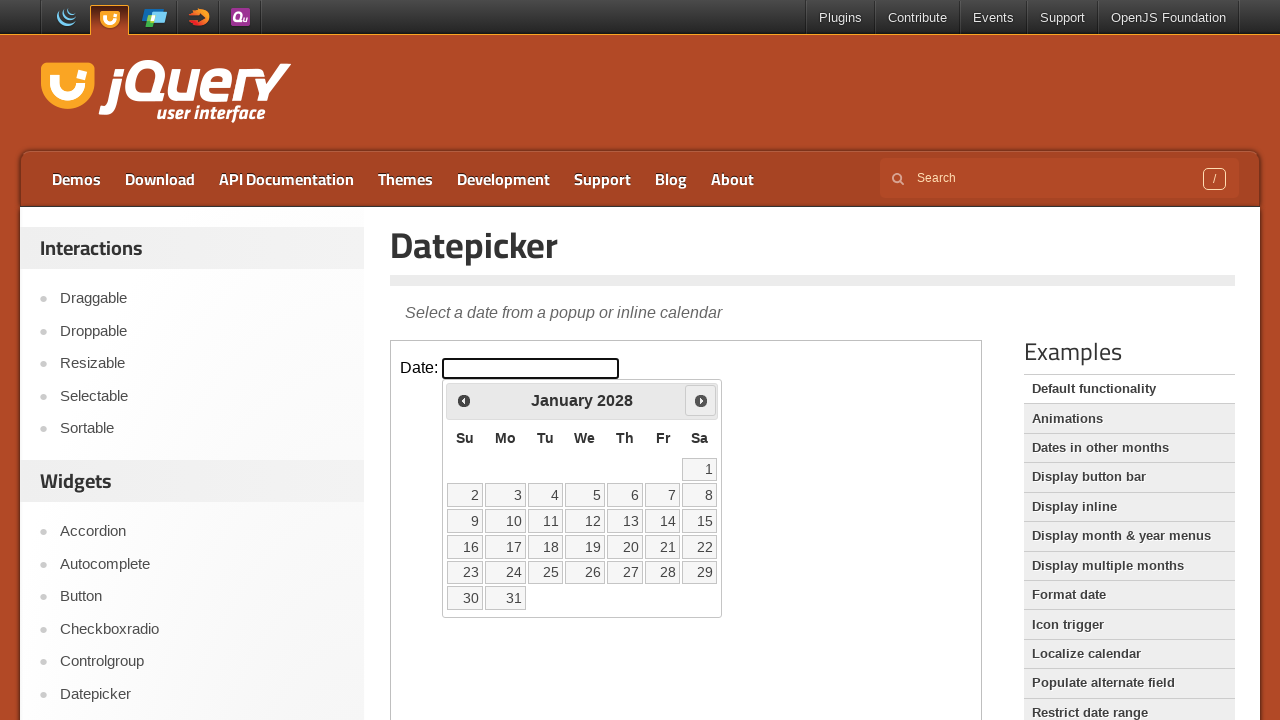

Checked current month/year: January 2028
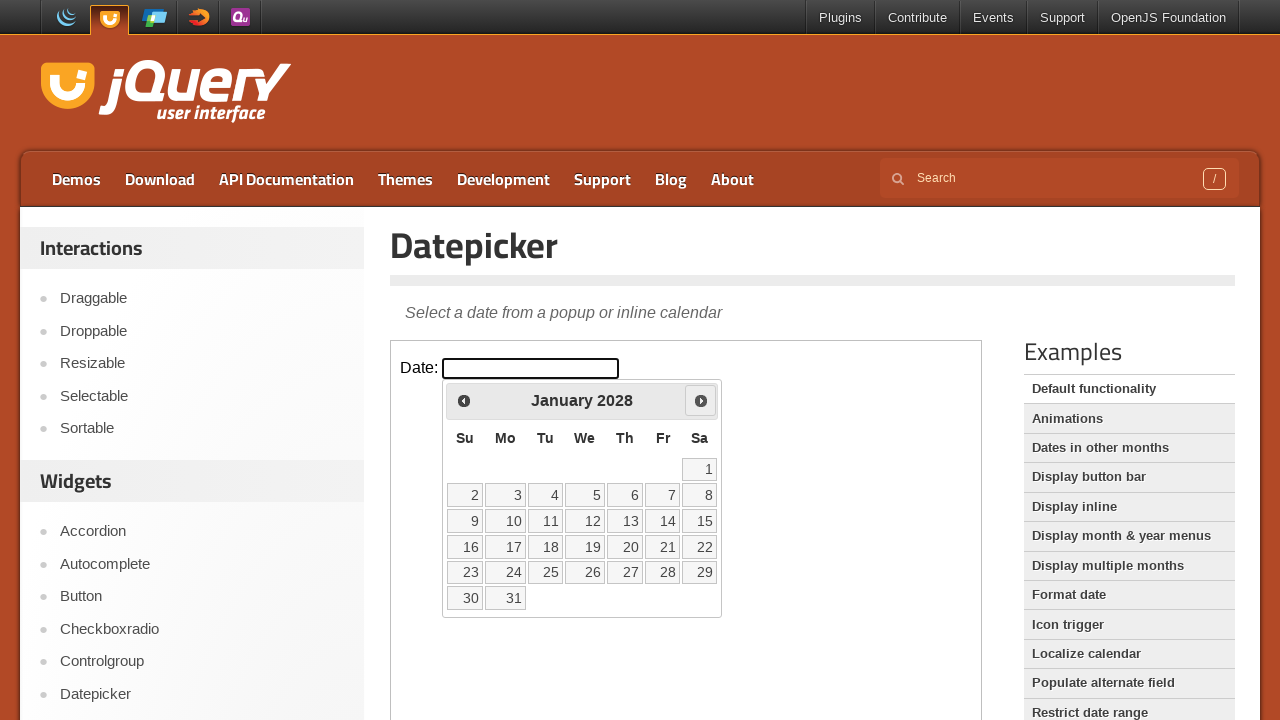

Clicked next month button to advance calendar at (701, 400) on iframe >> nth=0 >> internal:control=enter-frame >> span.ui-icon.ui-icon-circle-t
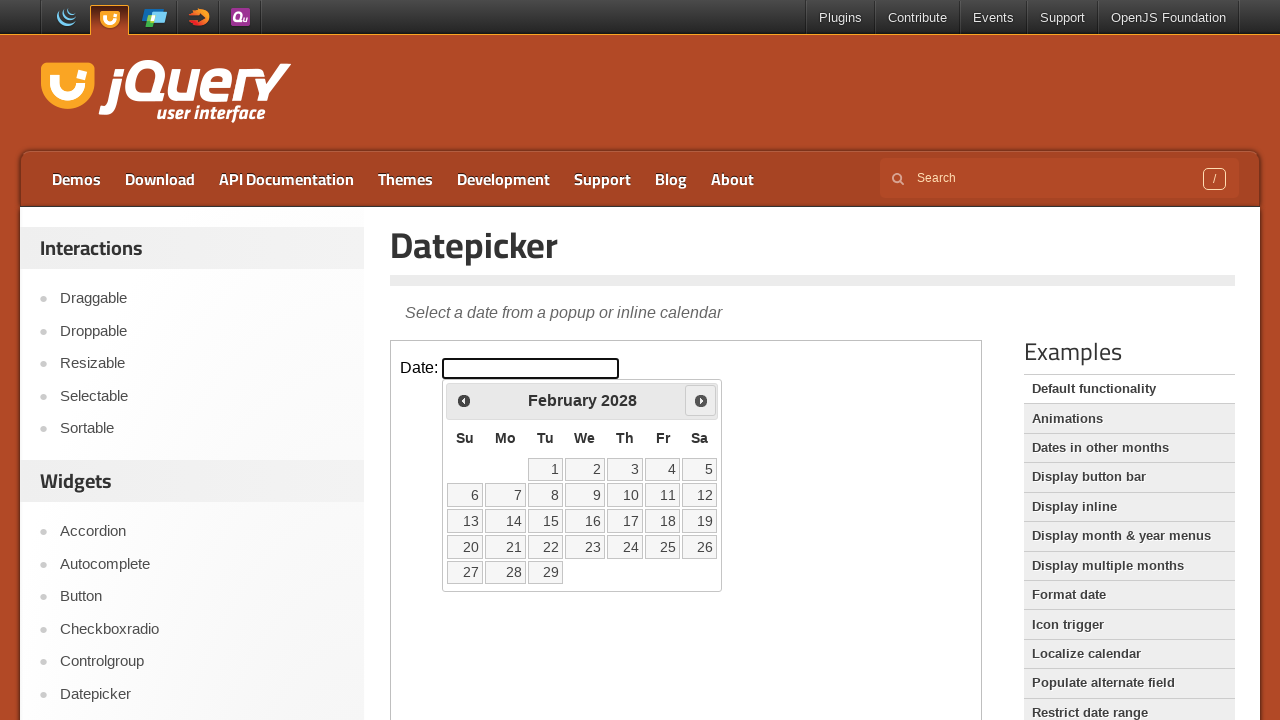

Checked current month/year: February 2028
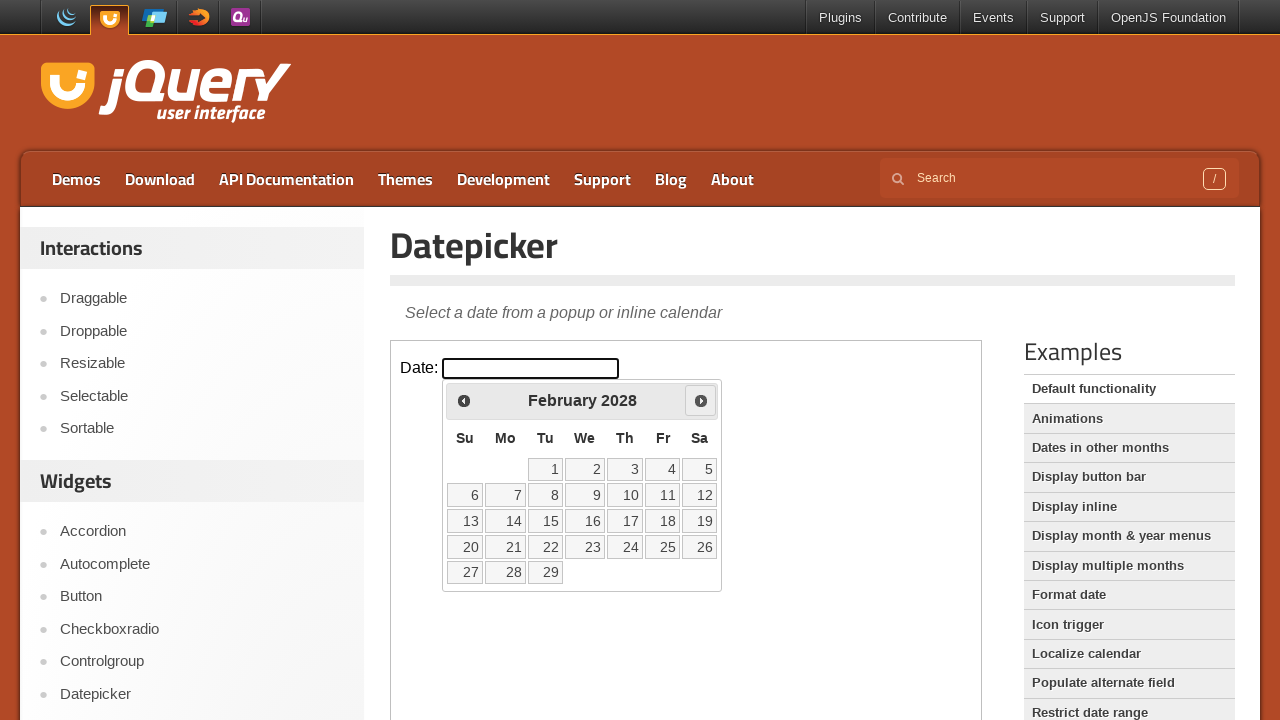

Clicked next month button to advance calendar at (701, 400) on iframe >> nth=0 >> internal:control=enter-frame >> span.ui-icon.ui-icon-circle-t
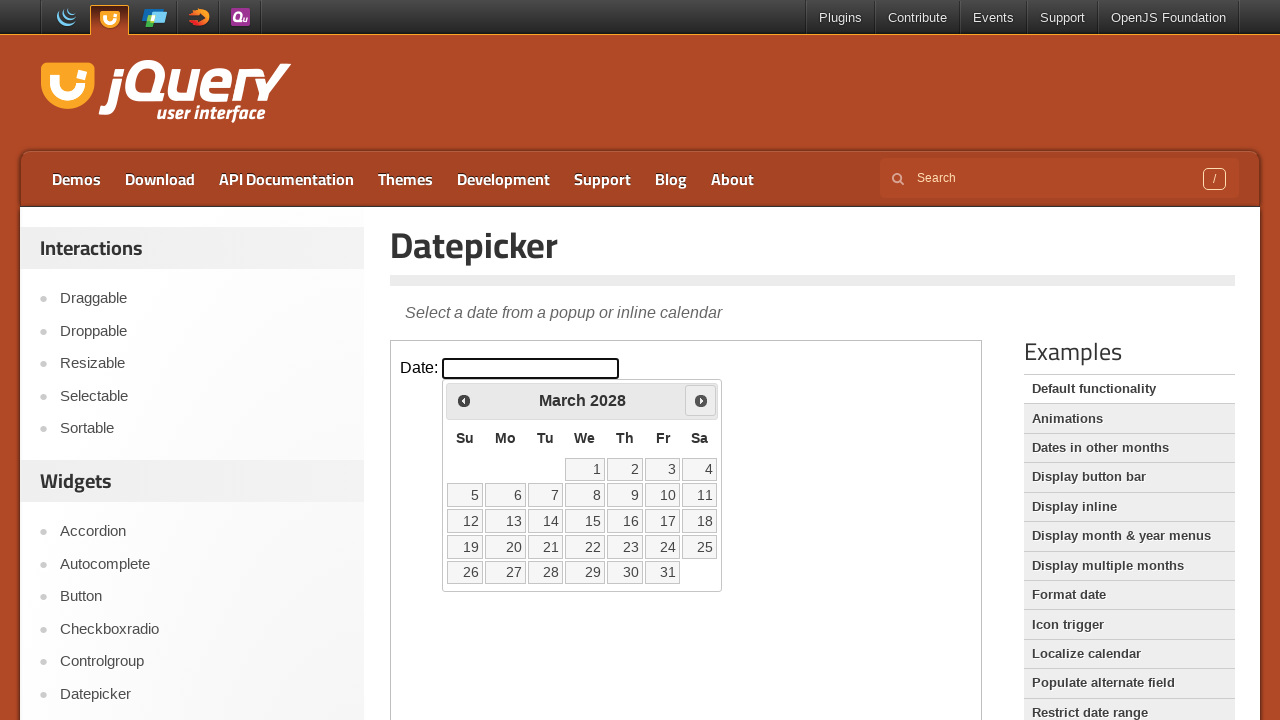

Checked current month/year: March 2028
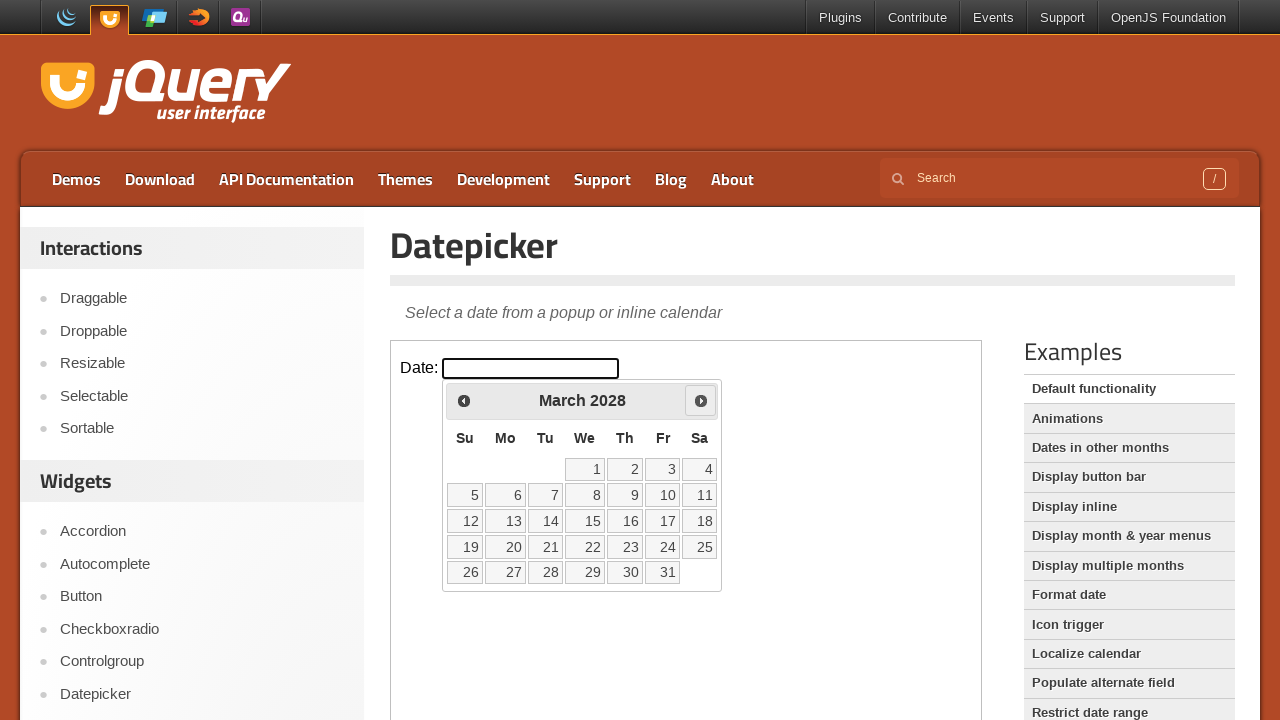

Clicked next month button to advance calendar at (701, 400) on iframe >> nth=0 >> internal:control=enter-frame >> span.ui-icon.ui-icon-circle-t
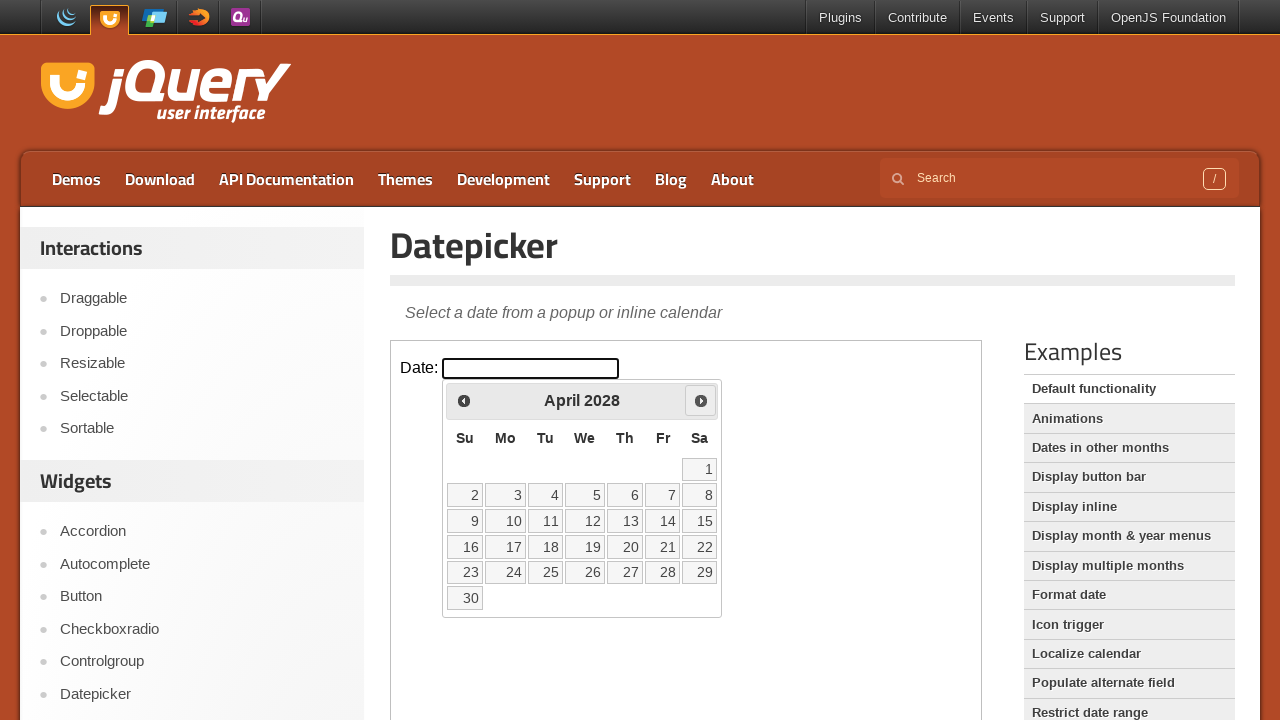

Checked current month/year: April 2028
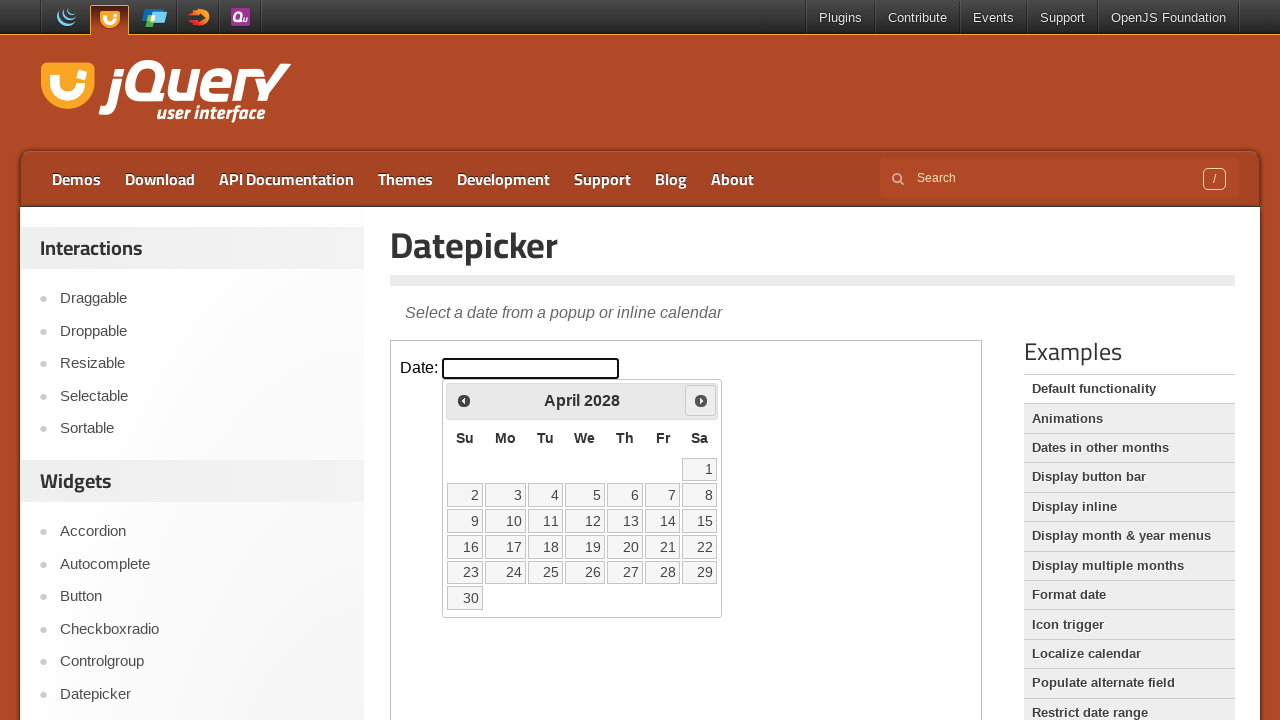

Clicked next month button to advance calendar at (701, 400) on iframe >> nth=0 >> internal:control=enter-frame >> span.ui-icon.ui-icon-circle-t
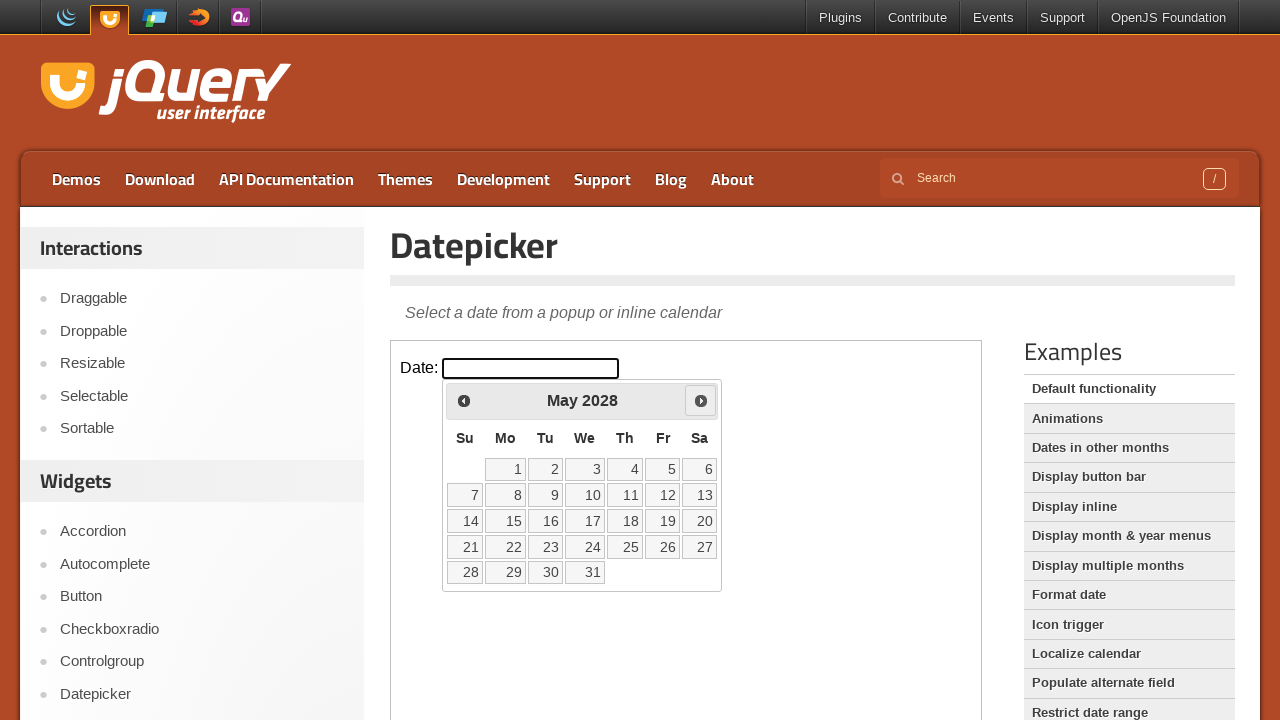

Checked current month/year: May 2028
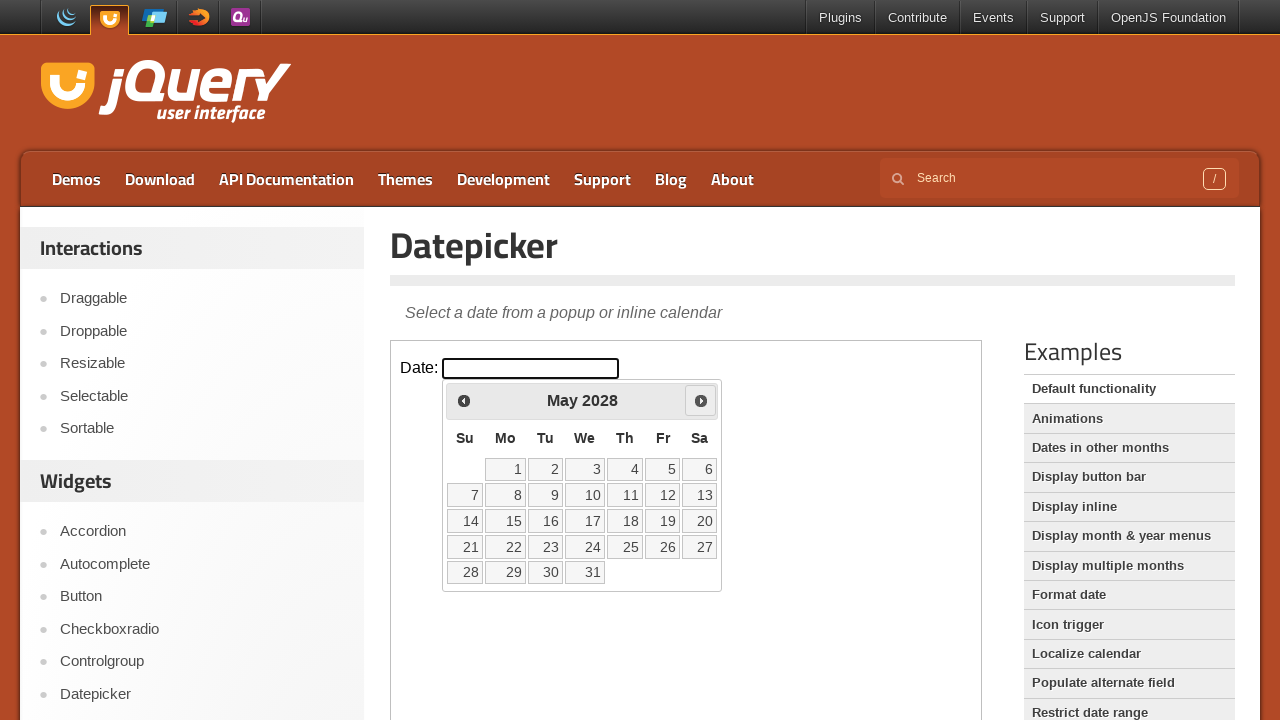

Clicked next month button to advance calendar at (701, 400) on iframe >> nth=0 >> internal:control=enter-frame >> span.ui-icon.ui-icon-circle-t
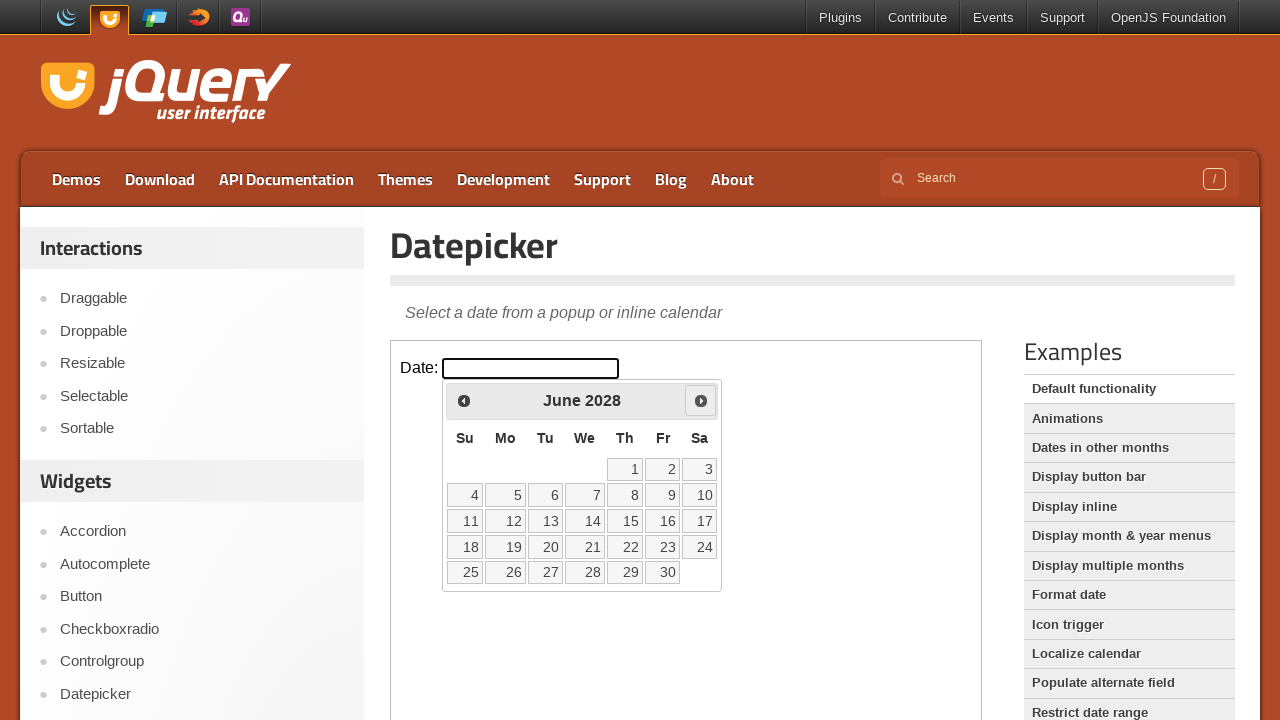

Checked current month/year: June 2028
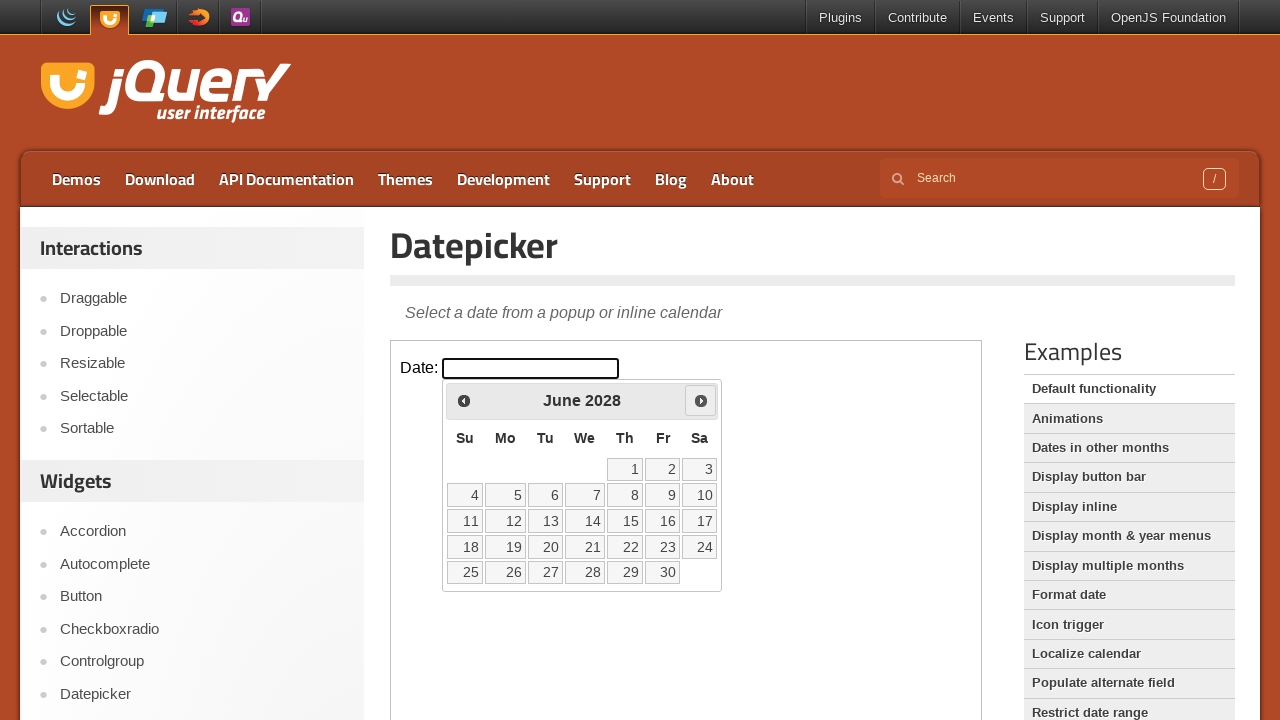

Clicked next month button to advance calendar at (701, 400) on iframe >> nth=0 >> internal:control=enter-frame >> span.ui-icon.ui-icon-circle-t
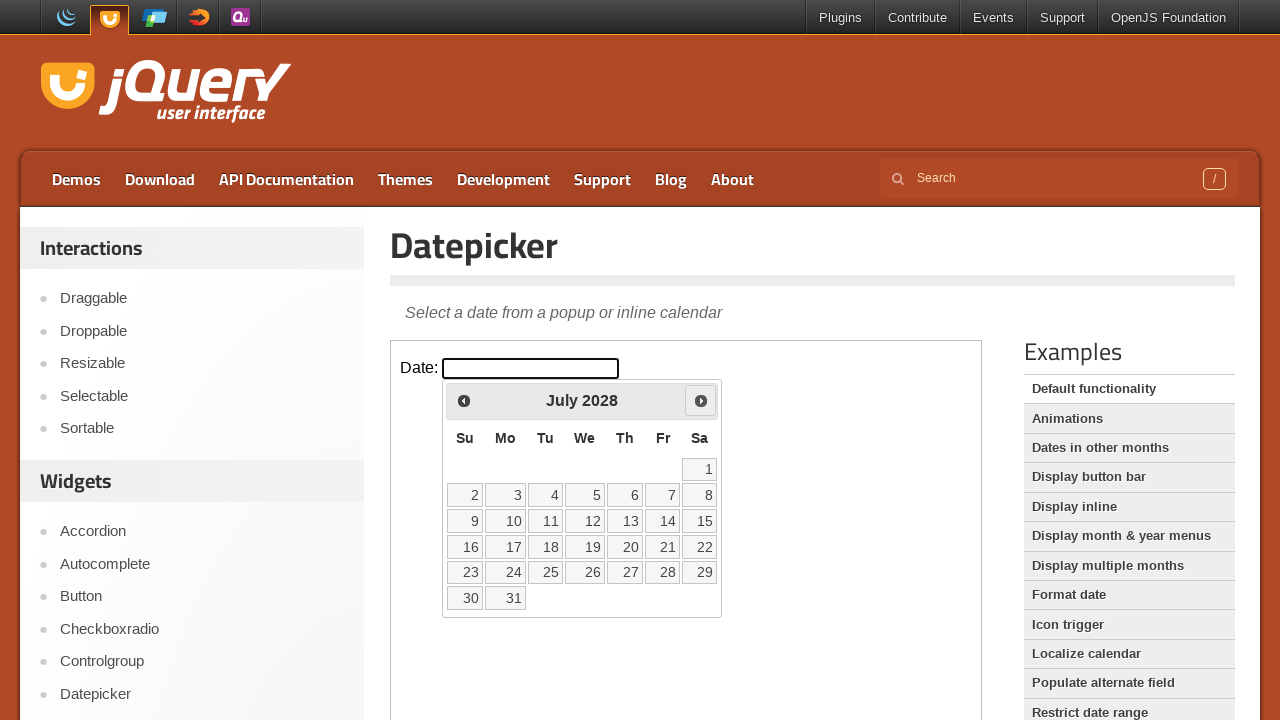

Checked current month/year: July 2028
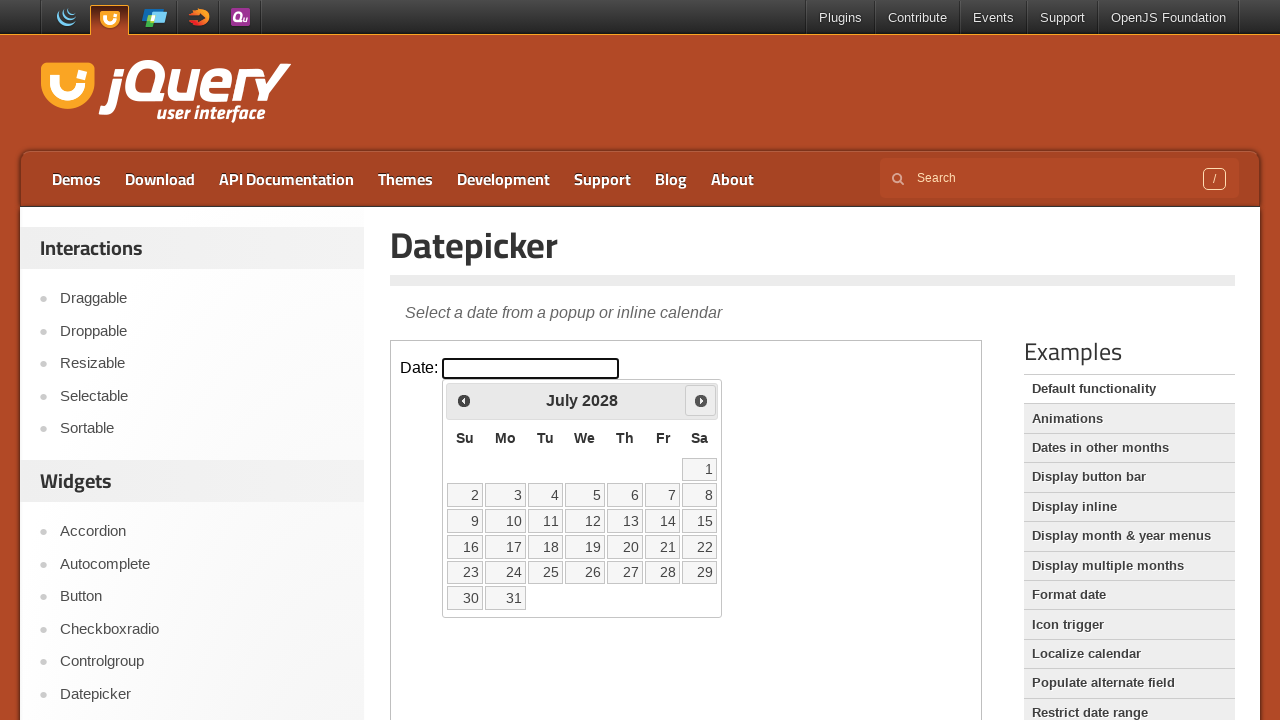

Clicked next month button to advance calendar at (701, 400) on iframe >> nth=0 >> internal:control=enter-frame >> span.ui-icon.ui-icon-circle-t
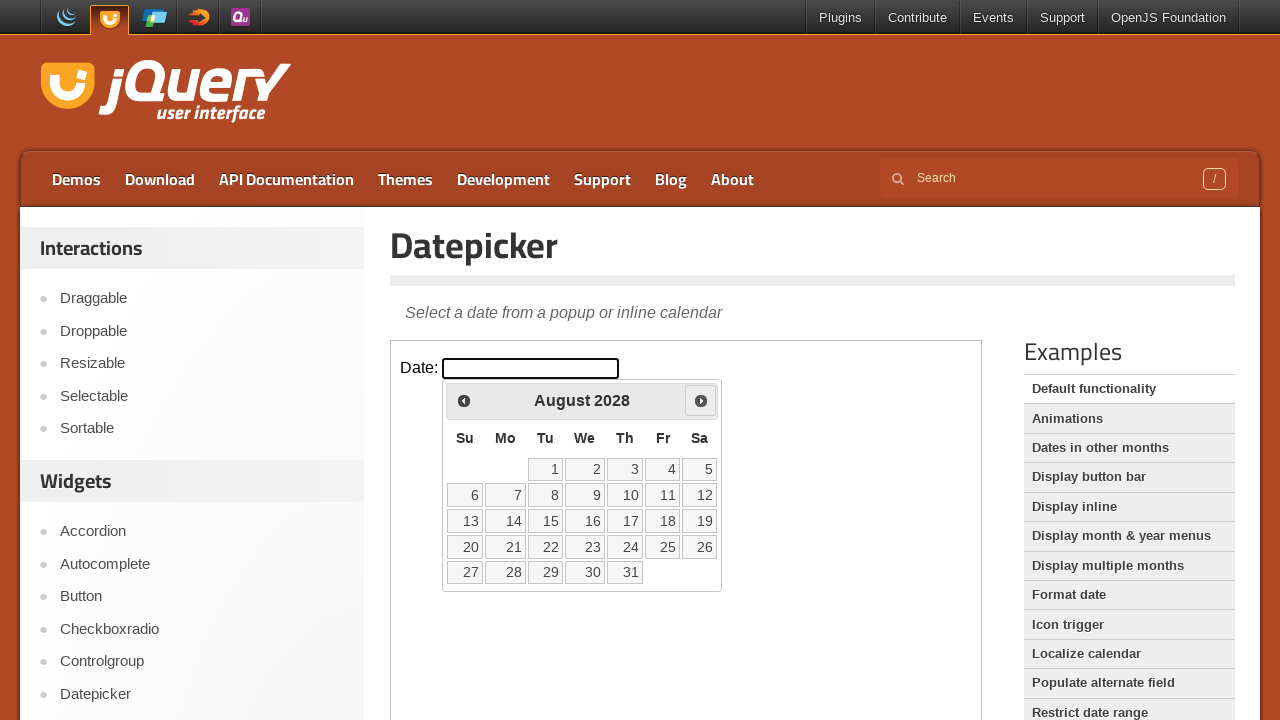

Checked current month/year: August 2028
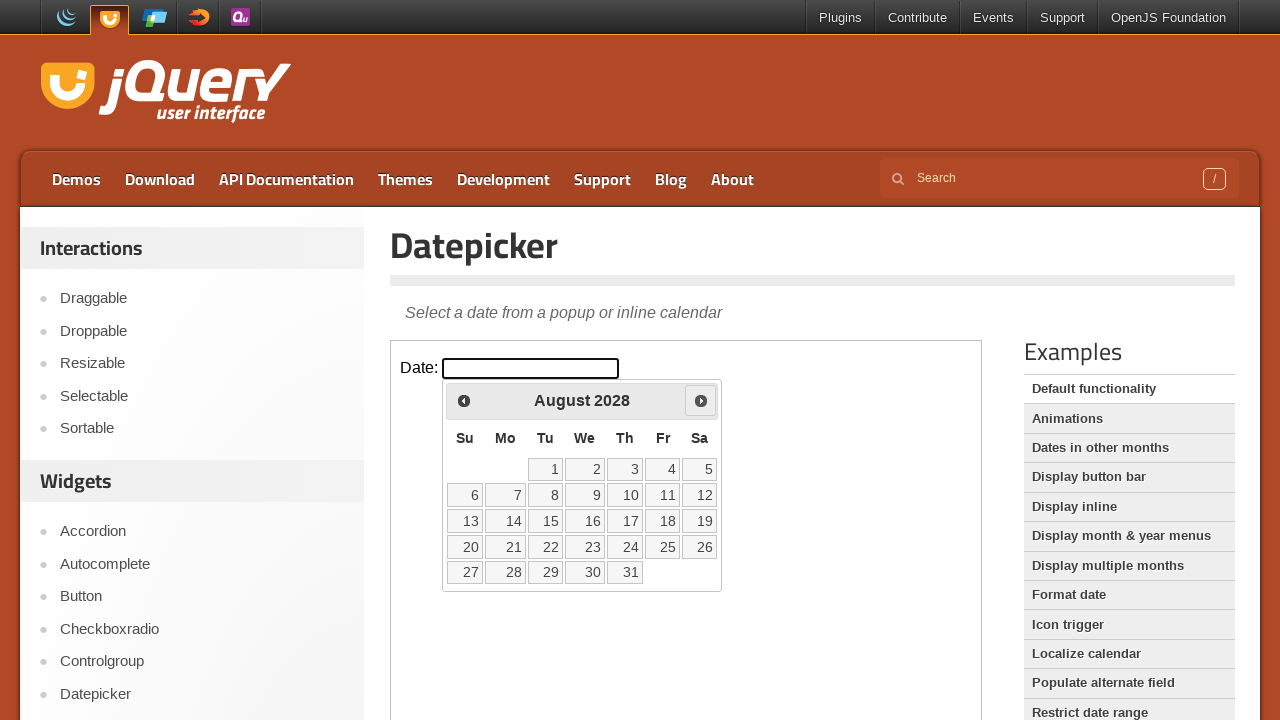

Clicked next month button to advance calendar at (701, 400) on iframe >> nth=0 >> internal:control=enter-frame >> span.ui-icon.ui-icon-circle-t
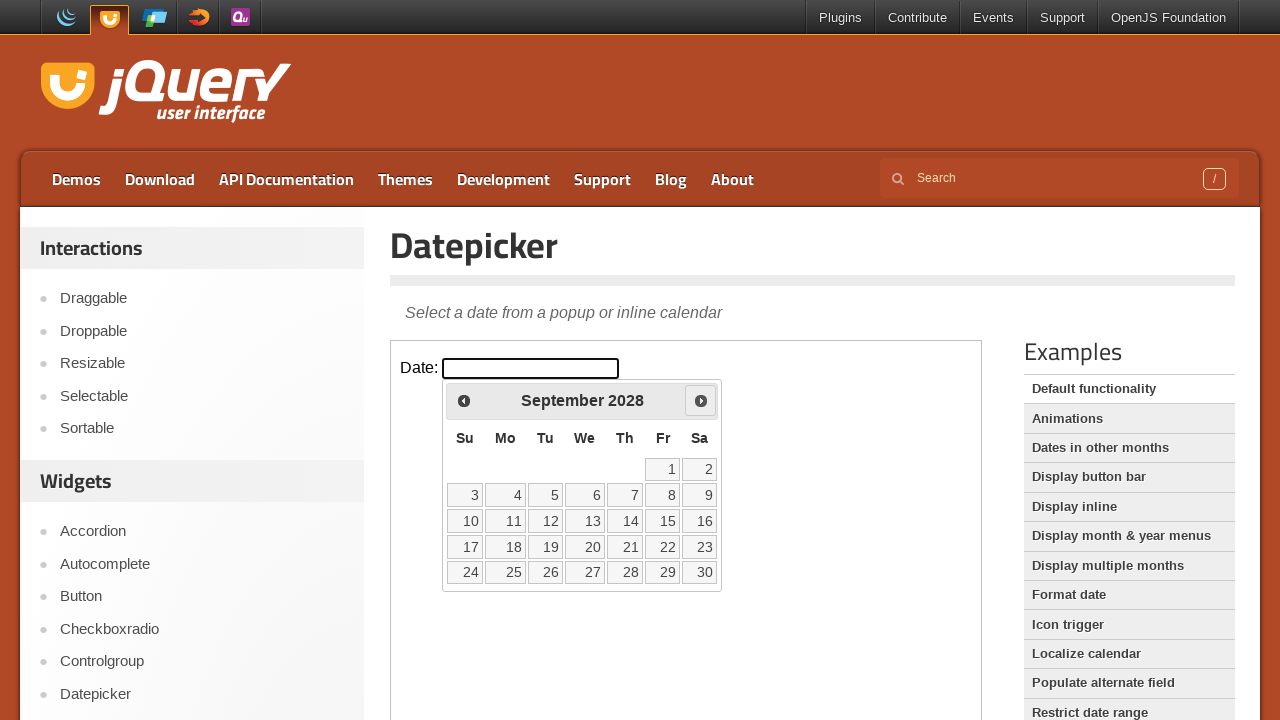

Checked current month/year: September 2028
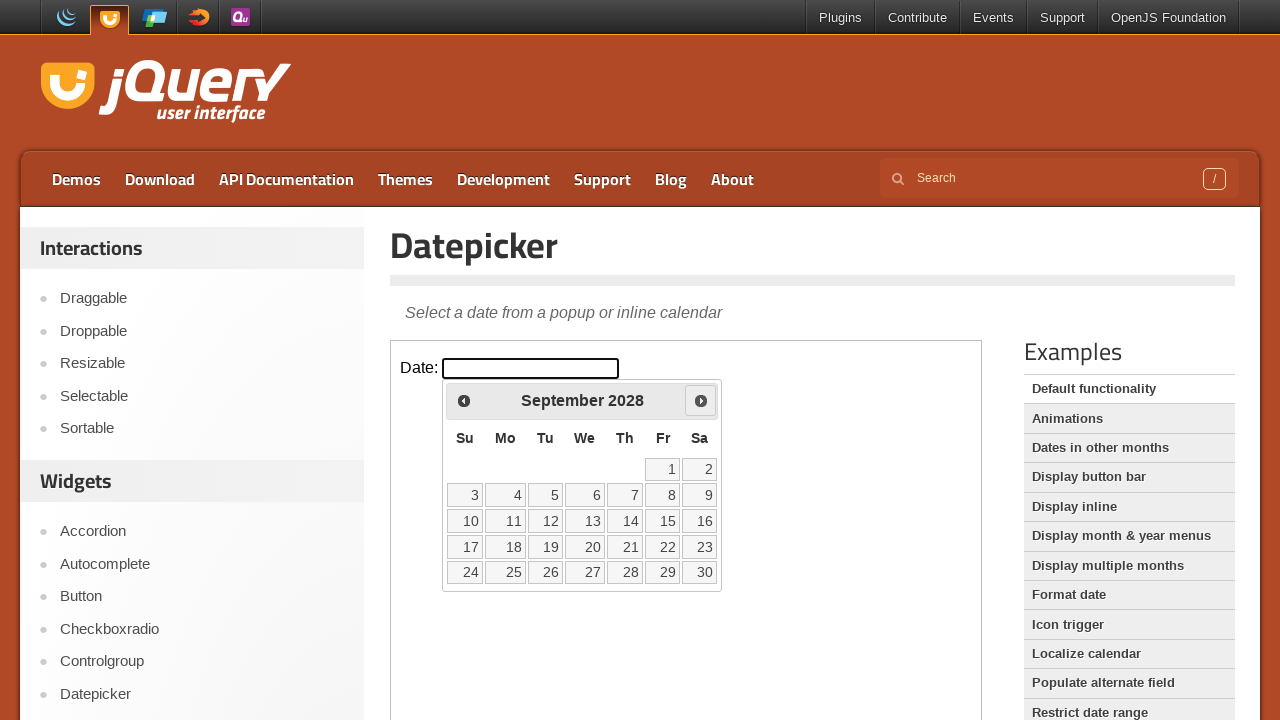

Clicked next month button to advance calendar at (701, 400) on iframe >> nth=0 >> internal:control=enter-frame >> span.ui-icon.ui-icon-circle-t
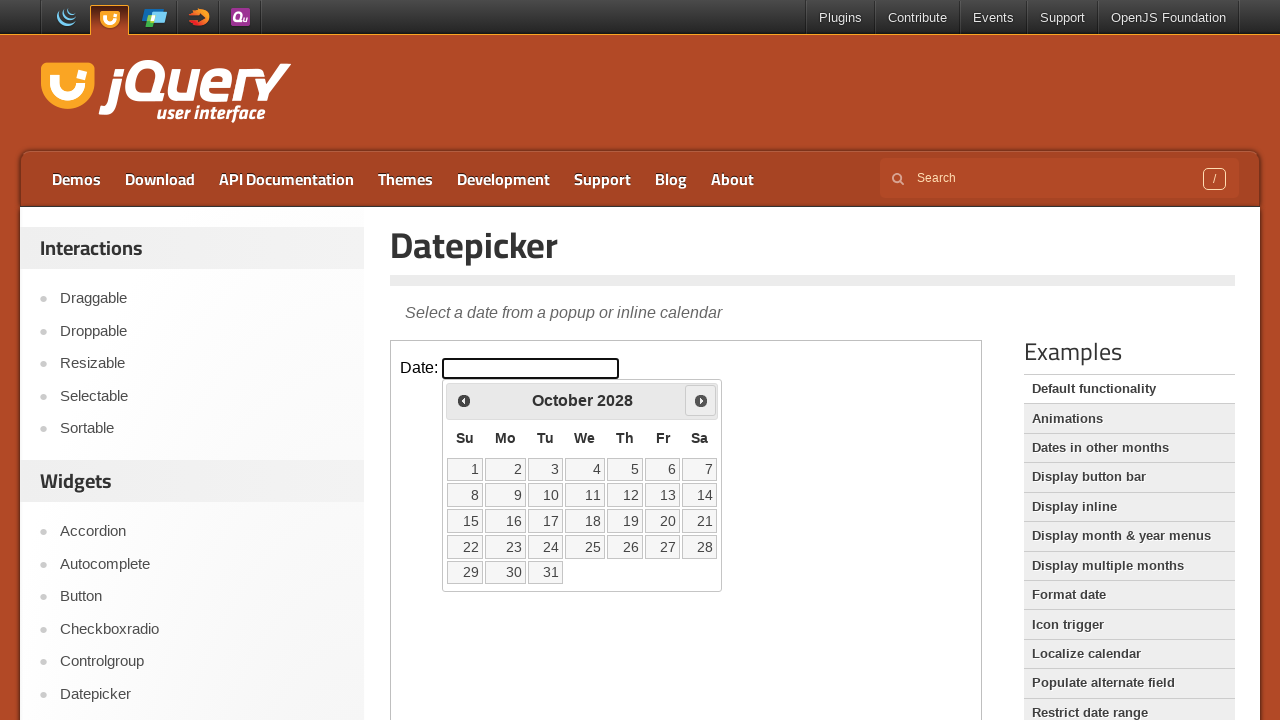

Checked current month/year: October 2028
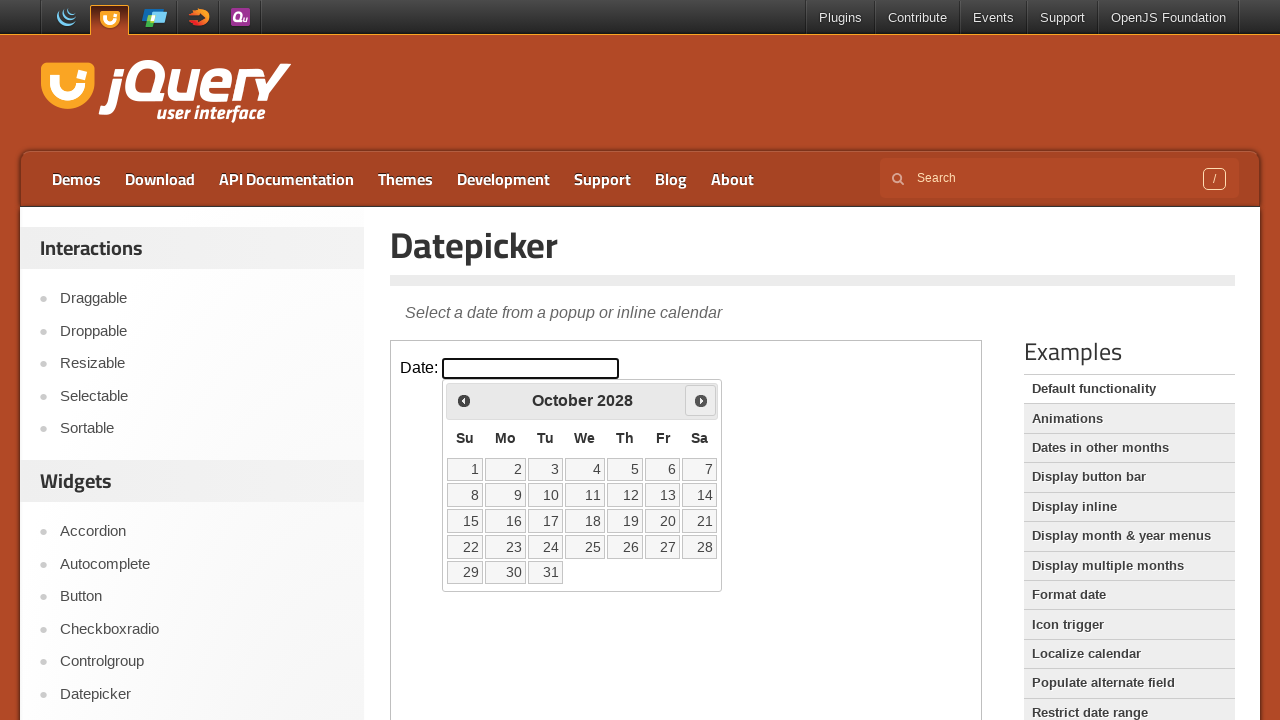

Clicked next month button to advance calendar at (701, 400) on iframe >> nth=0 >> internal:control=enter-frame >> span.ui-icon.ui-icon-circle-t
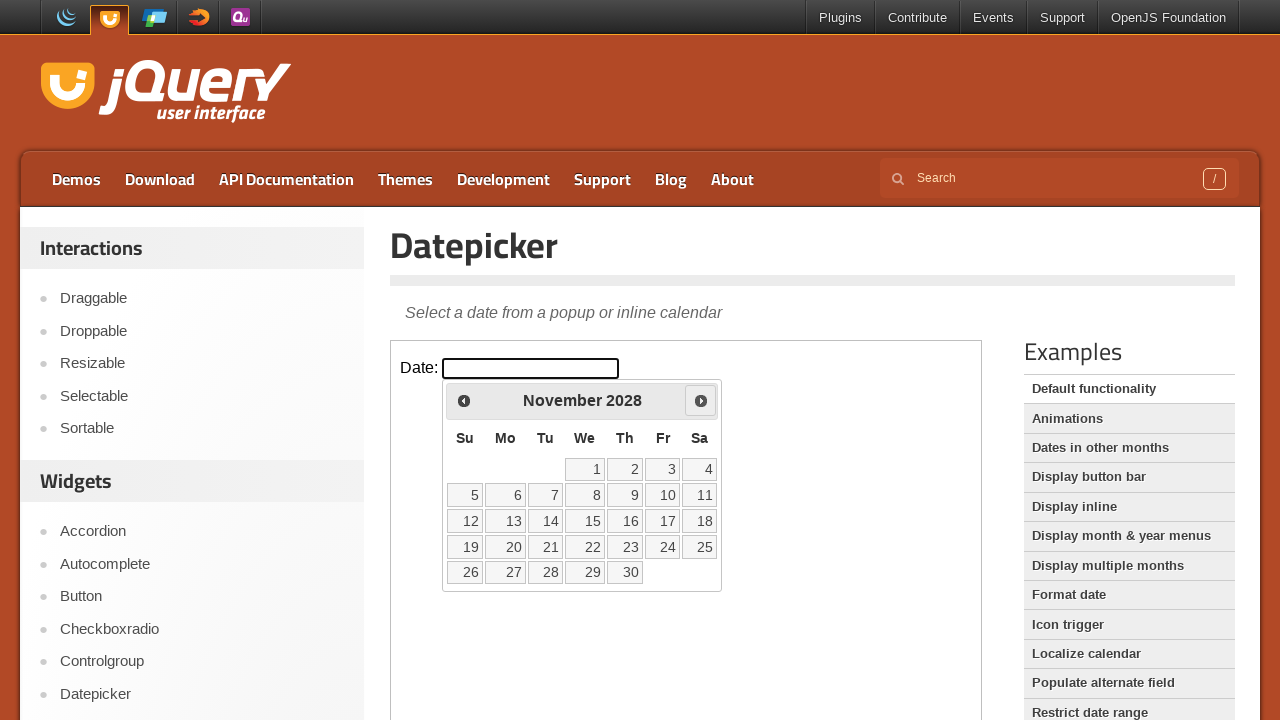

Checked current month/year: November 2028
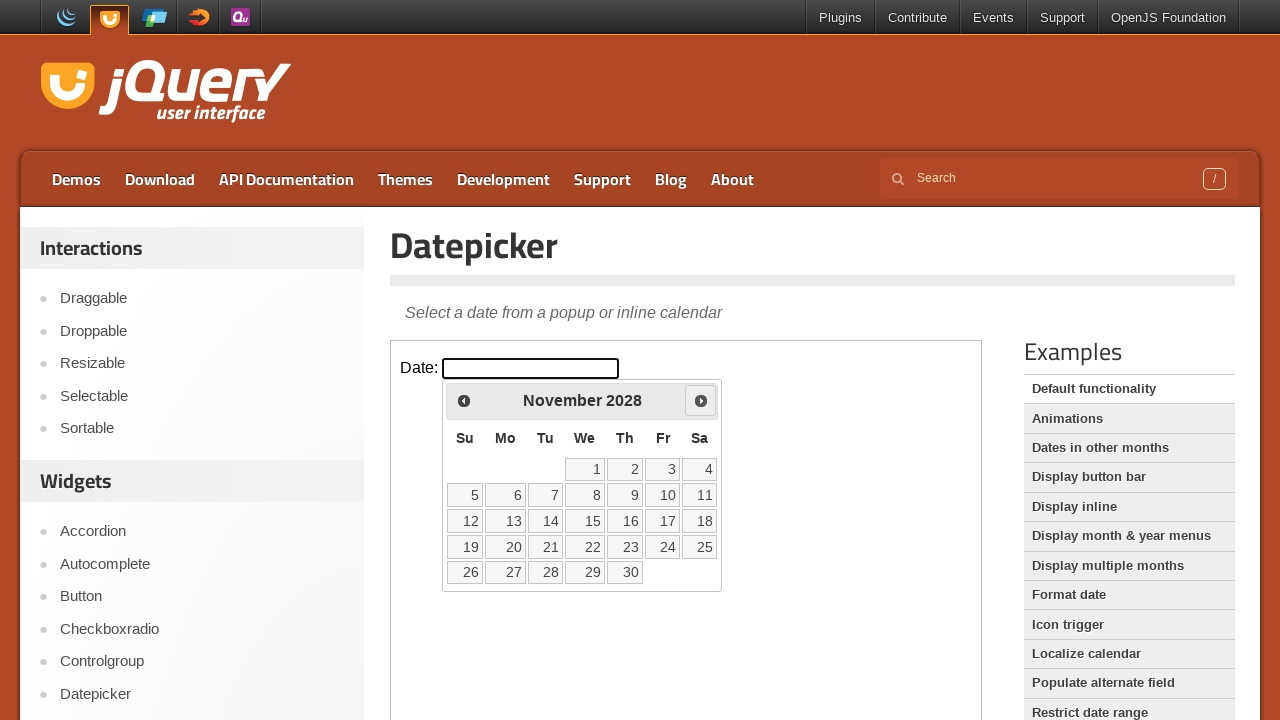

Clicked next month button to advance calendar at (701, 400) on iframe >> nth=0 >> internal:control=enter-frame >> span.ui-icon.ui-icon-circle-t
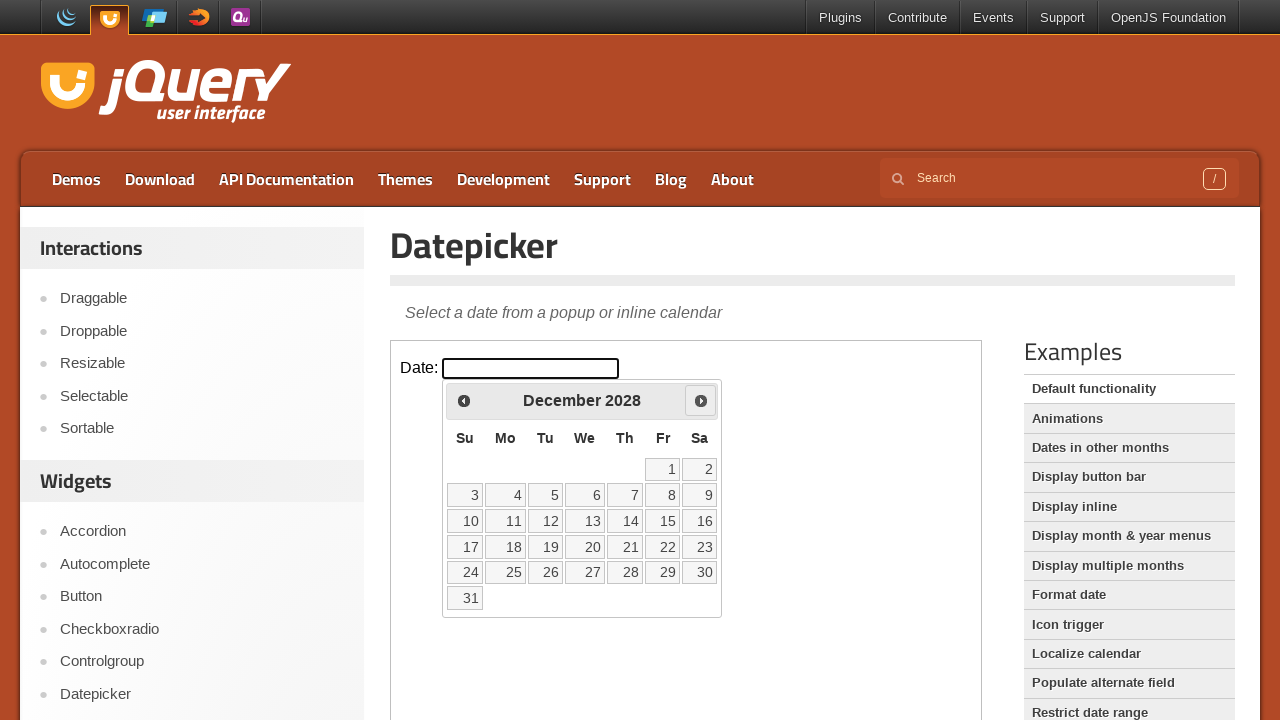

Checked current month/year: December 2028
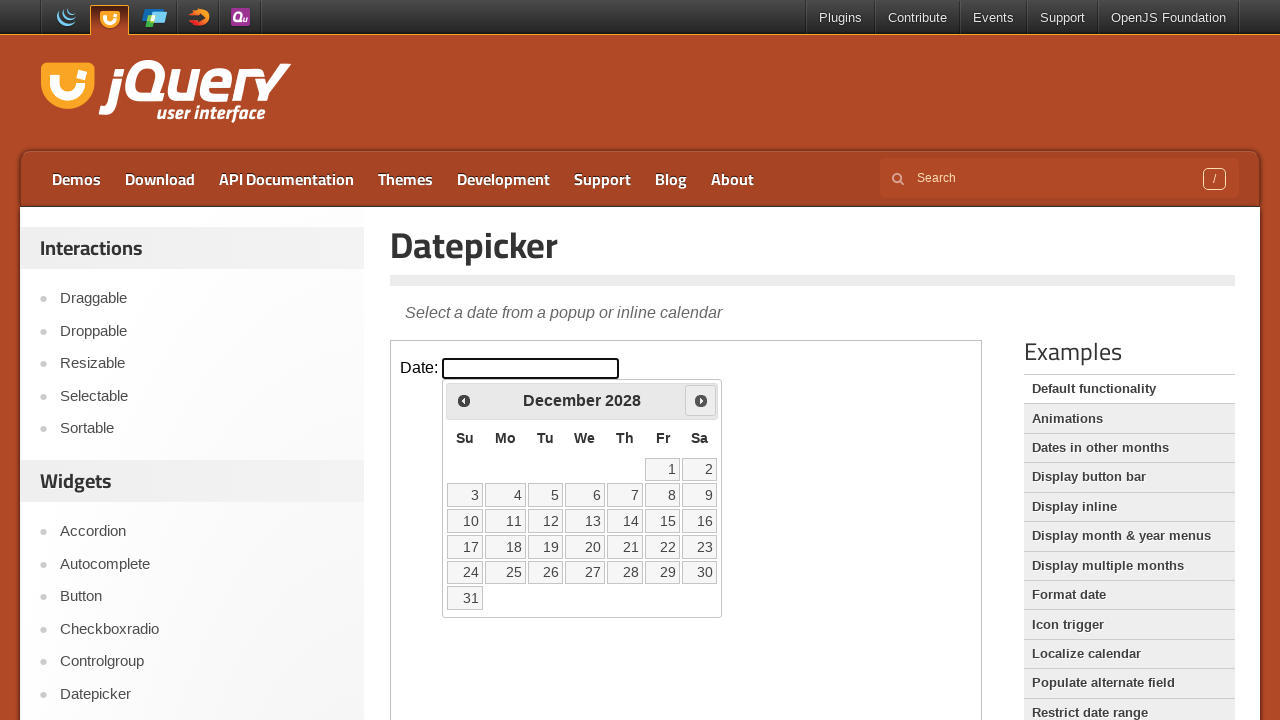

Clicked next month button to advance calendar at (701, 400) on iframe >> nth=0 >> internal:control=enter-frame >> span.ui-icon.ui-icon-circle-t
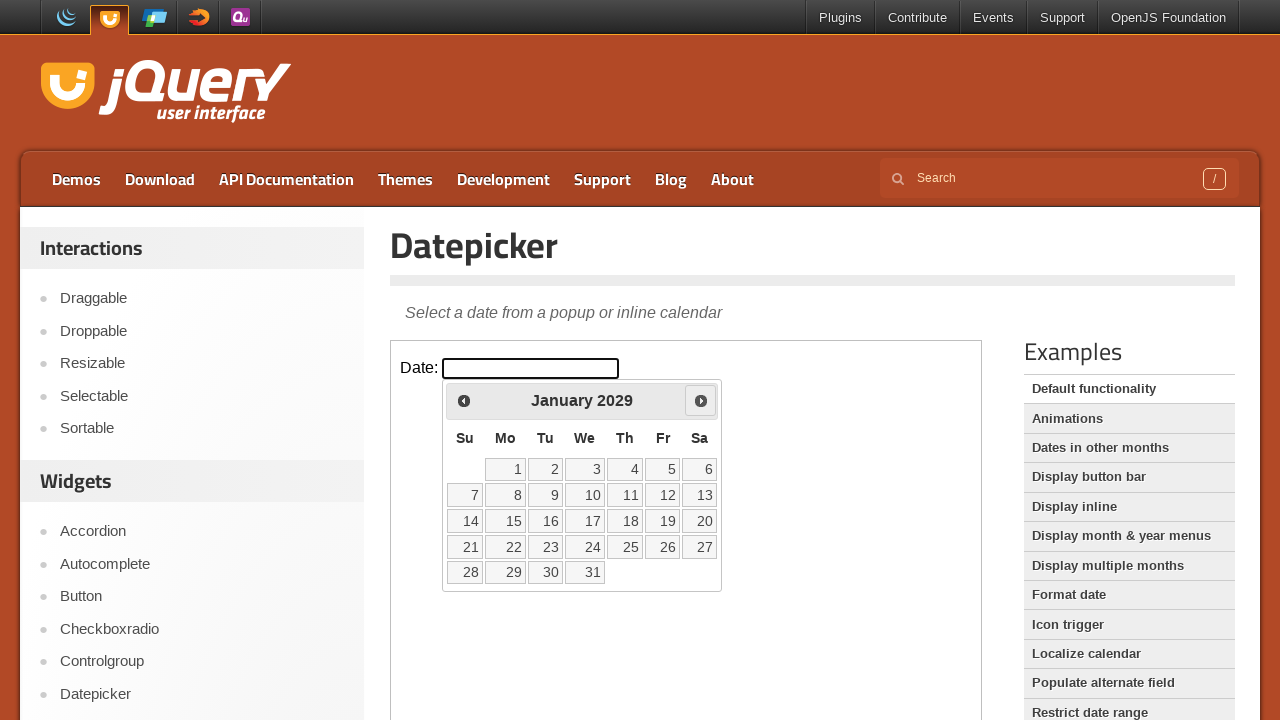

Checked current month/year: January 2029
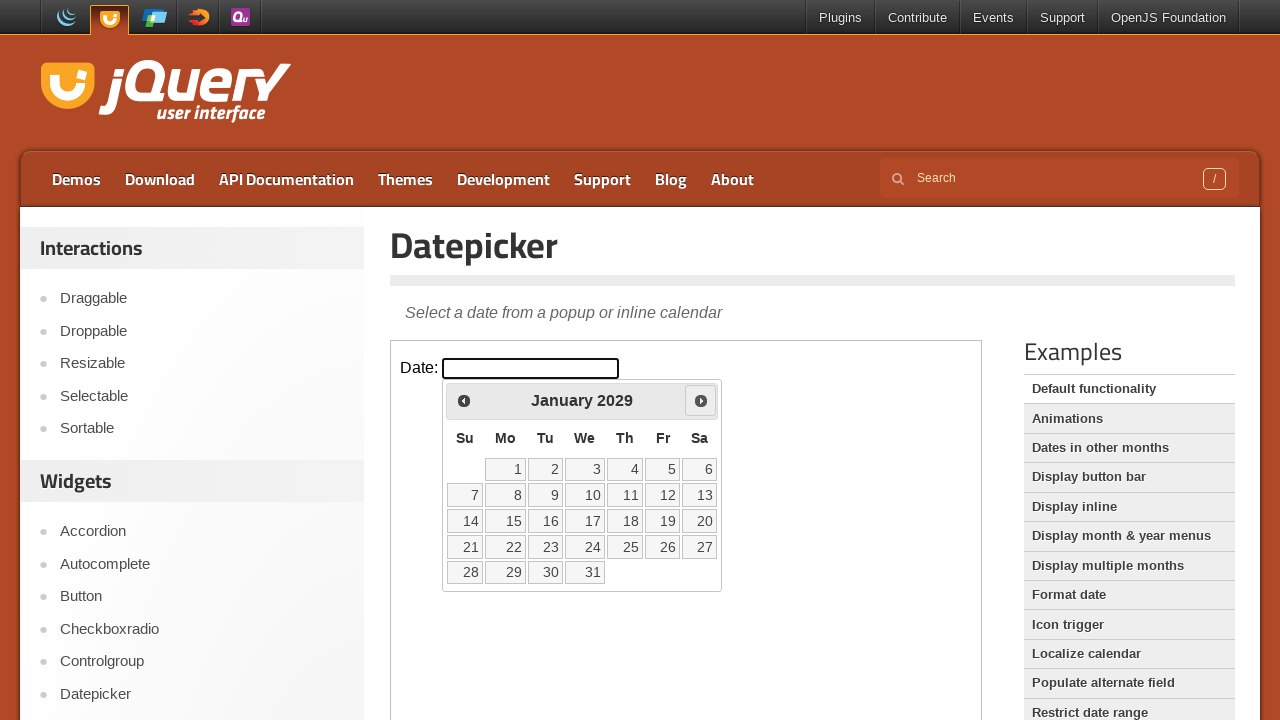

Clicked next month button to advance calendar at (701, 400) on iframe >> nth=0 >> internal:control=enter-frame >> span.ui-icon.ui-icon-circle-t
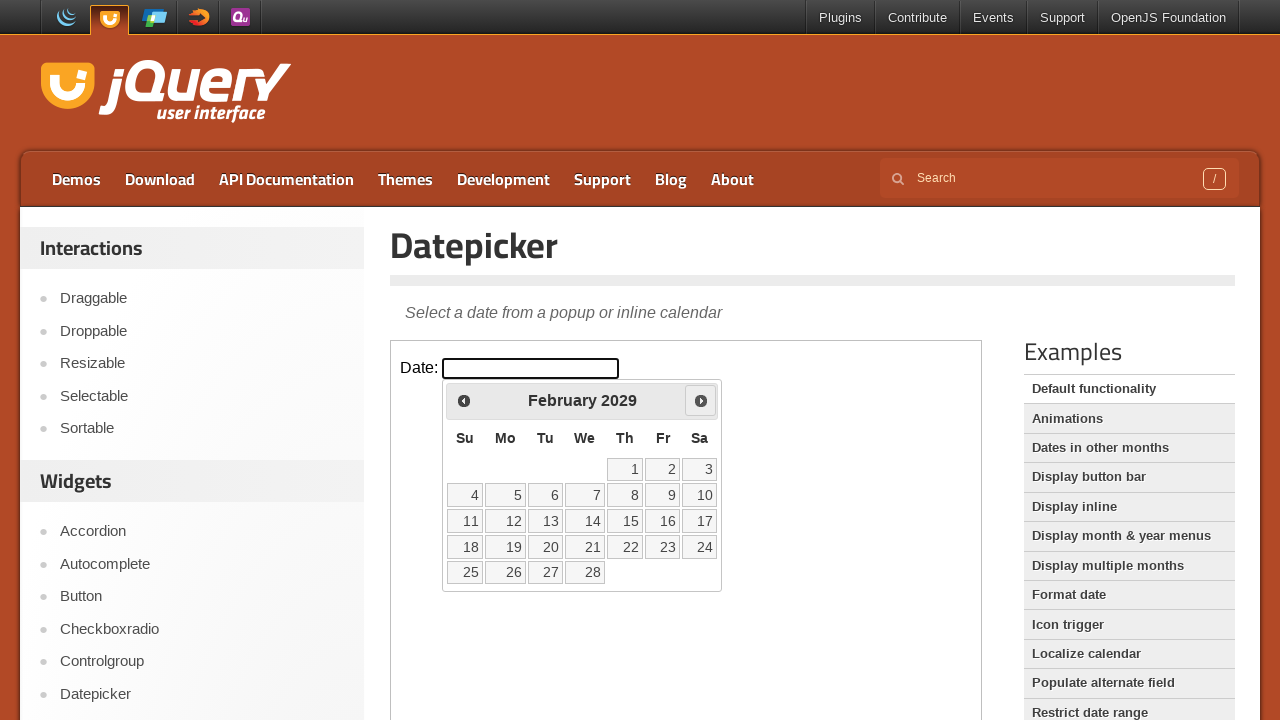

Checked current month/year: February 2029
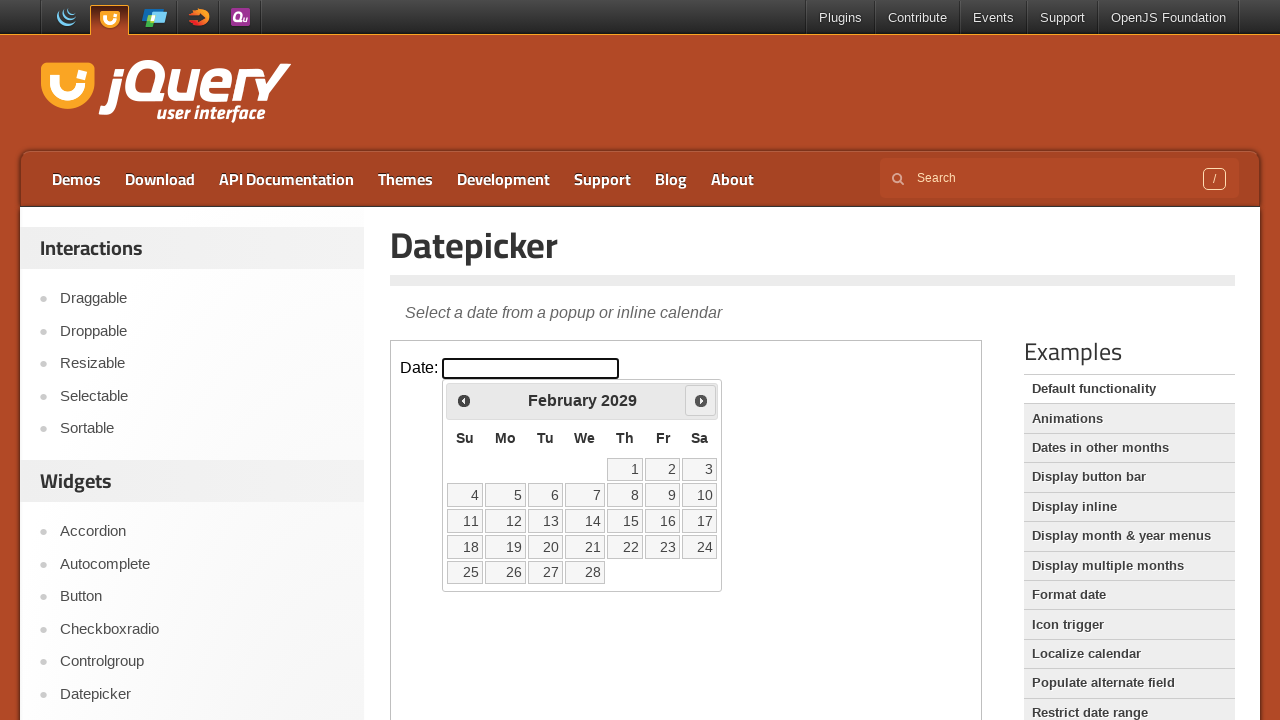

Clicked next month button to advance calendar at (701, 400) on iframe >> nth=0 >> internal:control=enter-frame >> span.ui-icon.ui-icon-circle-t
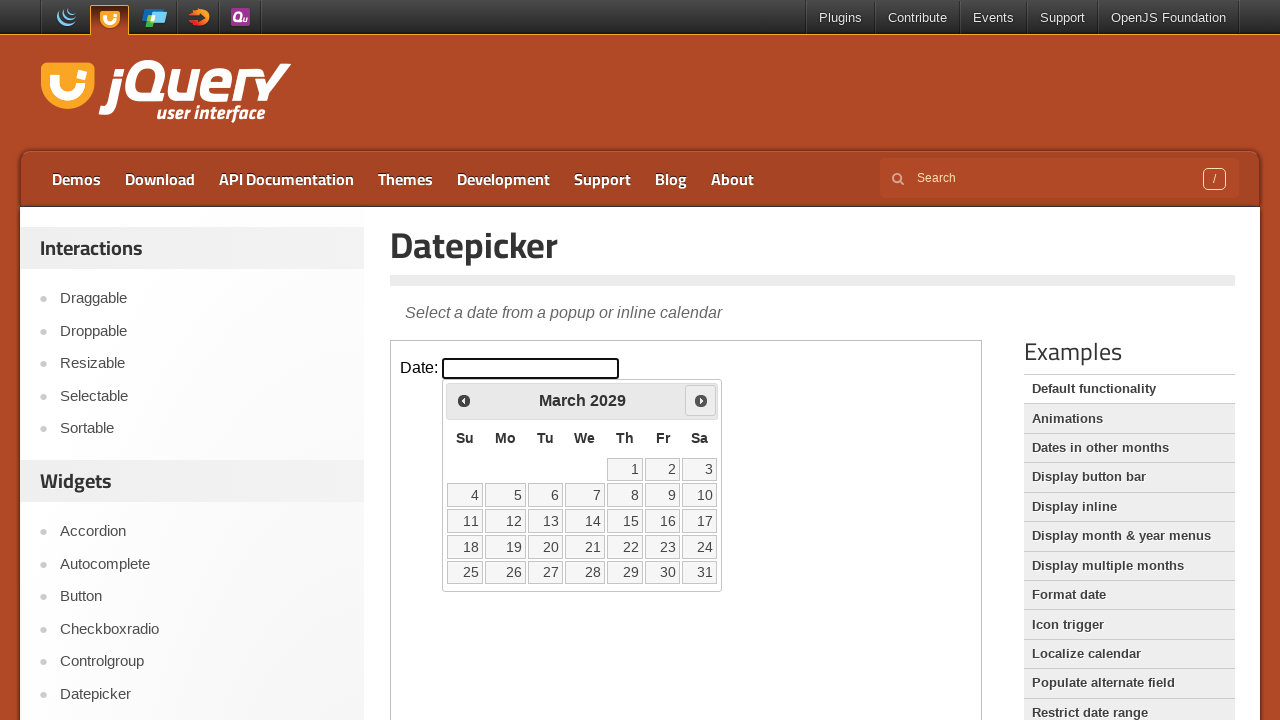

Checked current month/year: March 2029
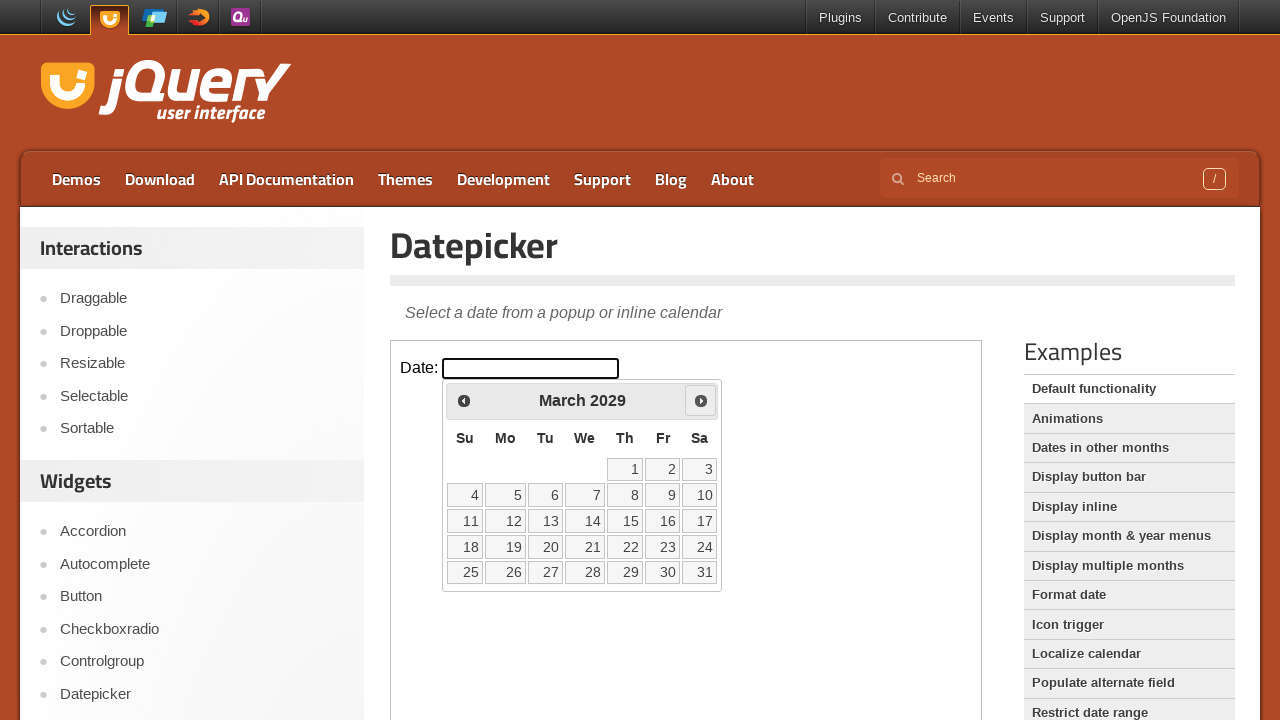

Clicked next month button to advance calendar at (701, 400) on iframe >> nth=0 >> internal:control=enter-frame >> span.ui-icon.ui-icon-circle-t
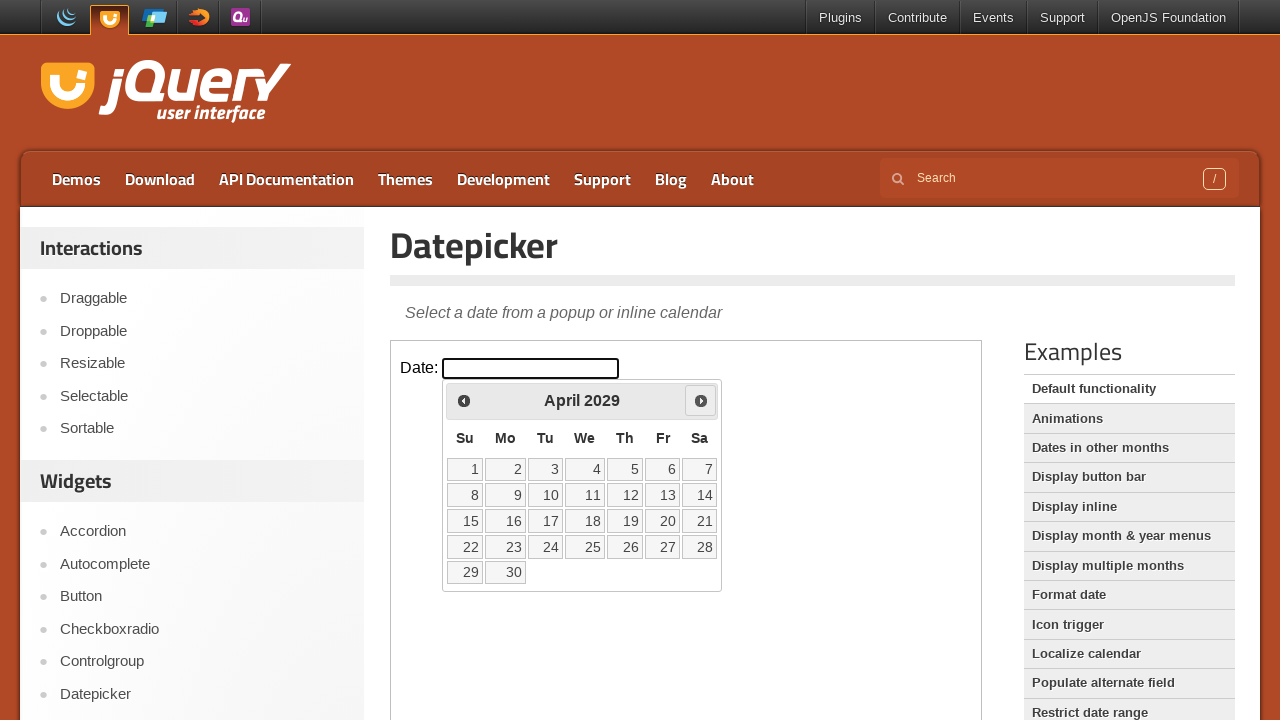

Checked current month/year: April 2029
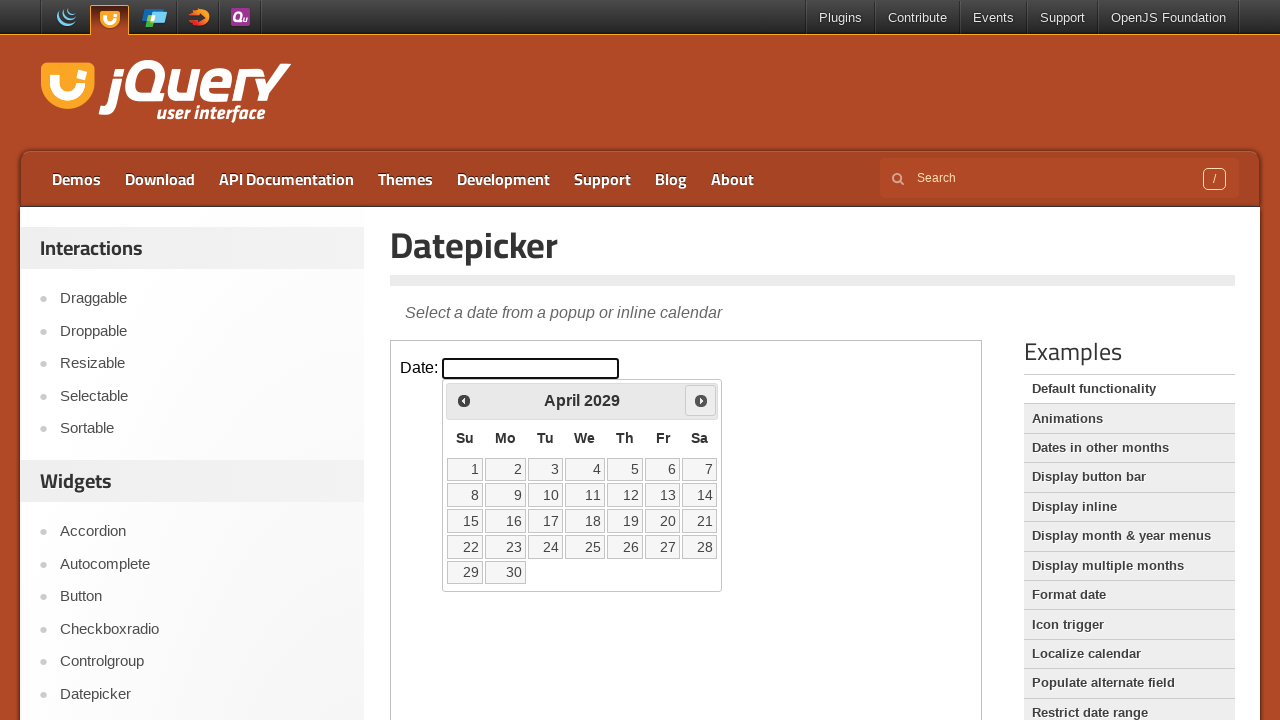

Clicked next month button to advance calendar at (701, 400) on iframe >> nth=0 >> internal:control=enter-frame >> span.ui-icon.ui-icon-circle-t
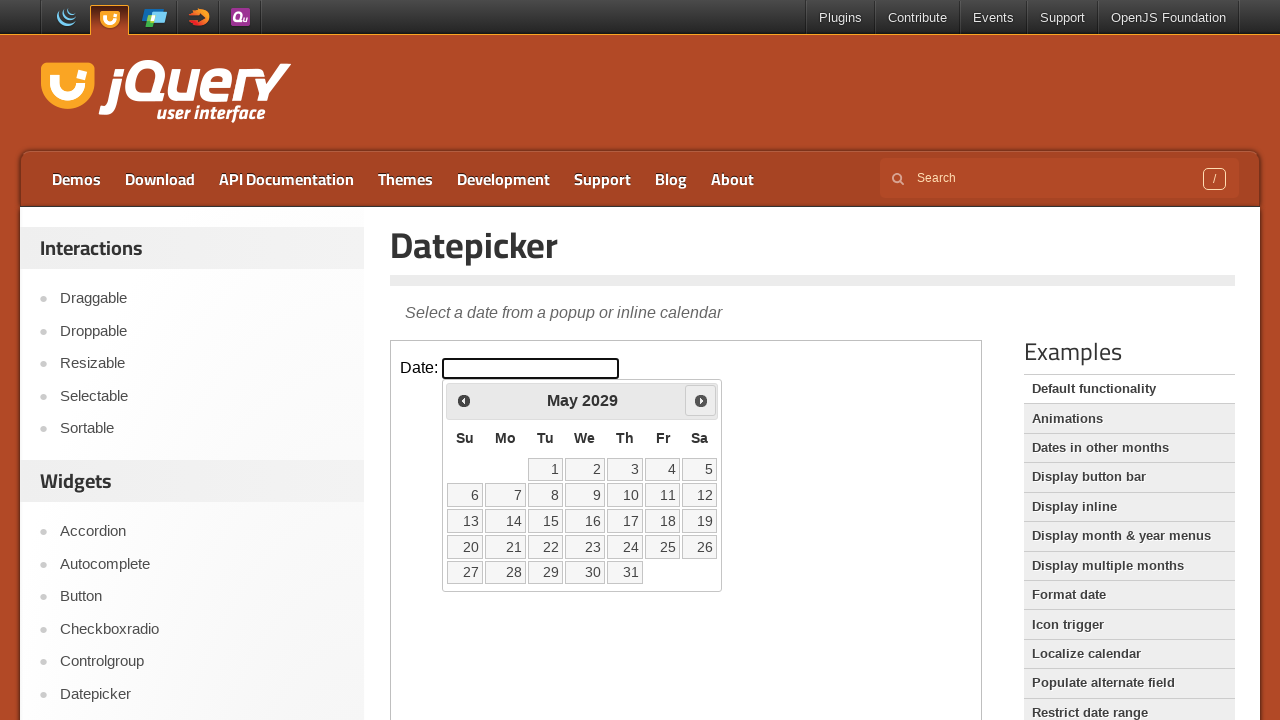

Checked current month/year: May 2029
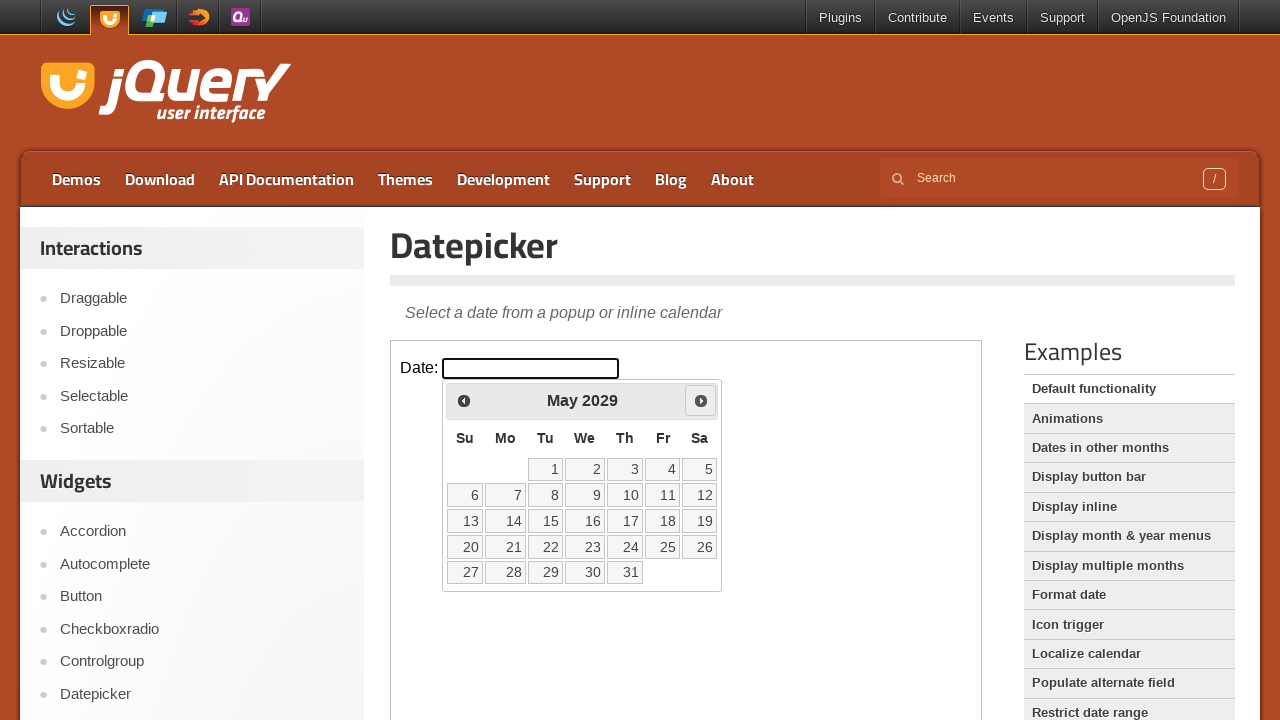

Clicked next month button to advance calendar at (701, 400) on iframe >> nth=0 >> internal:control=enter-frame >> span.ui-icon.ui-icon-circle-t
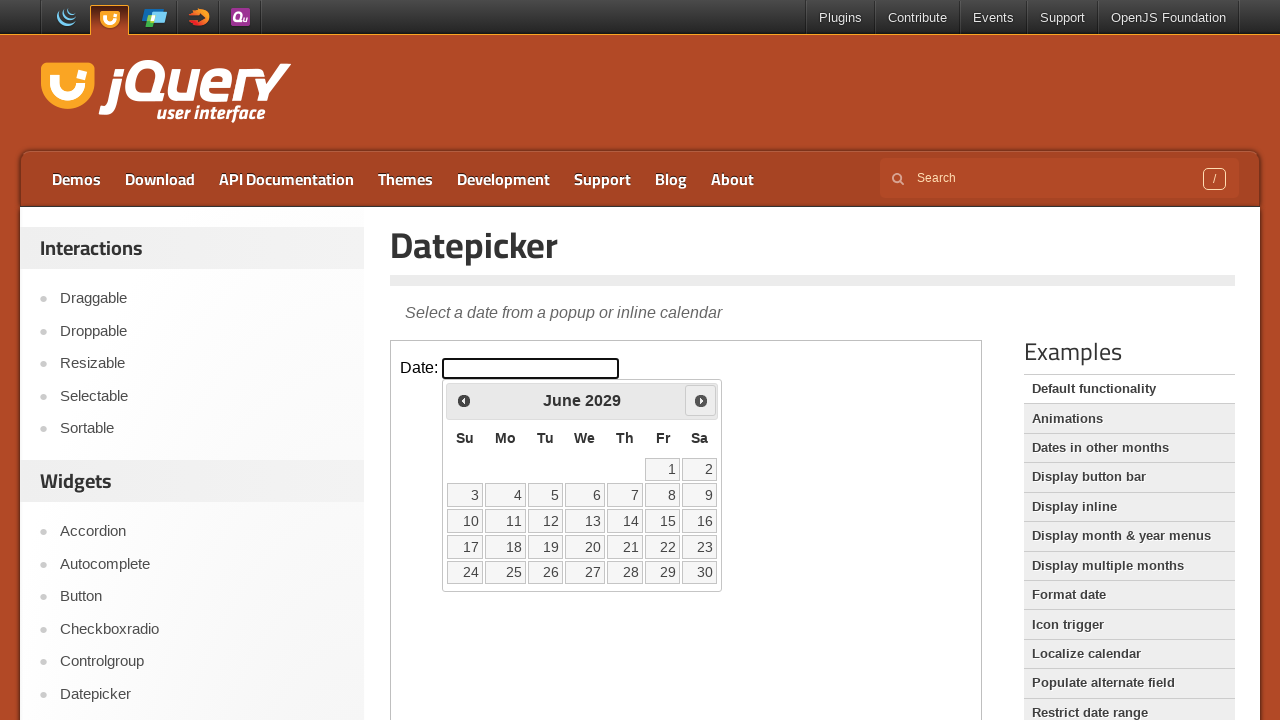

Checked current month/year: June 2029
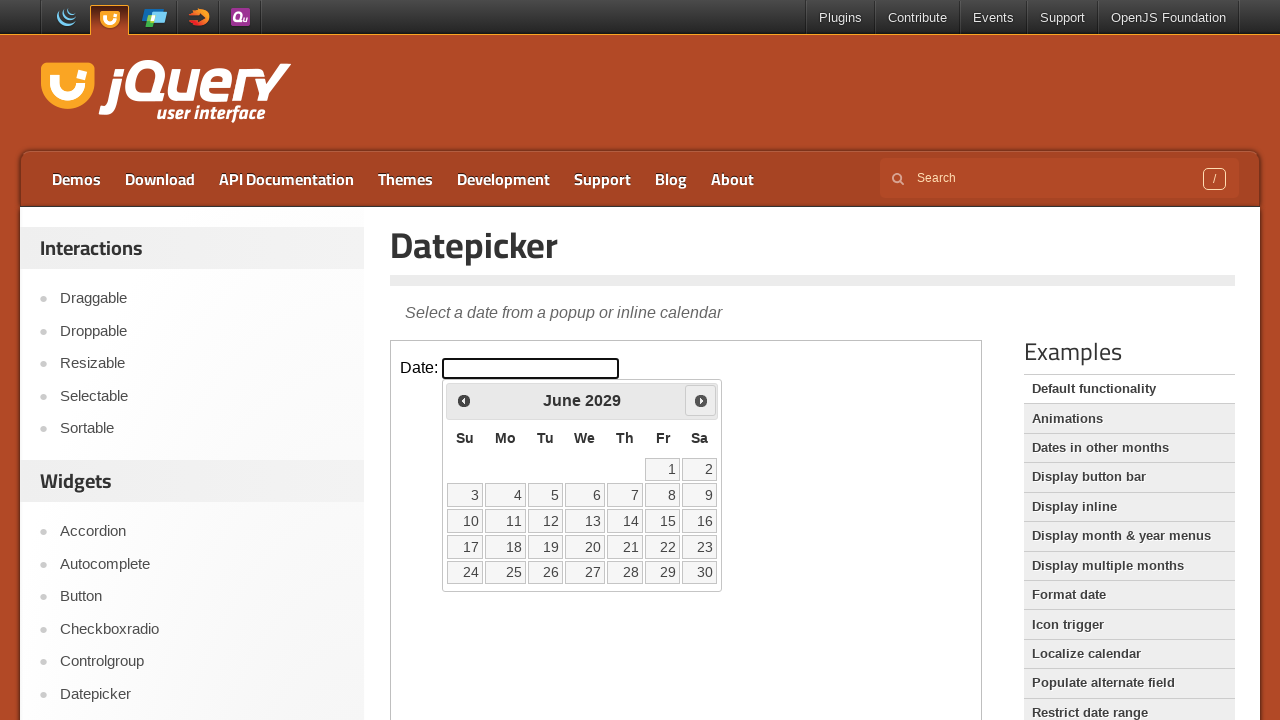

Clicked next month button to advance calendar at (701, 400) on iframe >> nth=0 >> internal:control=enter-frame >> span.ui-icon.ui-icon-circle-t
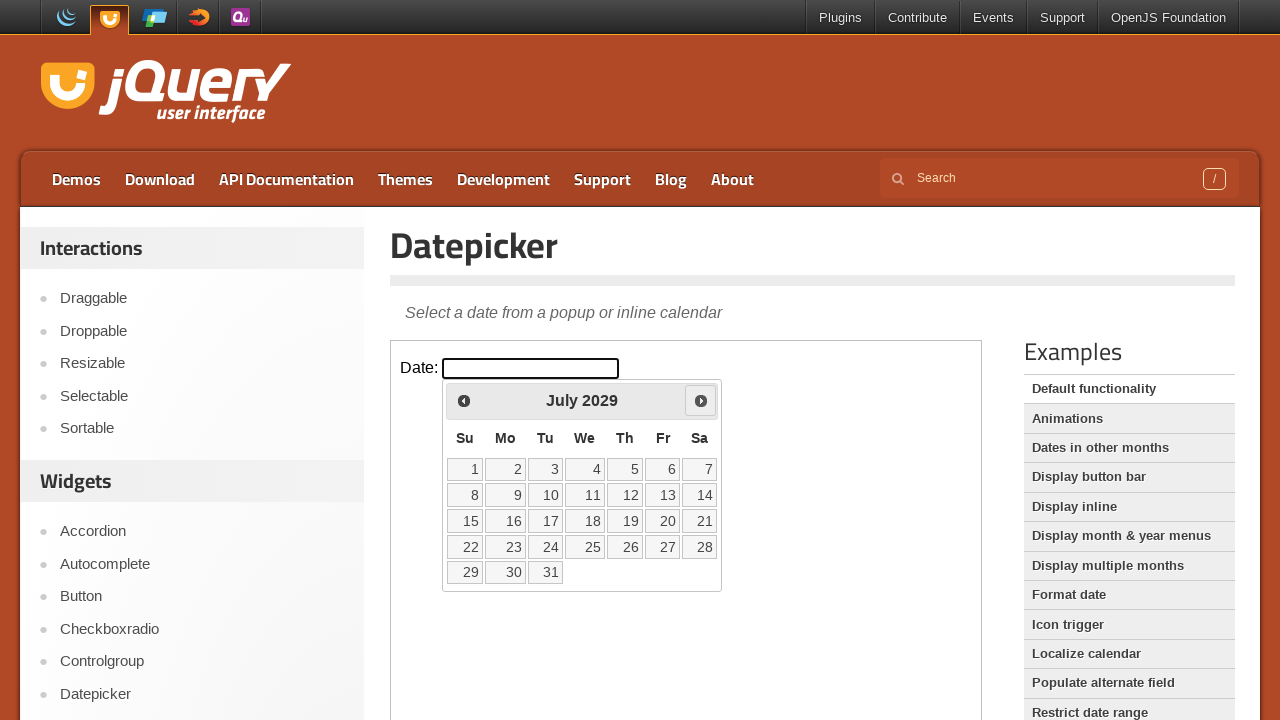

Checked current month/year: July 2029
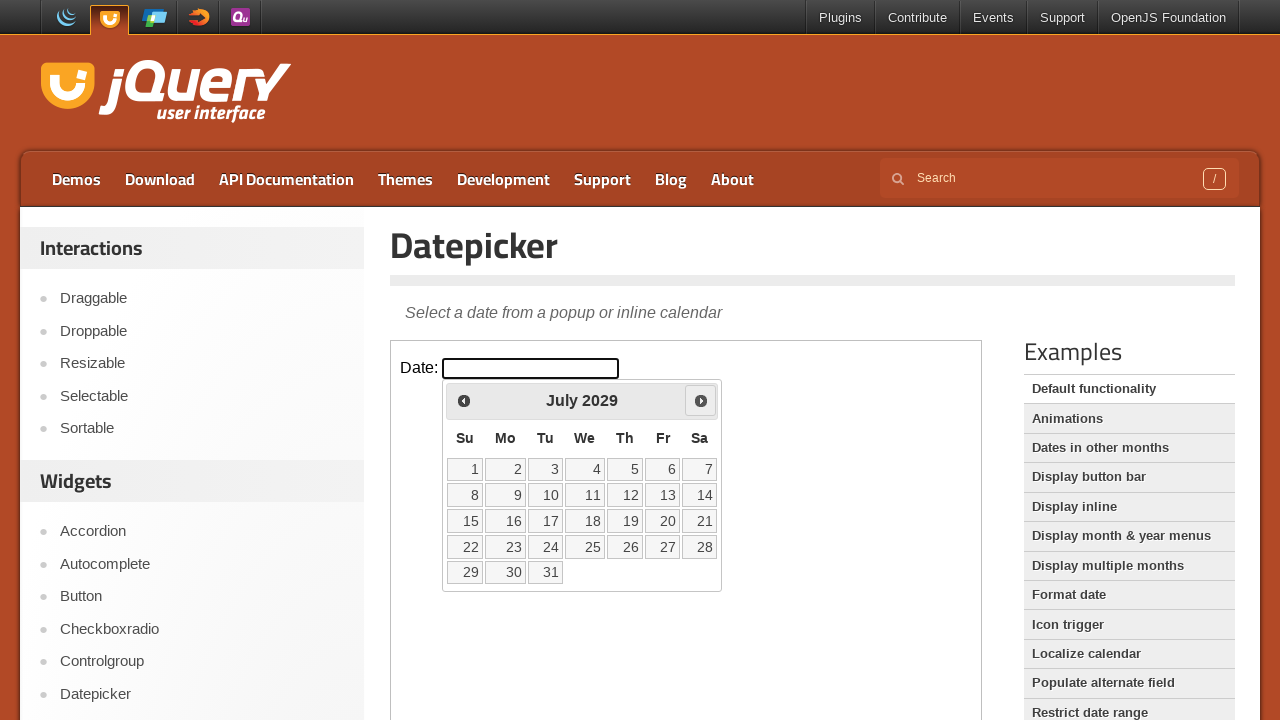

Clicked next month button to advance calendar at (701, 400) on iframe >> nth=0 >> internal:control=enter-frame >> span.ui-icon.ui-icon-circle-t
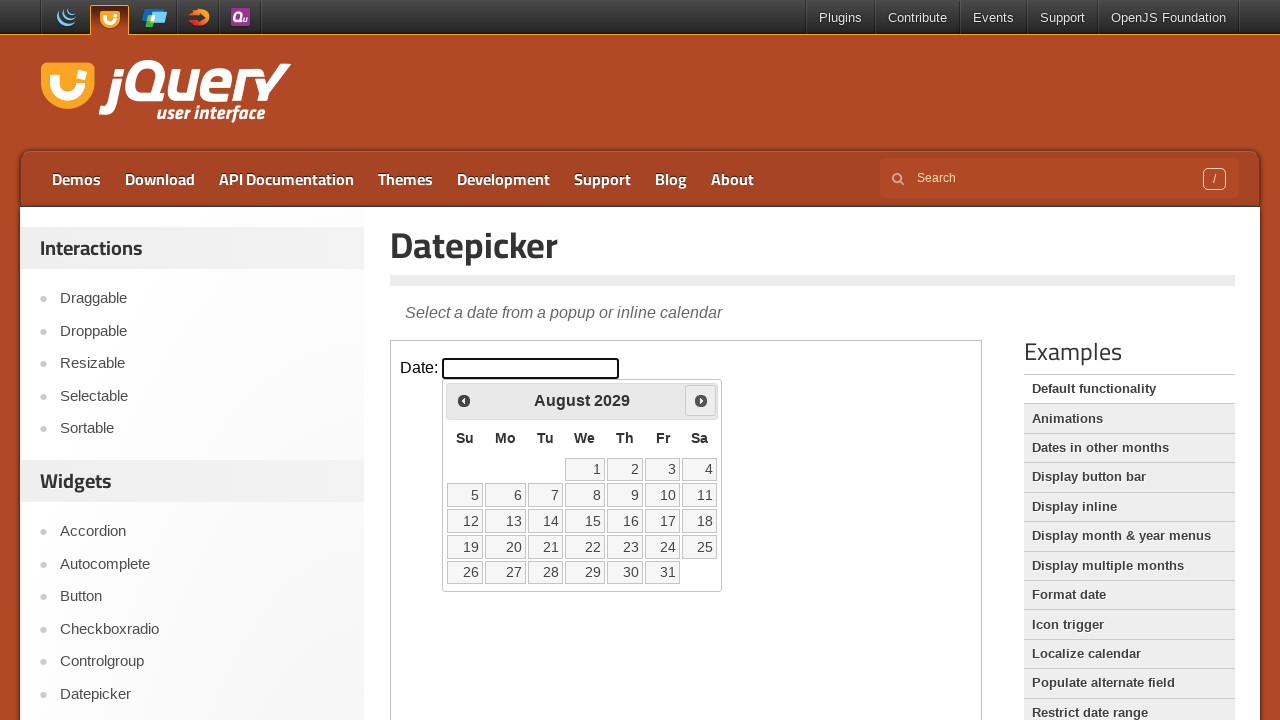

Checked current month/year: August 2029
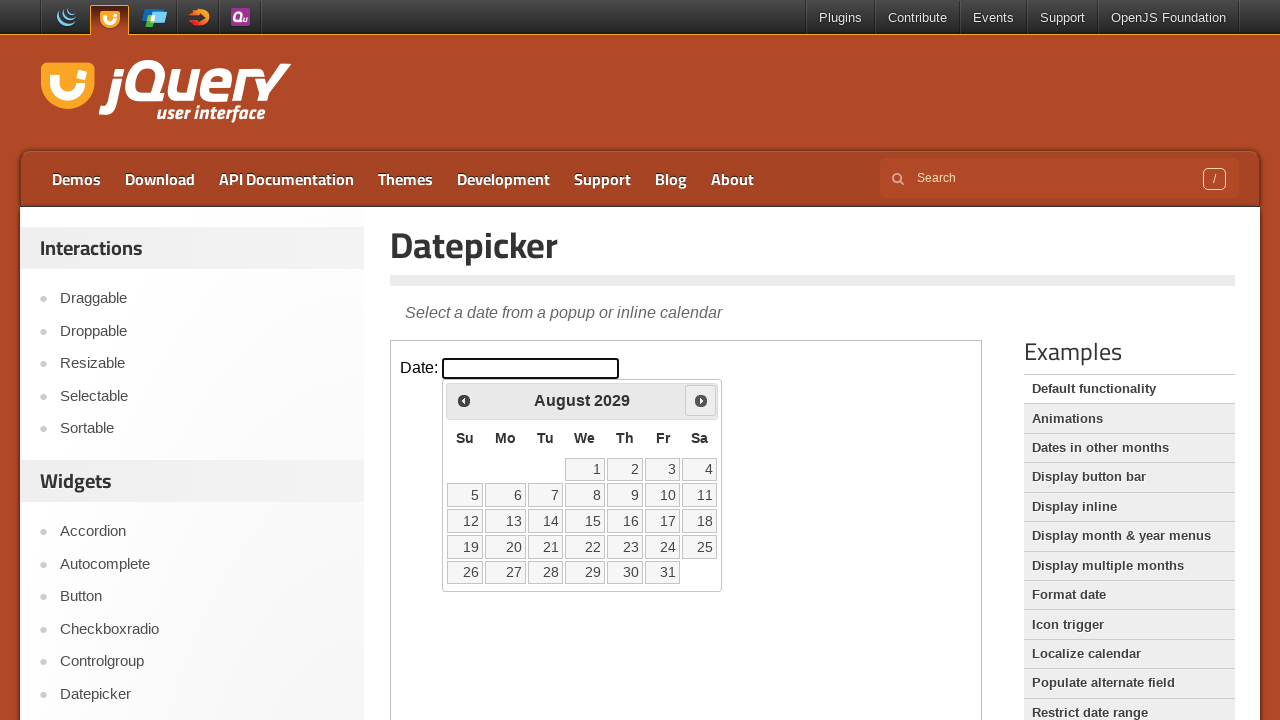

Clicked next month button to advance calendar at (701, 400) on iframe >> nth=0 >> internal:control=enter-frame >> span.ui-icon.ui-icon-circle-t
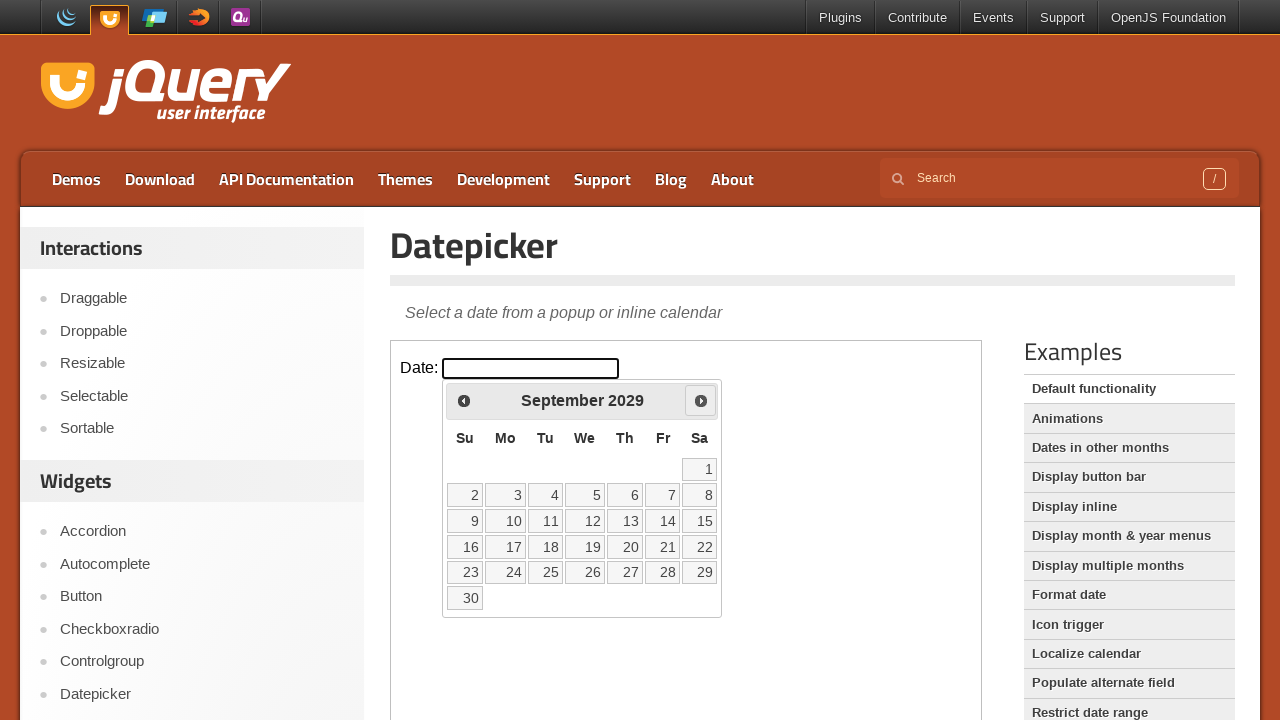

Checked current month/year: September 2029
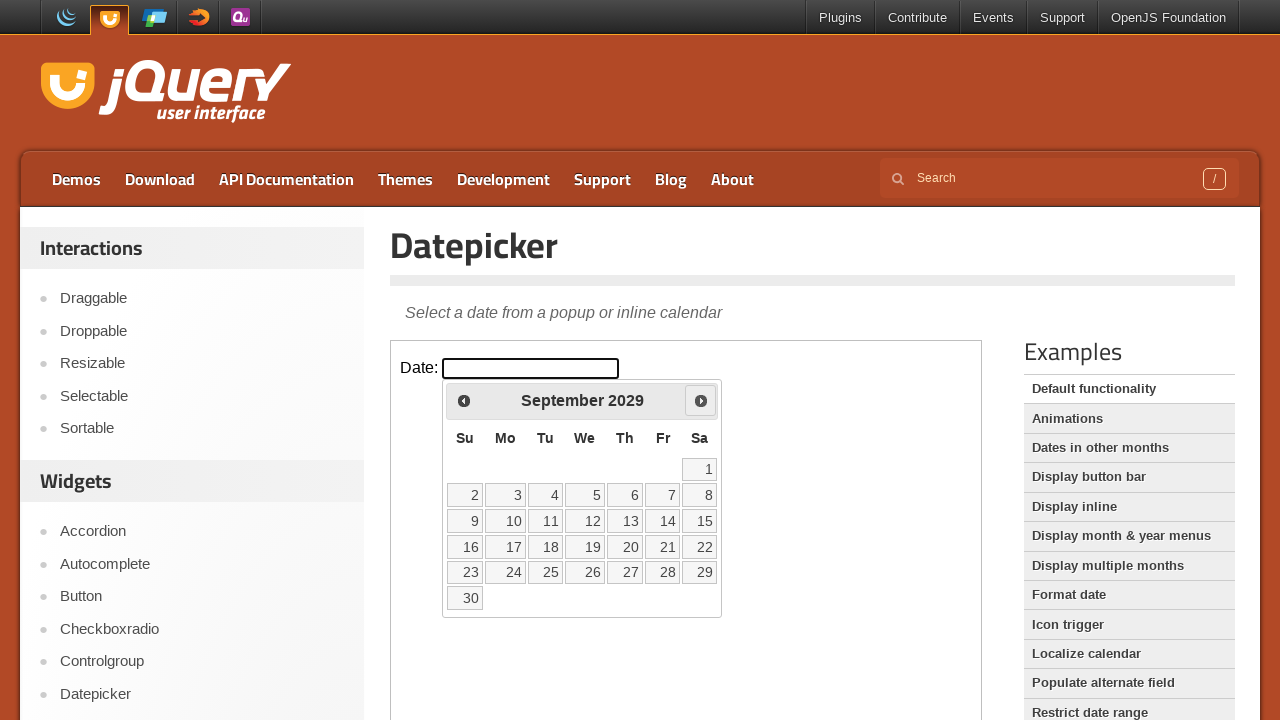

Clicked next month button to advance calendar at (701, 400) on iframe >> nth=0 >> internal:control=enter-frame >> span.ui-icon.ui-icon-circle-t
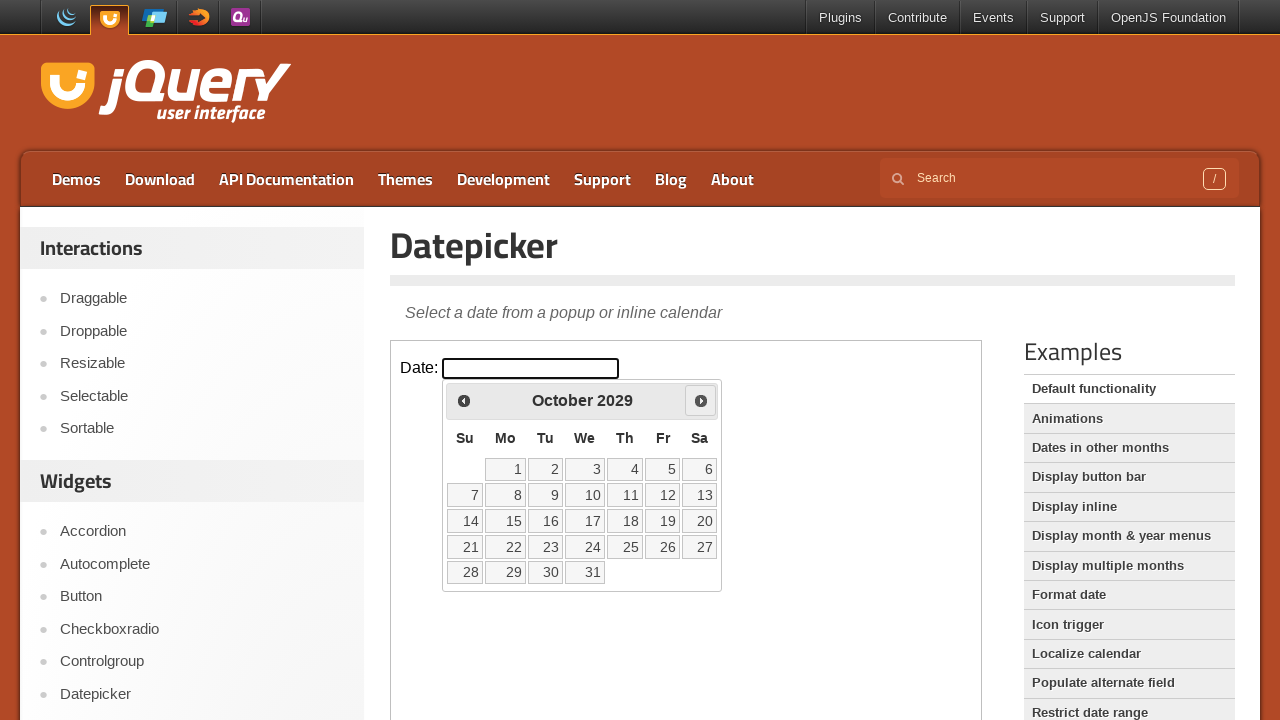

Checked current month/year: October 2029
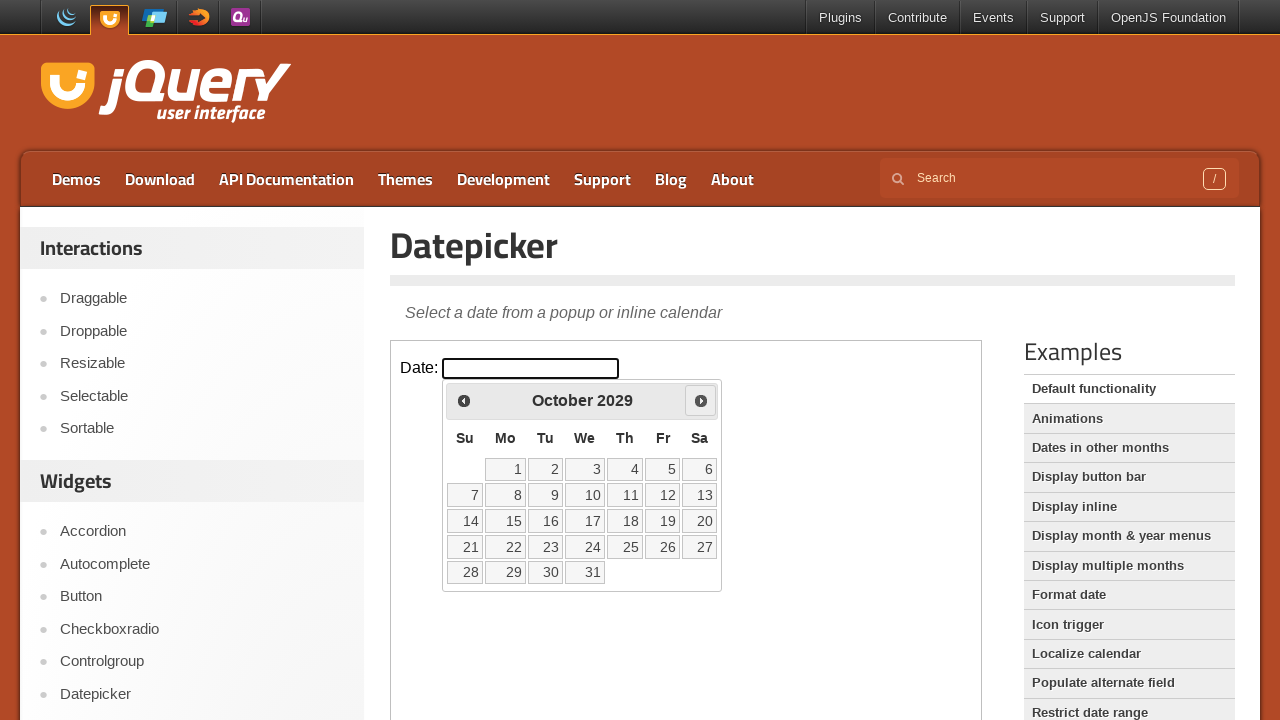

Clicked next month button to advance calendar at (701, 400) on iframe >> nth=0 >> internal:control=enter-frame >> span.ui-icon.ui-icon-circle-t
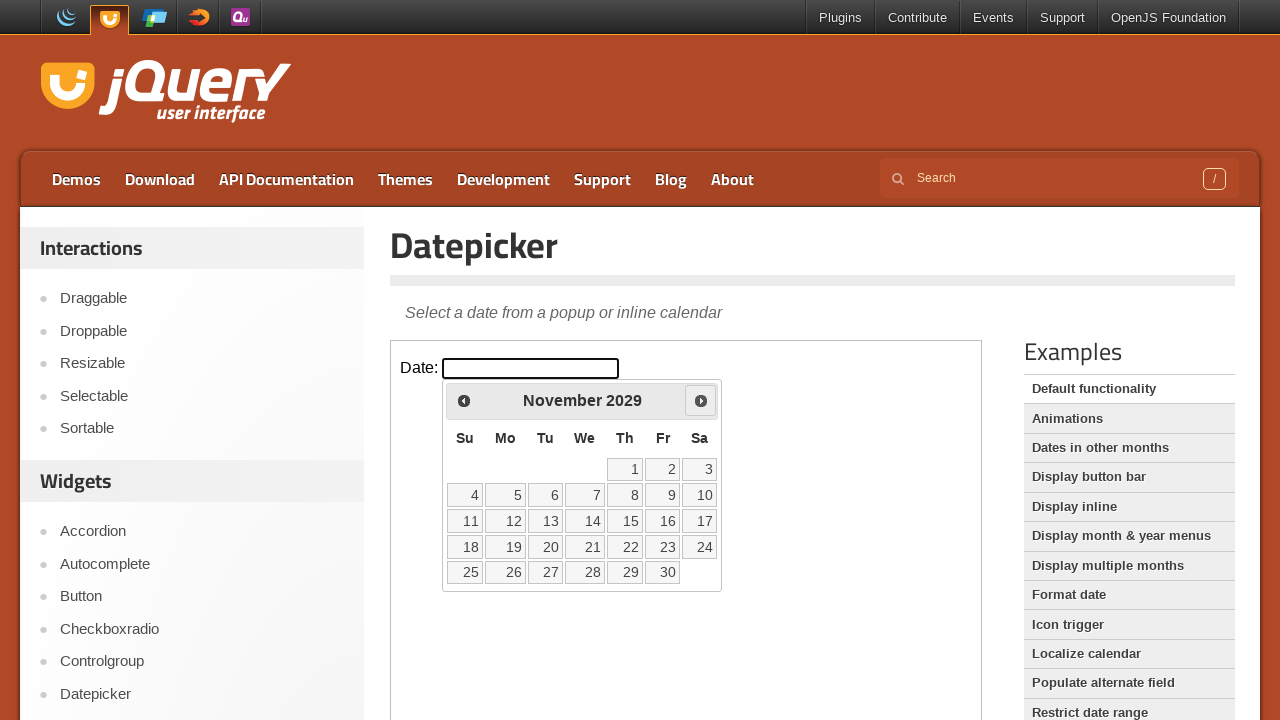

Checked current month/year: November 2029
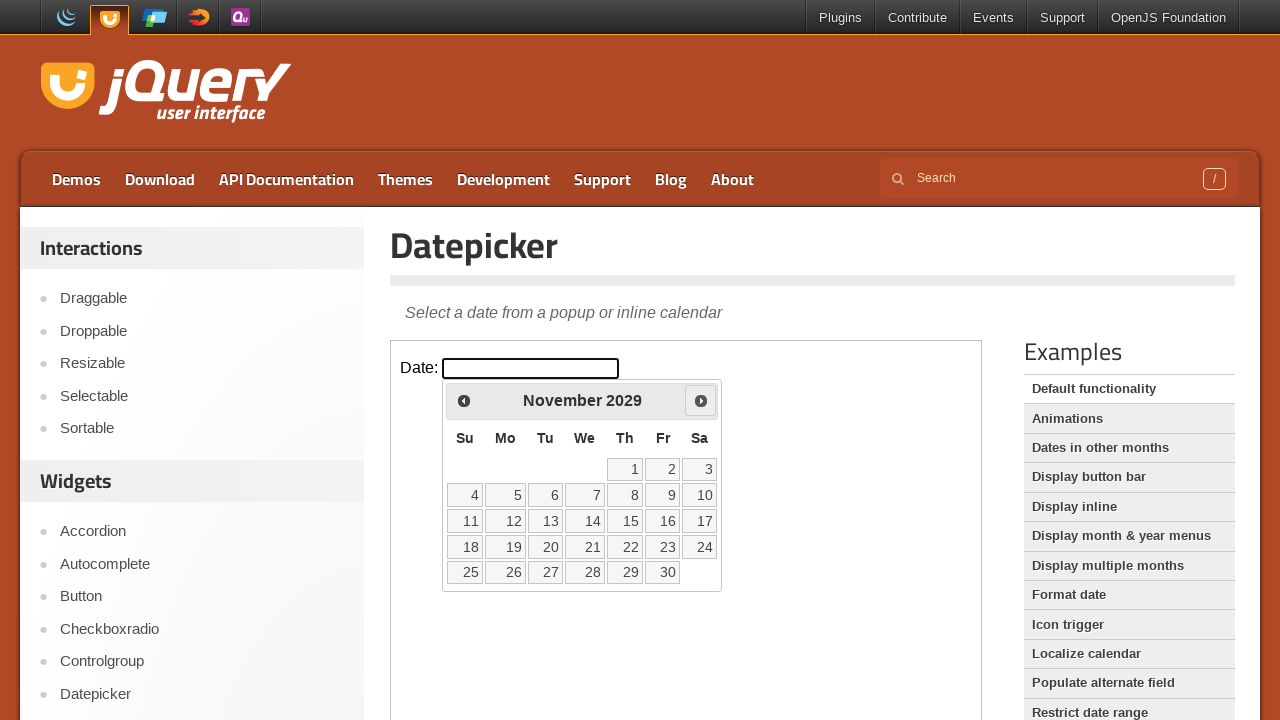

Clicked next month button to advance calendar at (701, 400) on iframe >> nth=0 >> internal:control=enter-frame >> span.ui-icon.ui-icon-circle-t
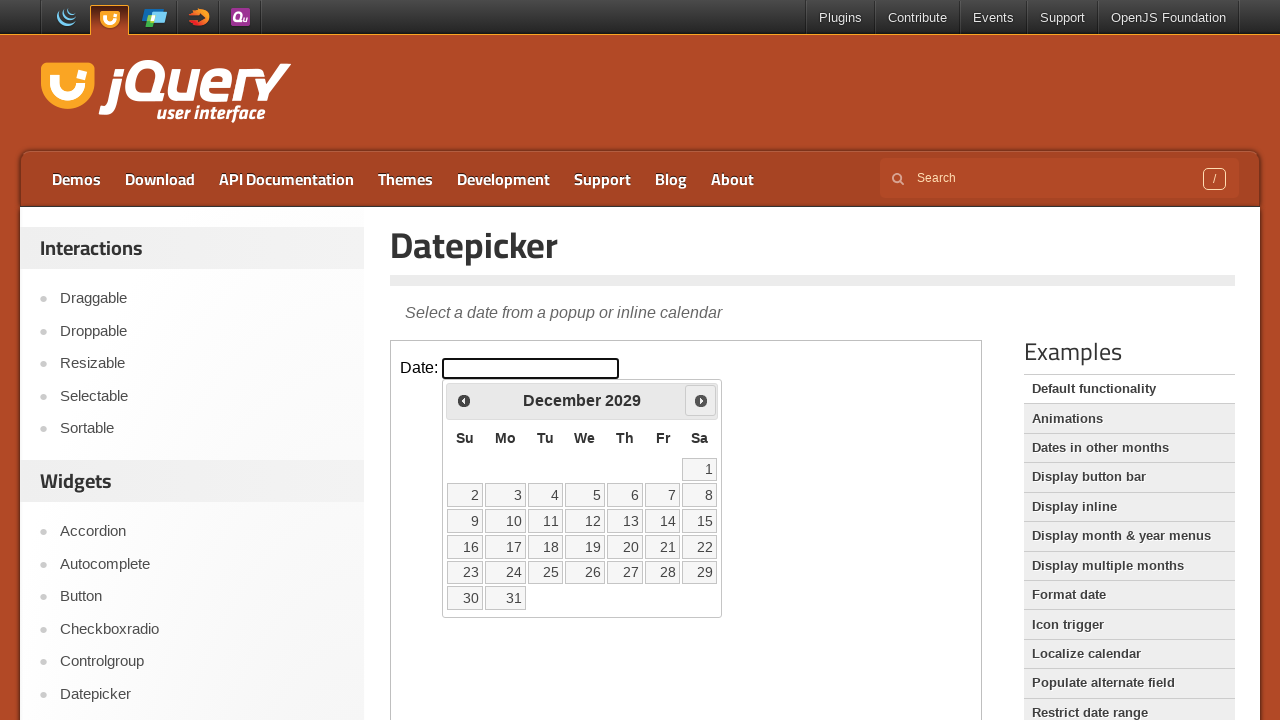

Checked current month/year: December 2029
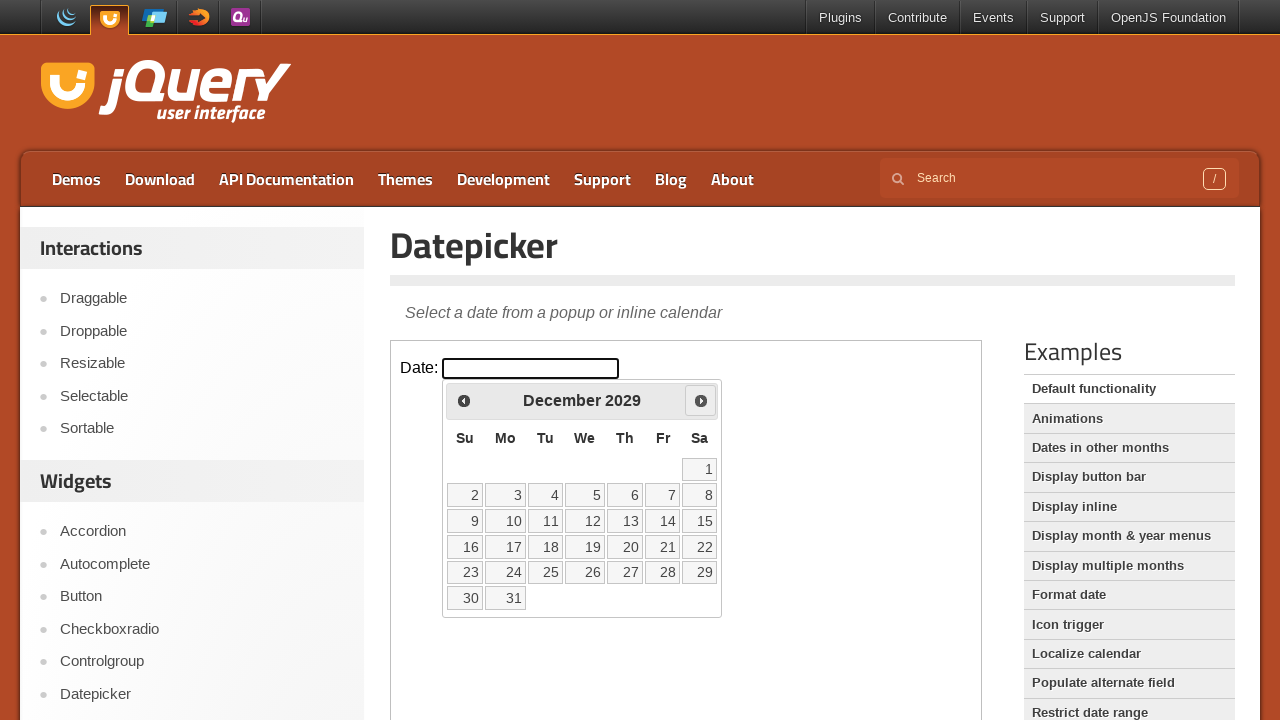

Clicked next month button to advance calendar at (701, 400) on iframe >> nth=0 >> internal:control=enter-frame >> span.ui-icon.ui-icon-circle-t
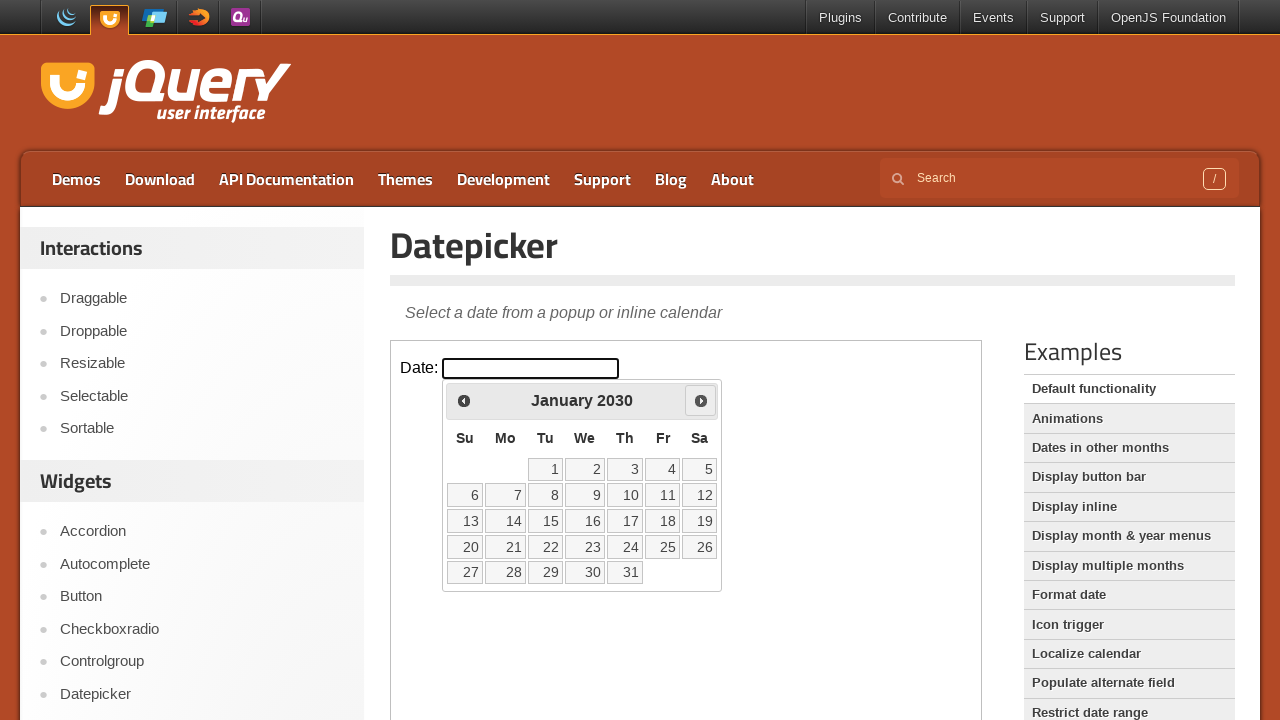

Checked current month/year: January 2030
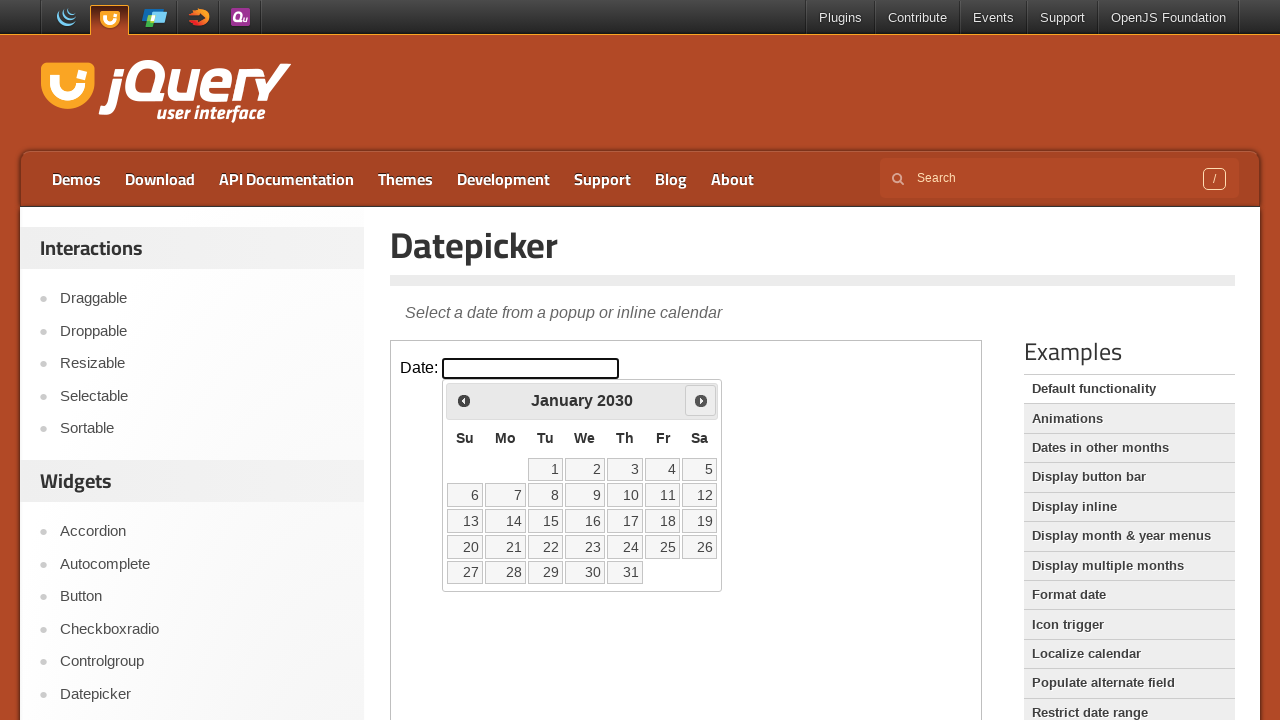

Target month and year reached
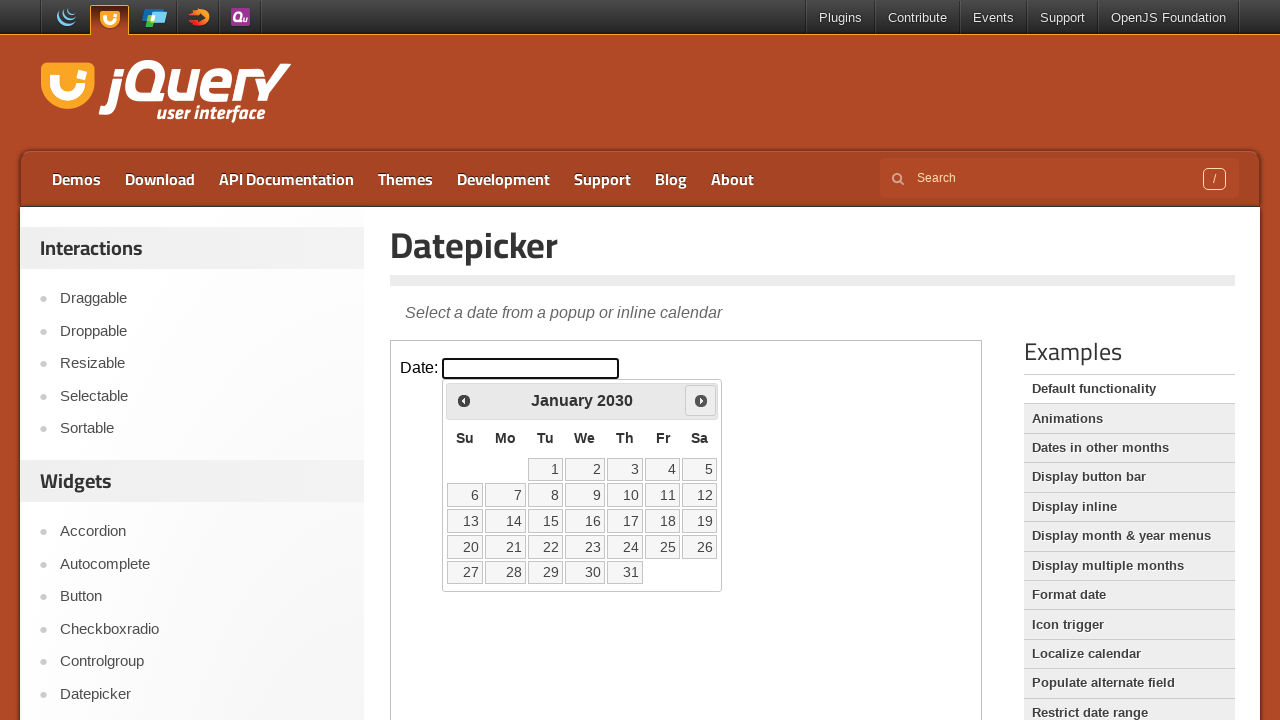

Clicked on date 25 to select it at (663, 547) on iframe >> nth=0 >> internal:control=enter-frame >> table.ui-datepicker-calendar 
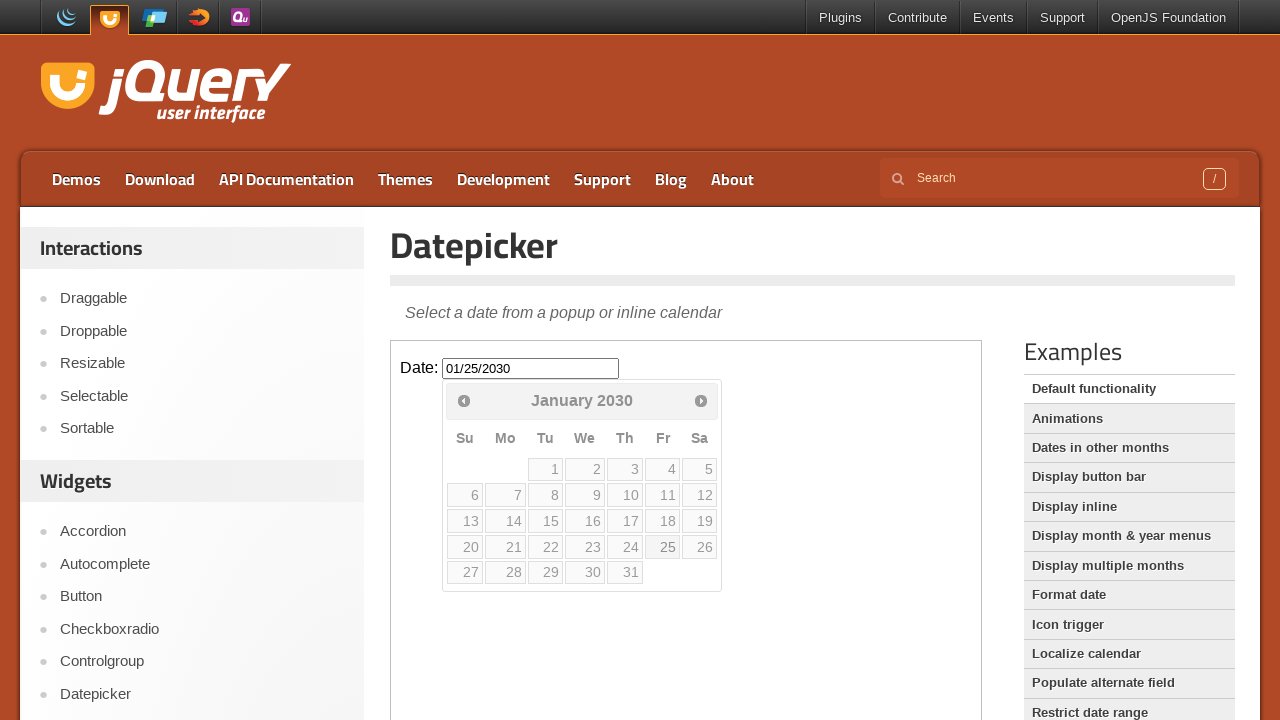

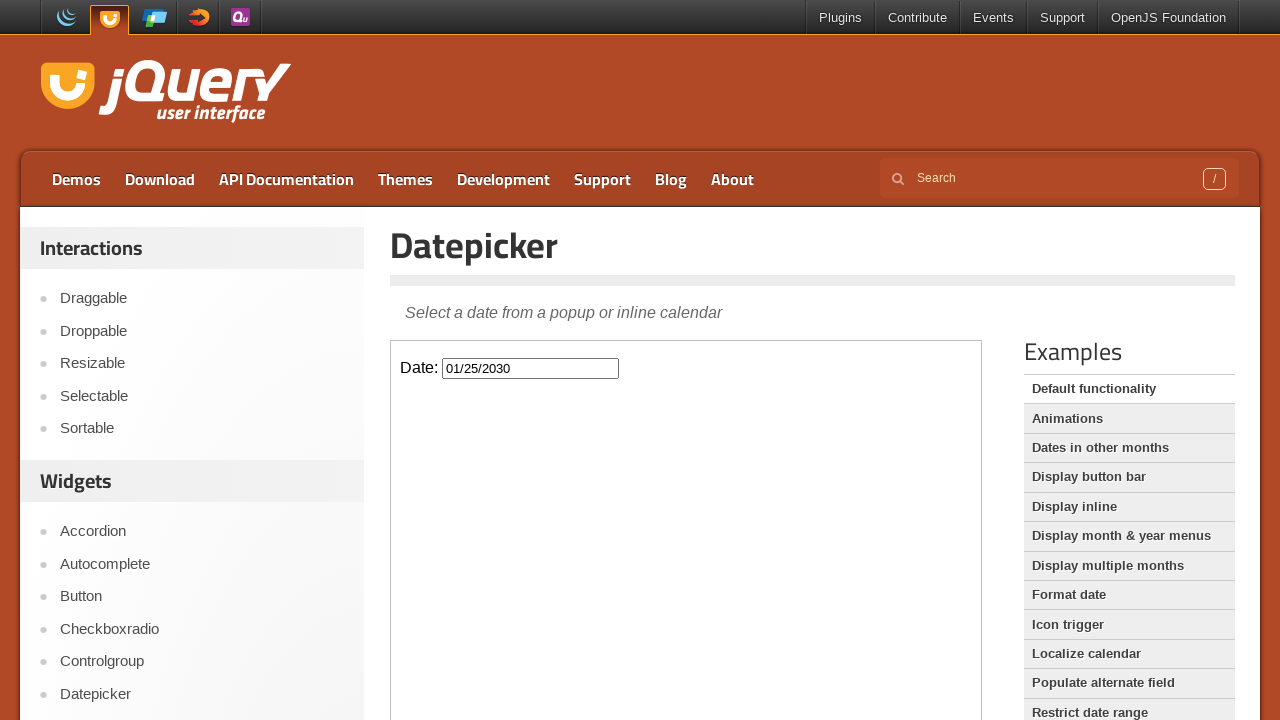